Tests filling a large form by entering the same value into all input fields and submitting the form

Starting URL: http://suninjuly.github.io/huge_form.html

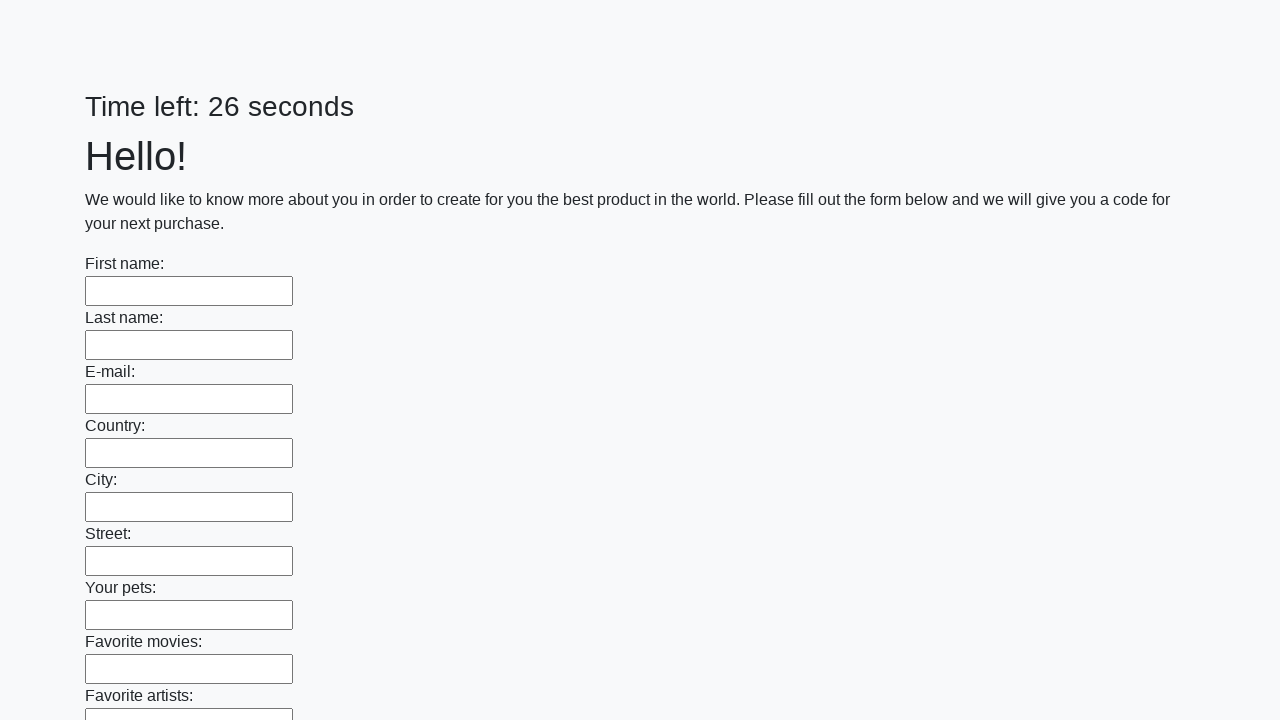

Located all input fields on the form
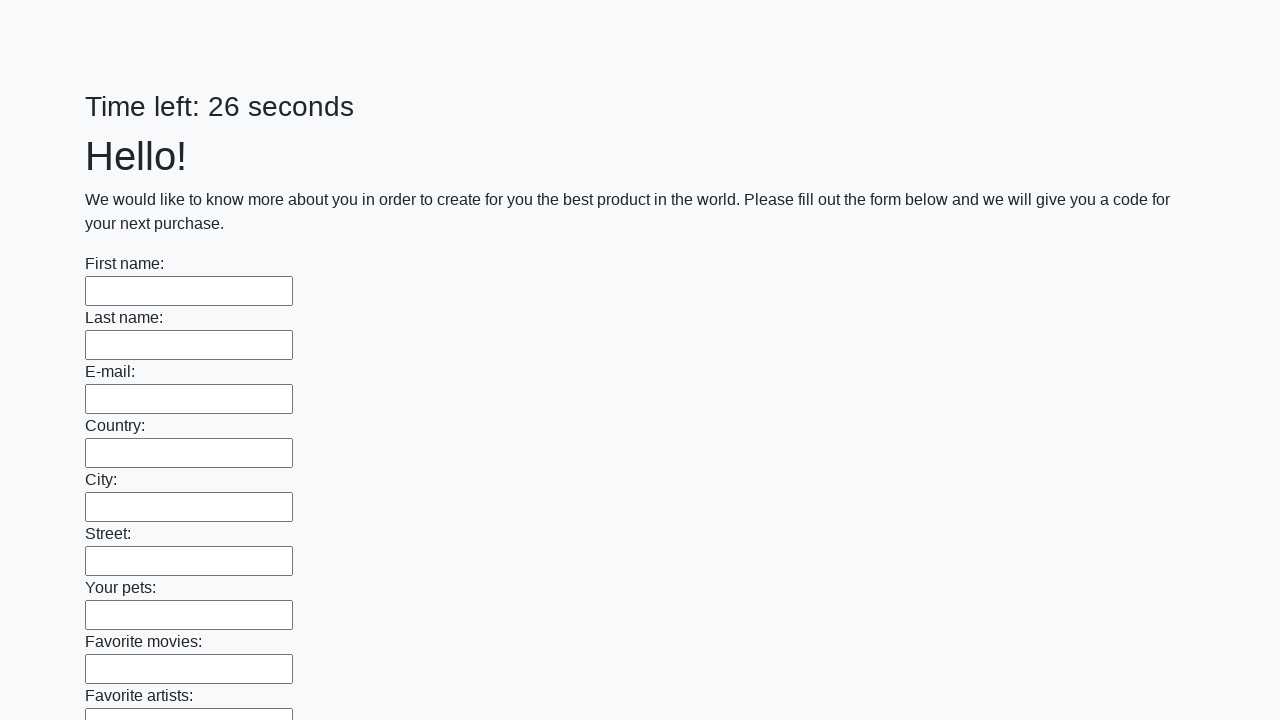

Filled input field with 'Lapim' on input >> nth=0
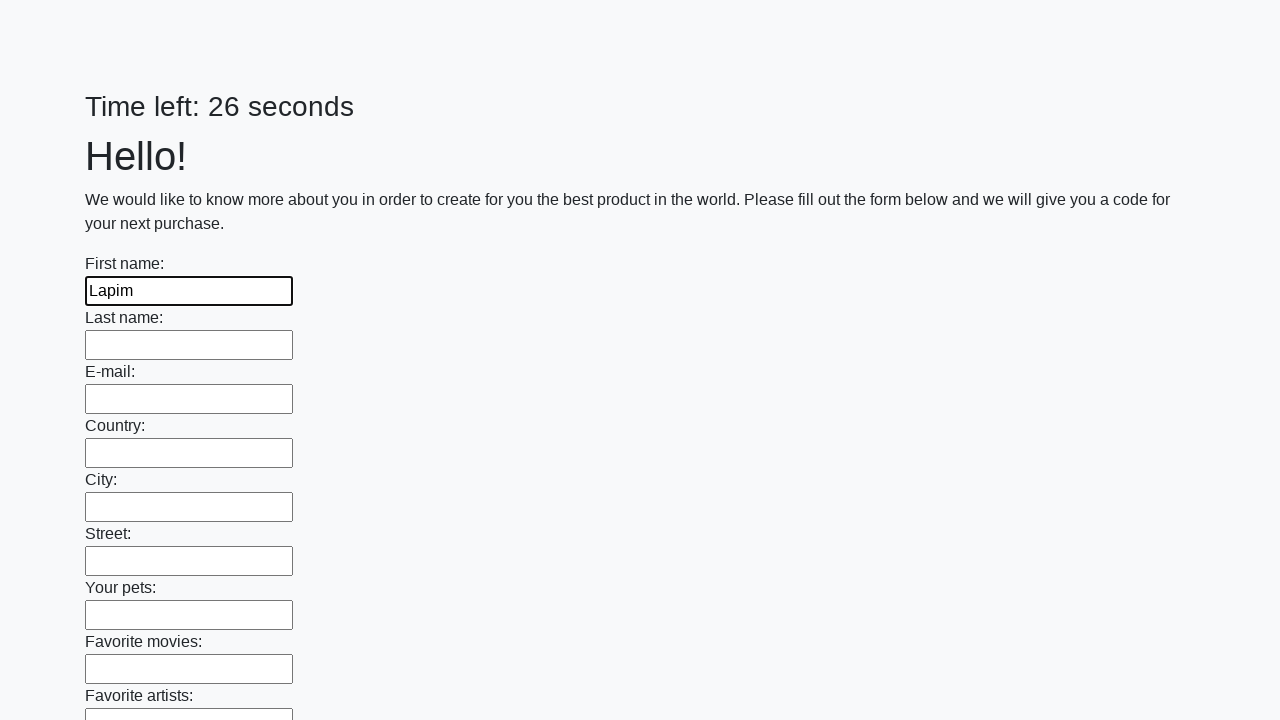

Filled input field with 'Lapim' on input >> nth=1
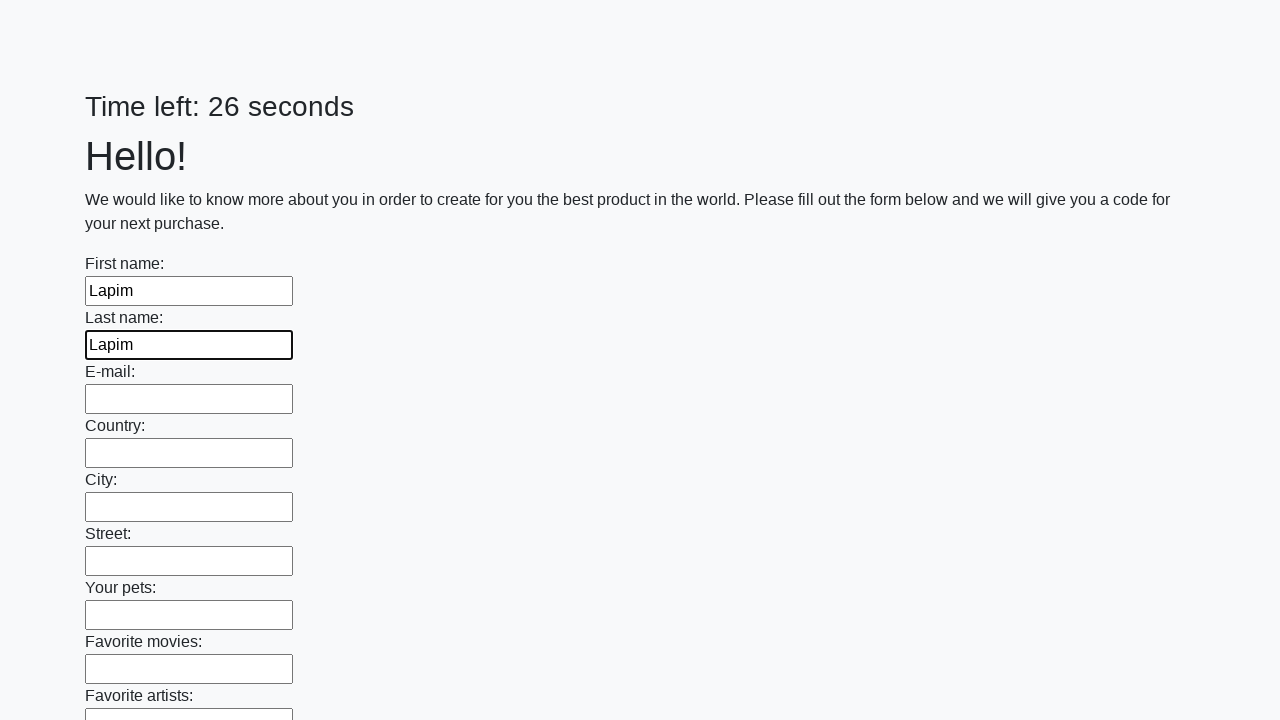

Filled input field with 'Lapim' on input >> nth=2
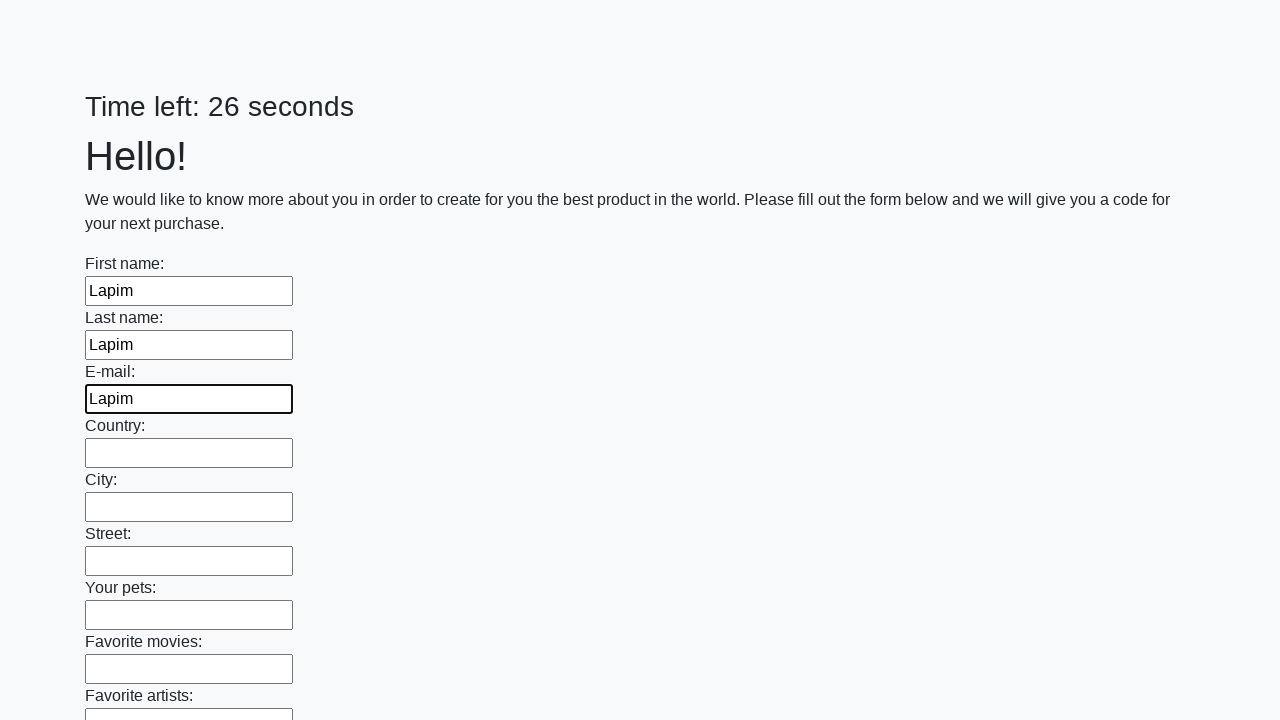

Filled input field with 'Lapim' on input >> nth=3
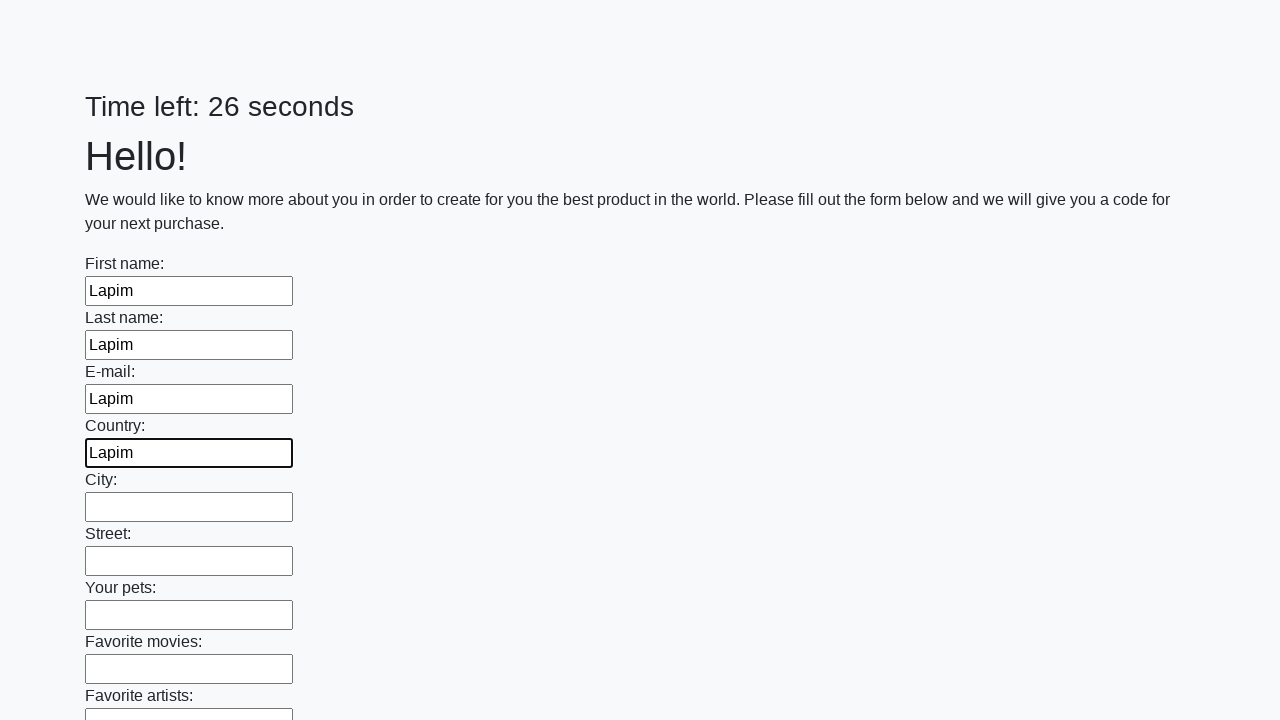

Filled input field with 'Lapim' on input >> nth=4
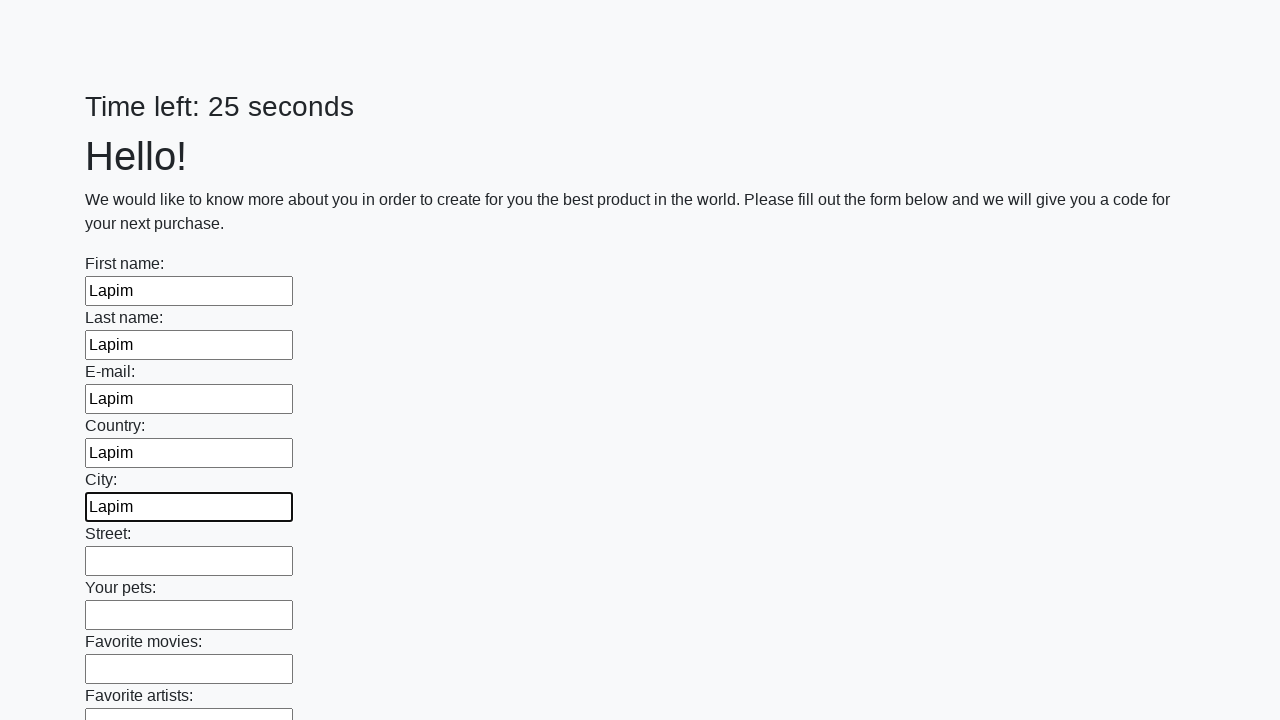

Filled input field with 'Lapim' on input >> nth=5
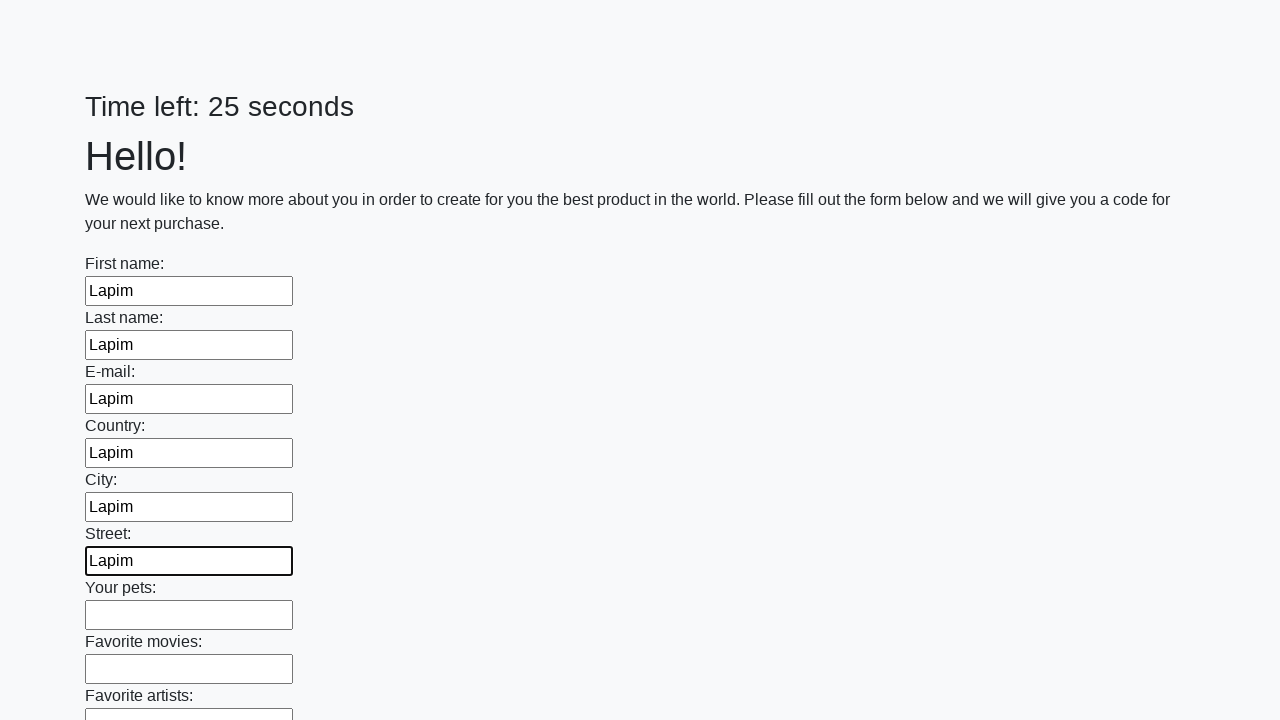

Filled input field with 'Lapim' on input >> nth=6
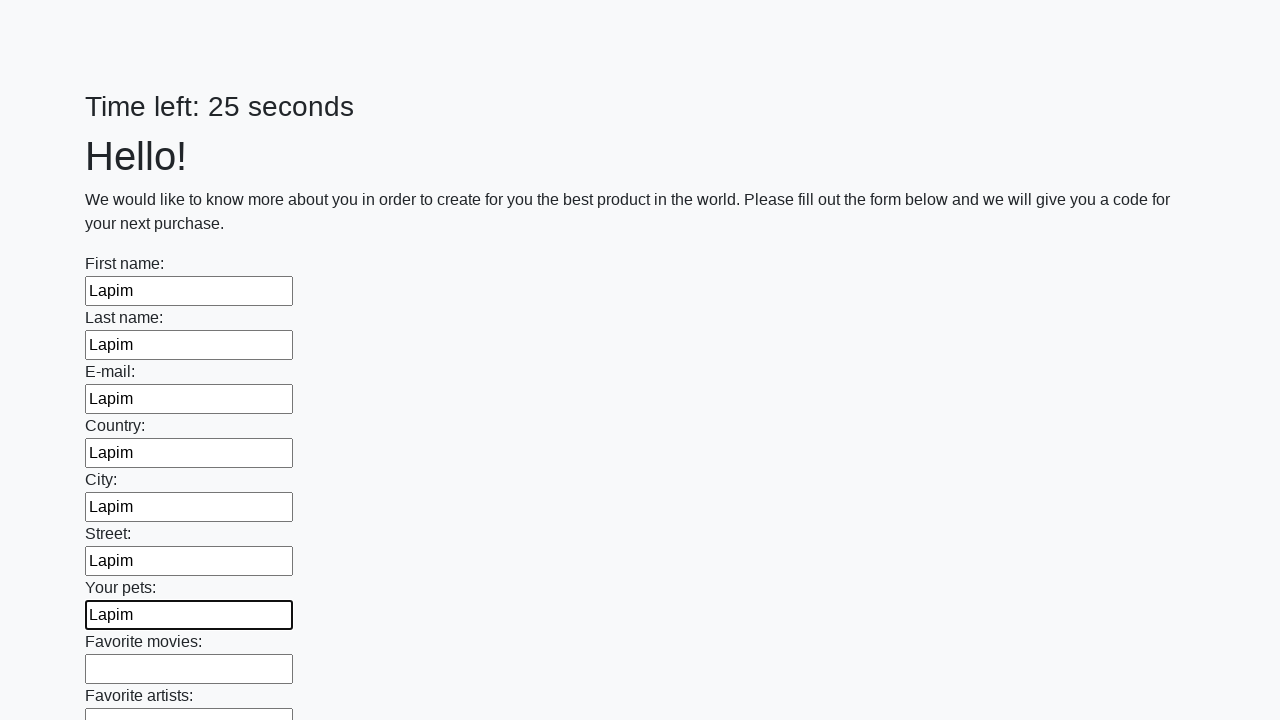

Filled input field with 'Lapim' on input >> nth=7
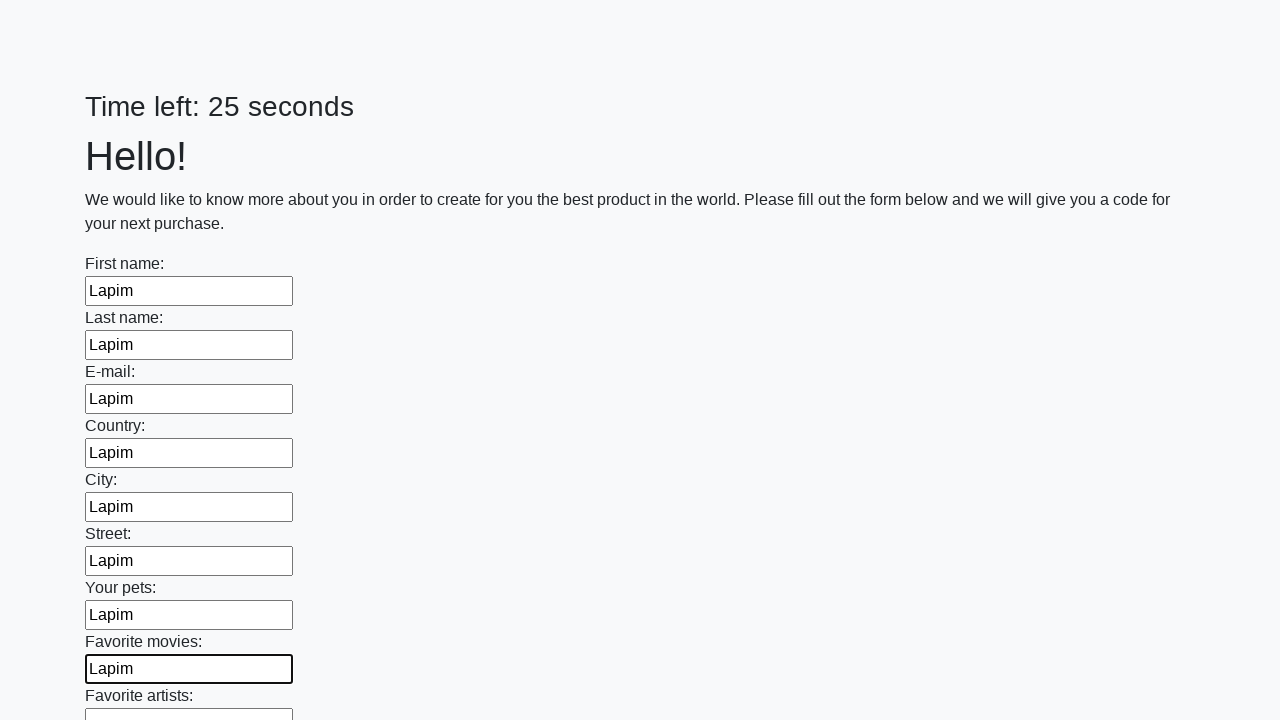

Filled input field with 'Lapim' on input >> nth=8
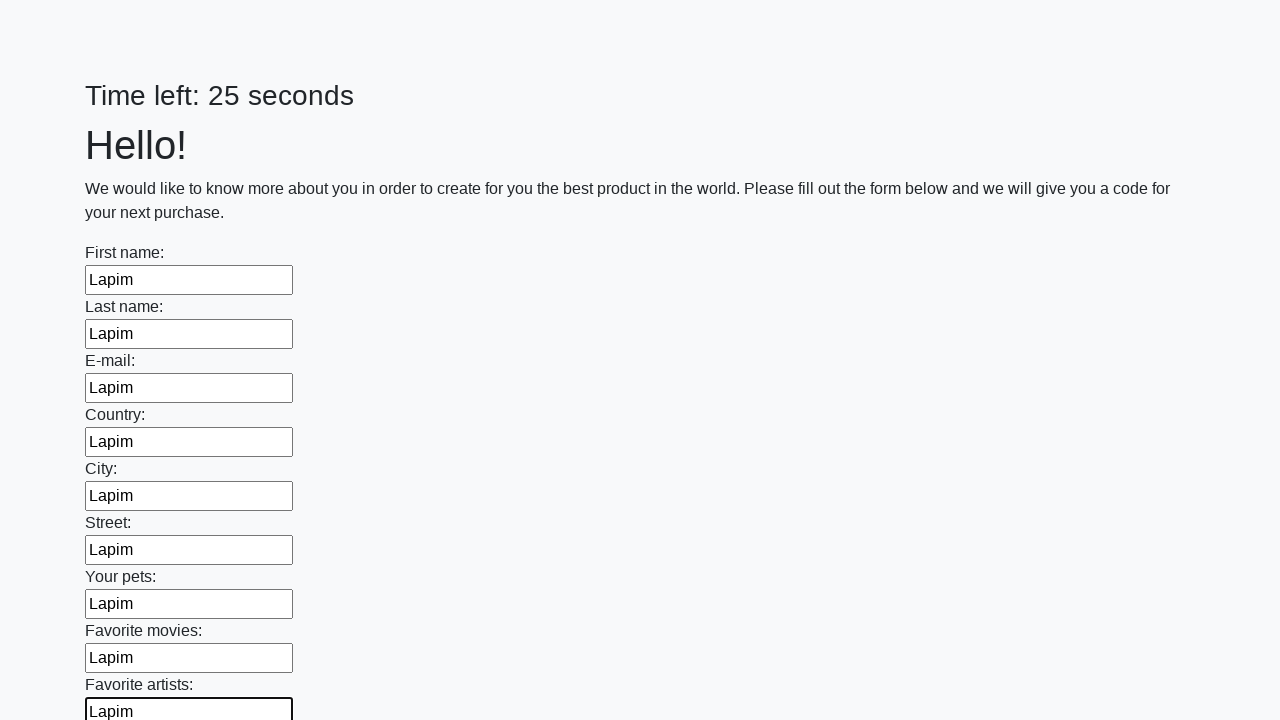

Filled input field with 'Lapim' on input >> nth=9
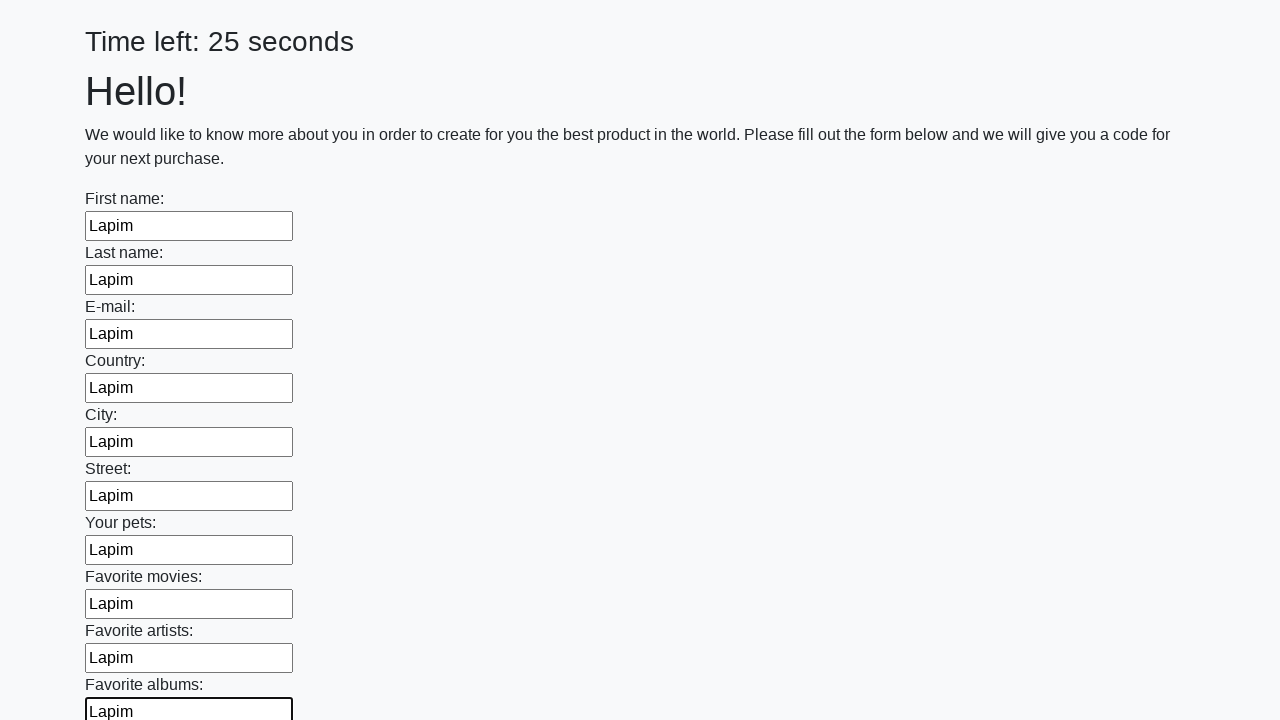

Filled input field with 'Lapim' on input >> nth=10
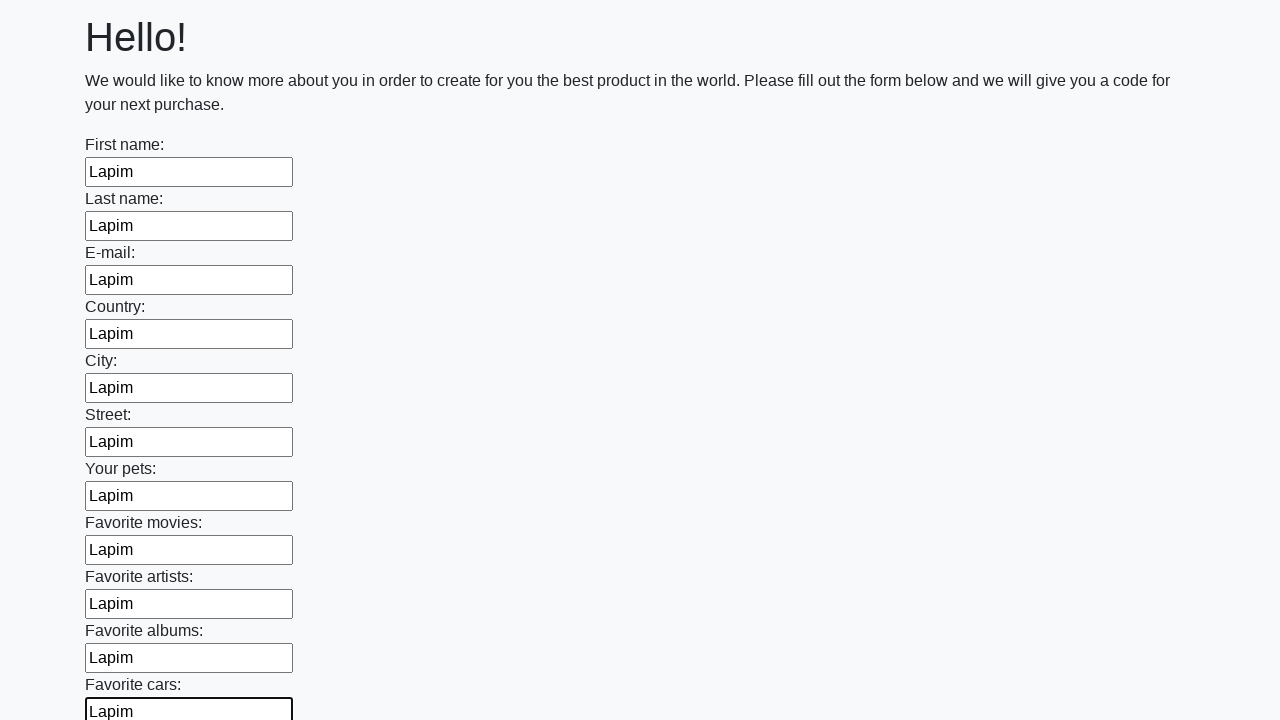

Filled input field with 'Lapim' on input >> nth=11
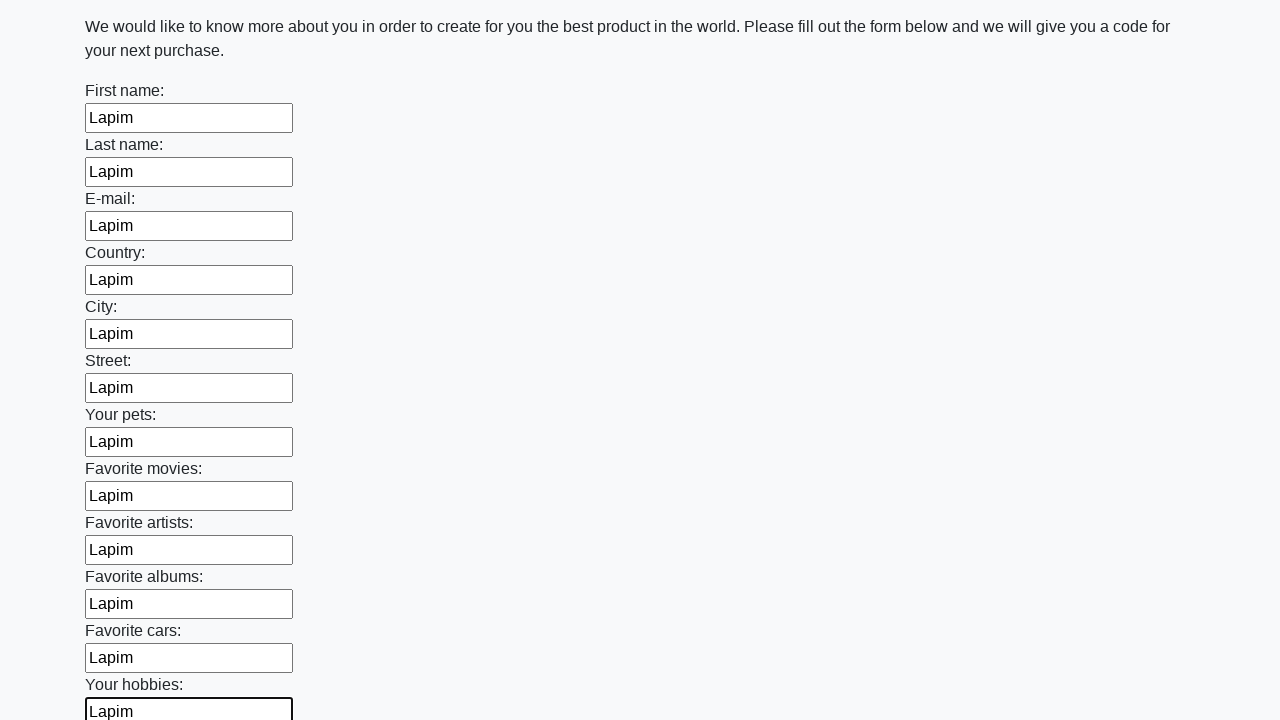

Filled input field with 'Lapim' on input >> nth=12
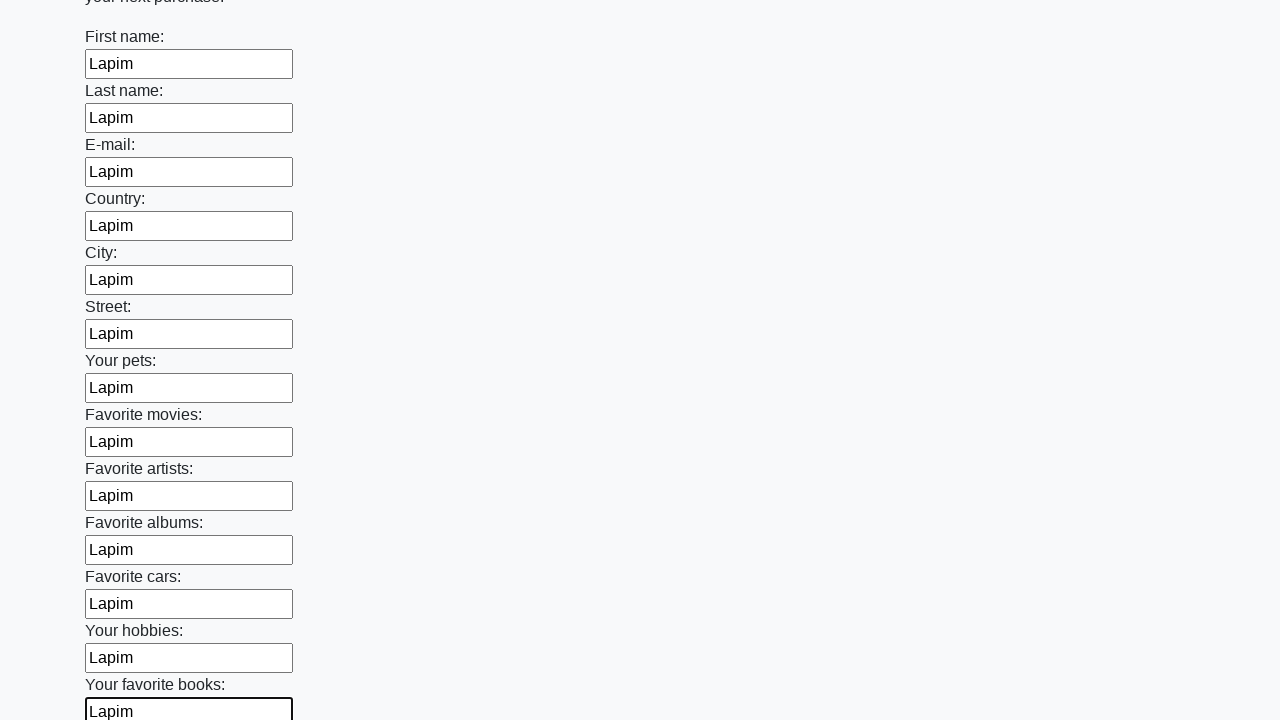

Filled input field with 'Lapim' on input >> nth=13
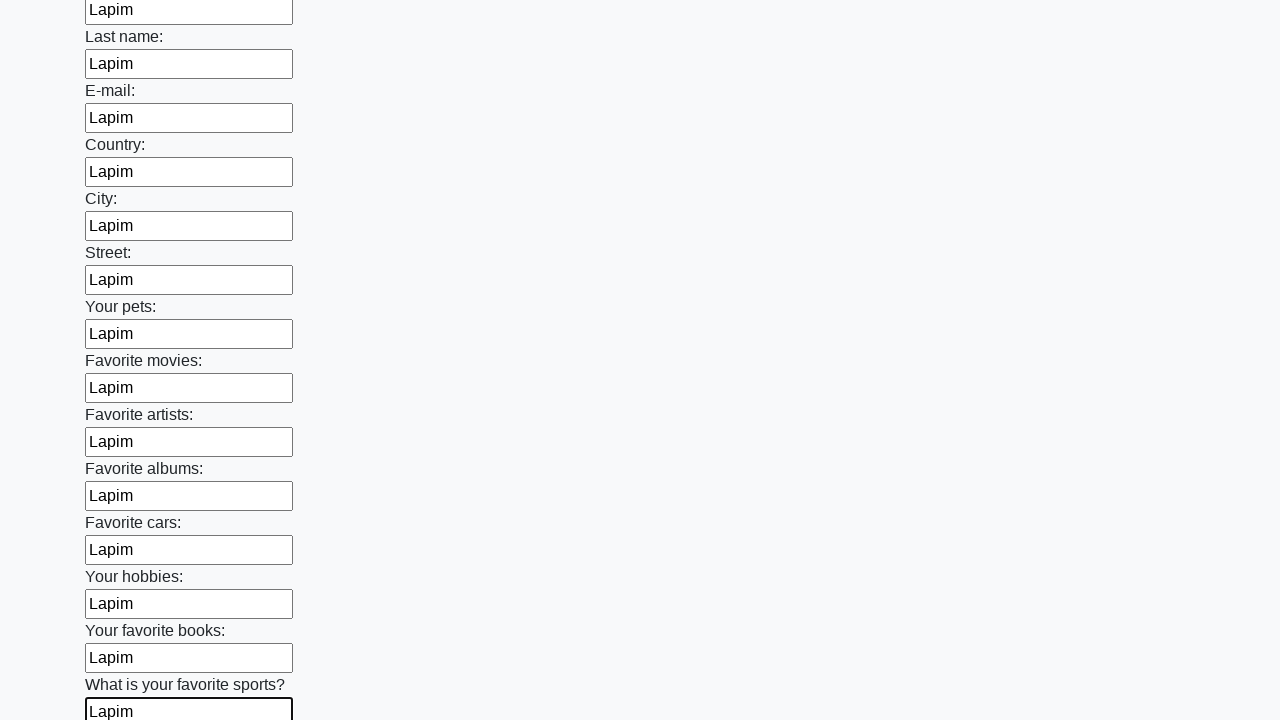

Filled input field with 'Lapim' on input >> nth=14
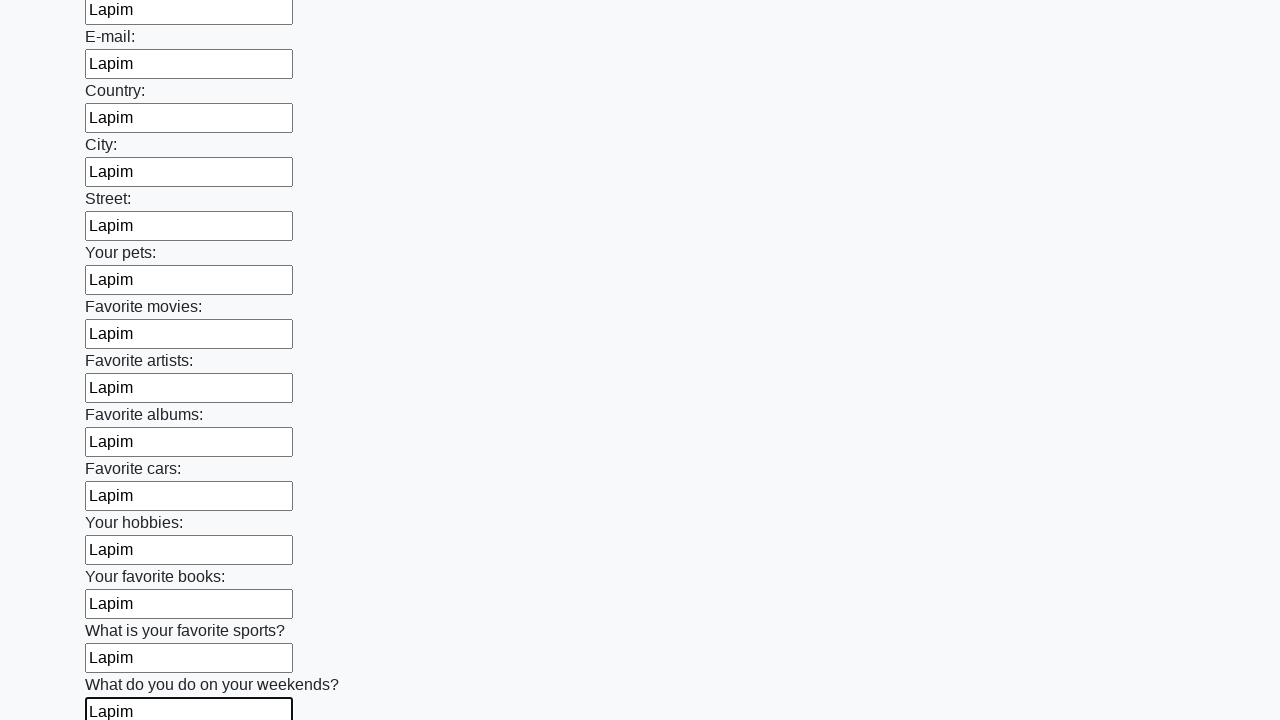

Filled input field with 'Lapim' on input >> nth=15
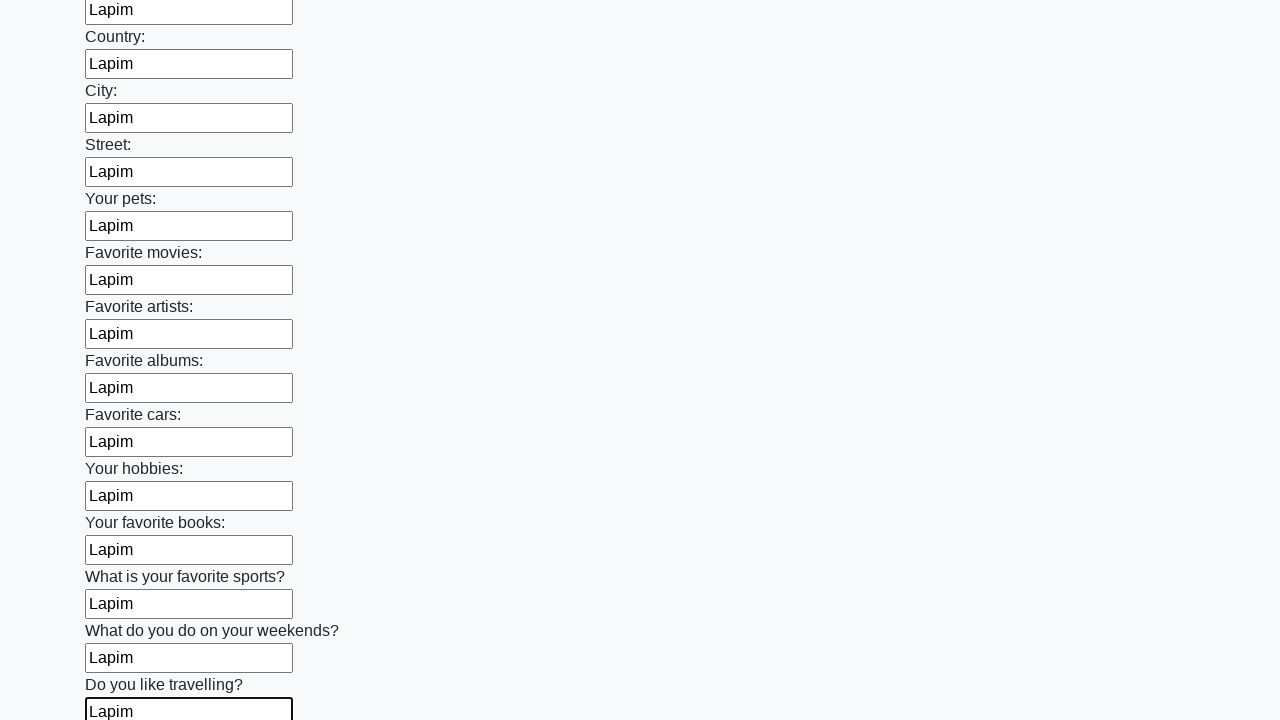

Filled input field with 'Lapim' on input >> nth=16
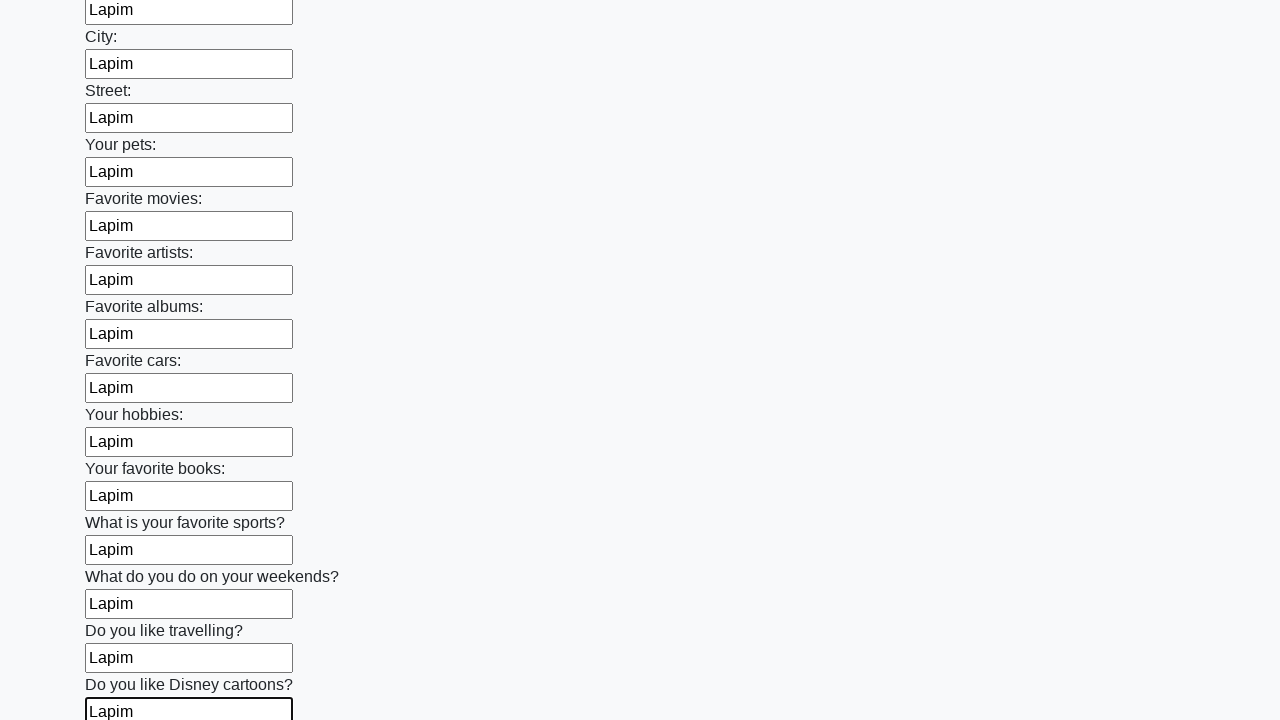

Filled input field with 'Lapim' on input >> nth=17
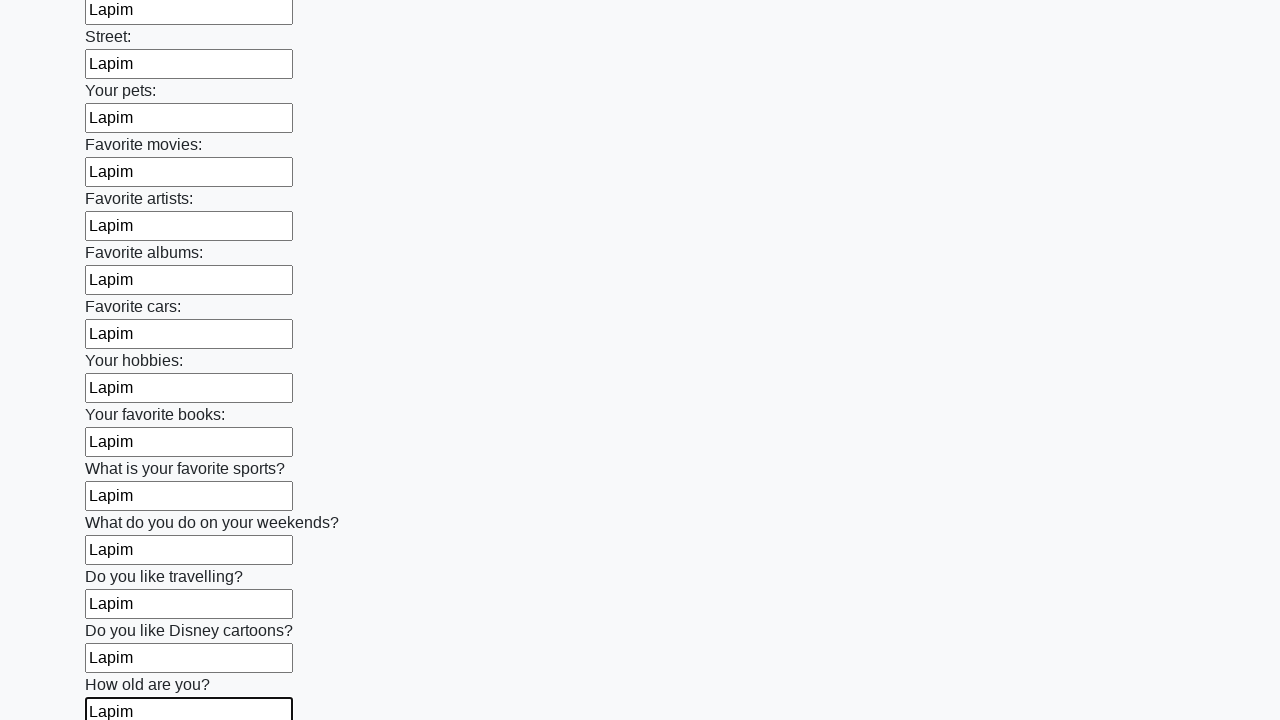

Filled input field with 'Lapim' on input >> nth=18
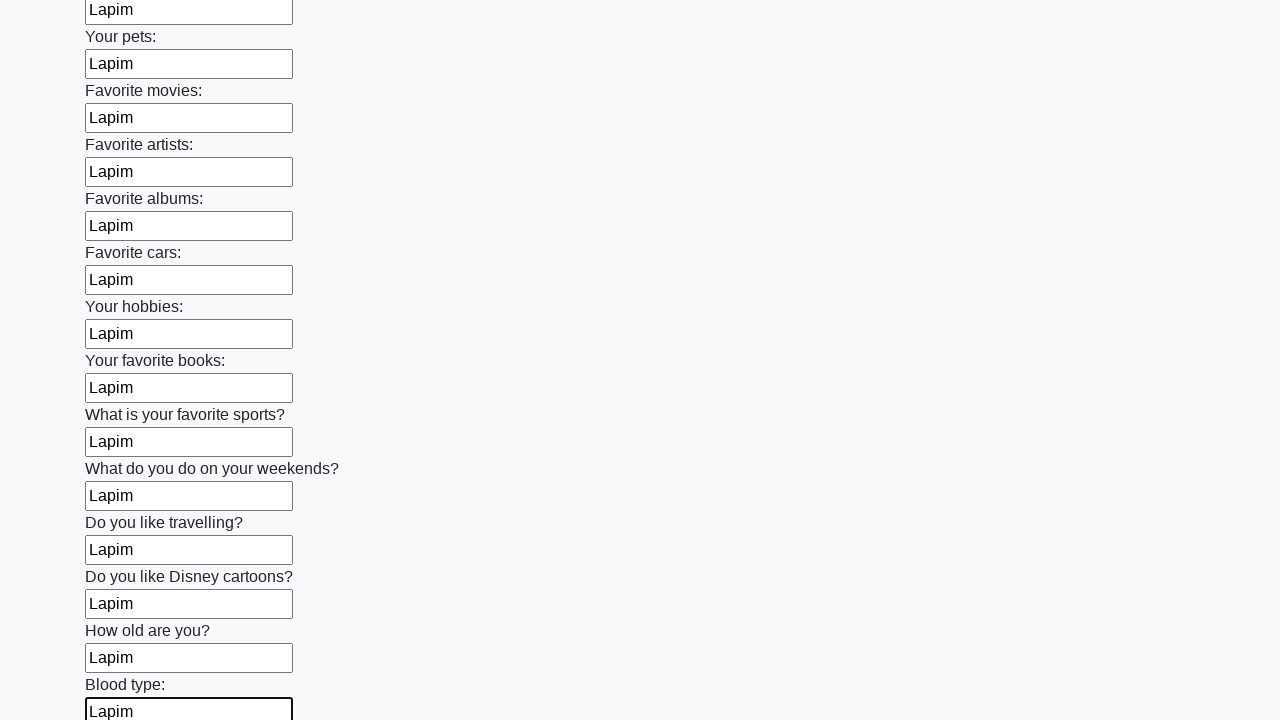

Filled input field with 'Lapim' on input >> nth=19
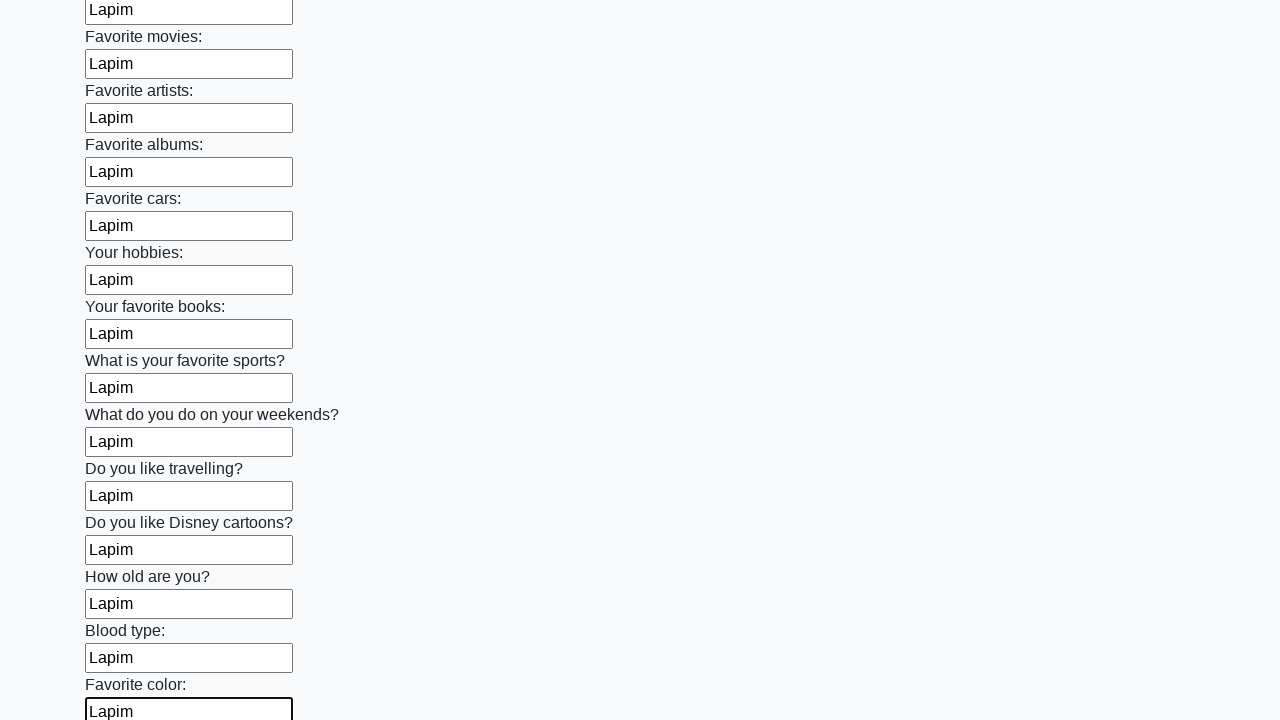

Filled input field with 'Lapim' on input >> nth=20
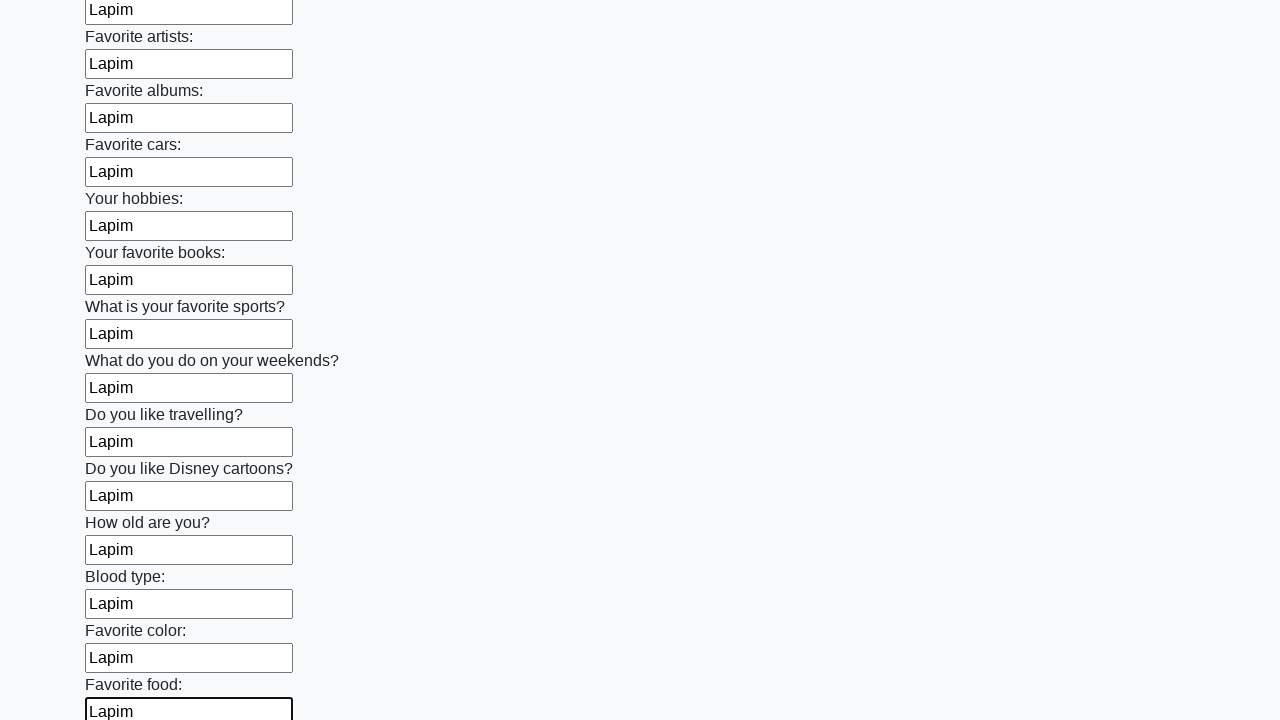

Filled input field with 'Lapim' on input >> nth=21
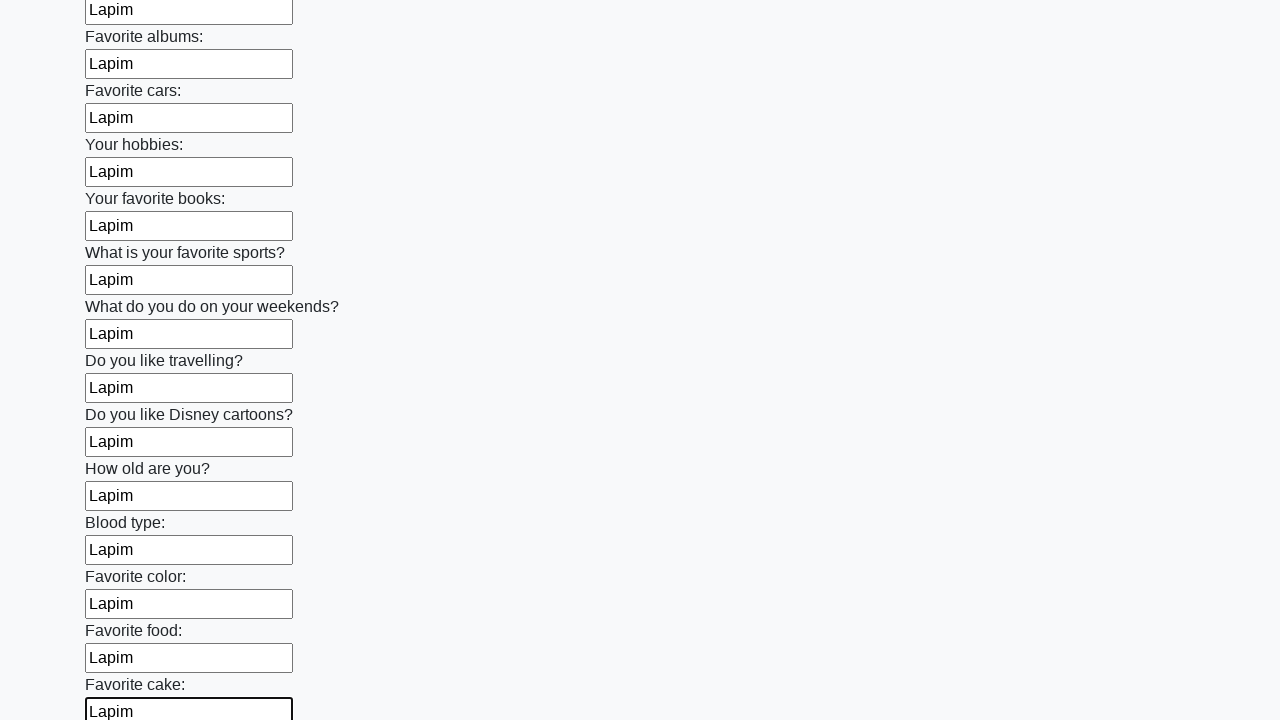

Filled input field with 'Lapim' on input >> nth=22
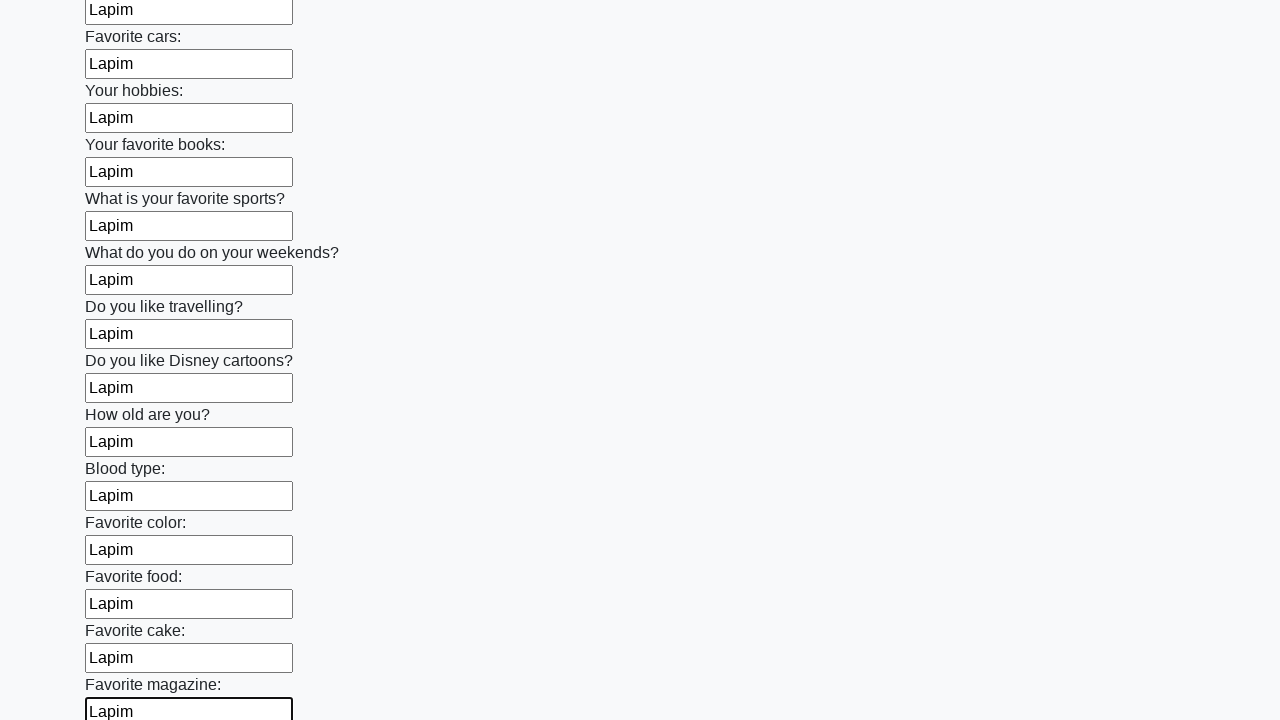

Filled input field with 'Lapim' on input >> nth=23
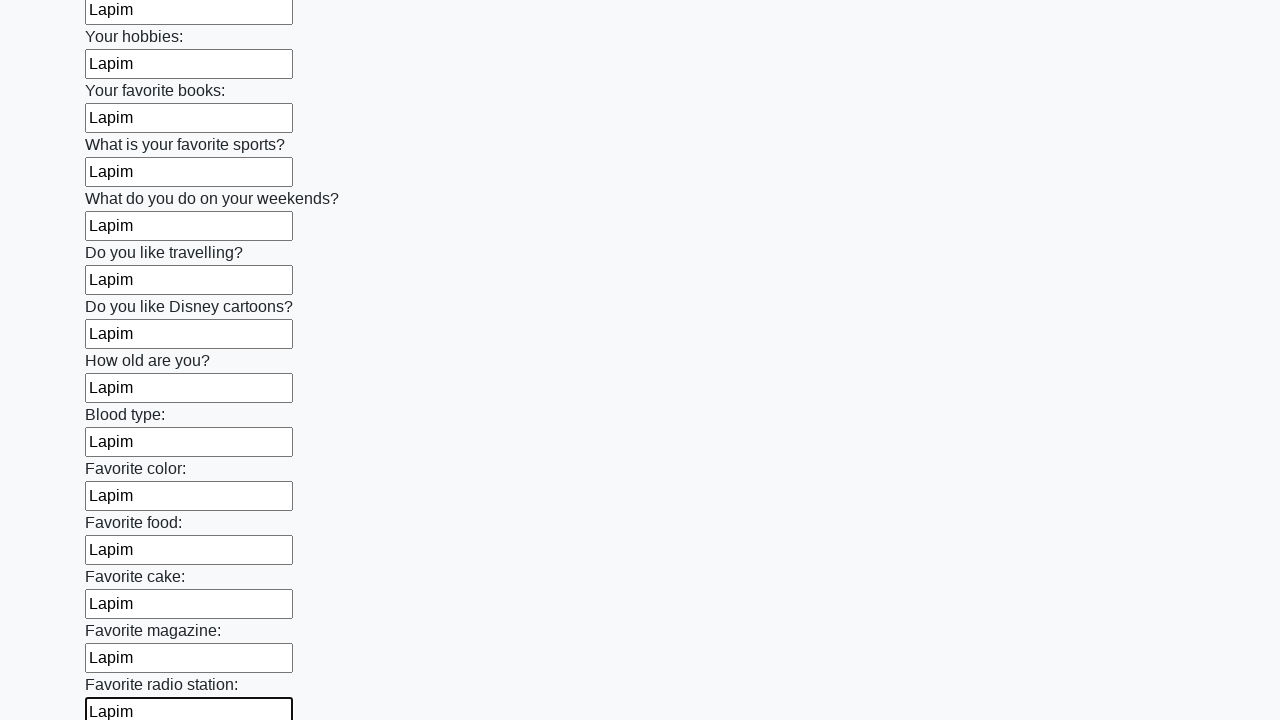

Filled input field with 'Lapim' on input >> nth=24
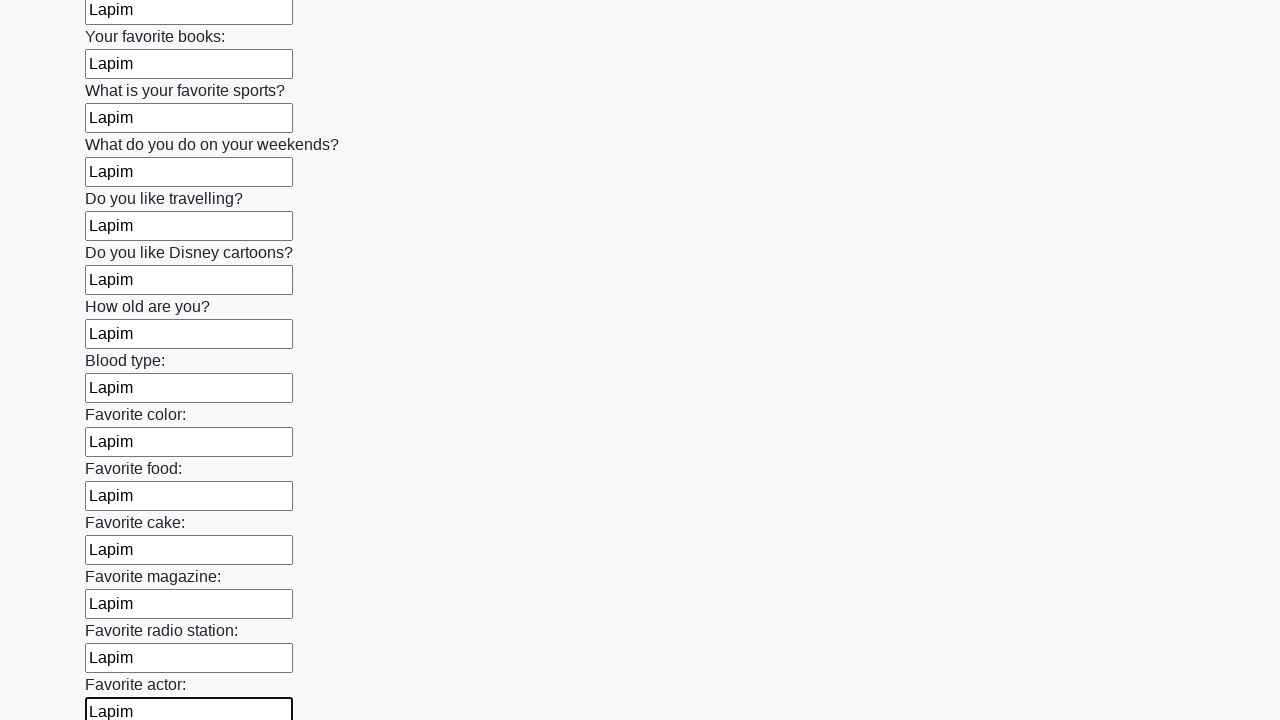

Filled input field with 'Lapim' on input >> nth=25
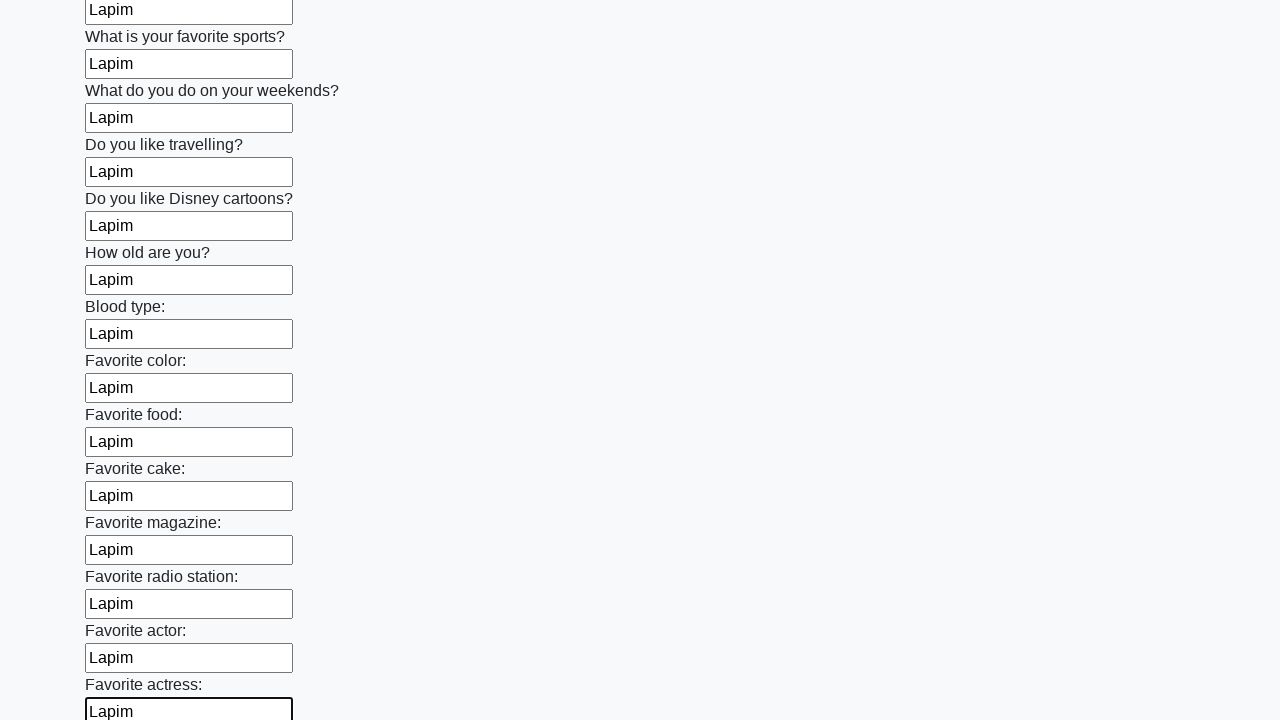

Filled input field with 'Lapim' on input >> nth=26
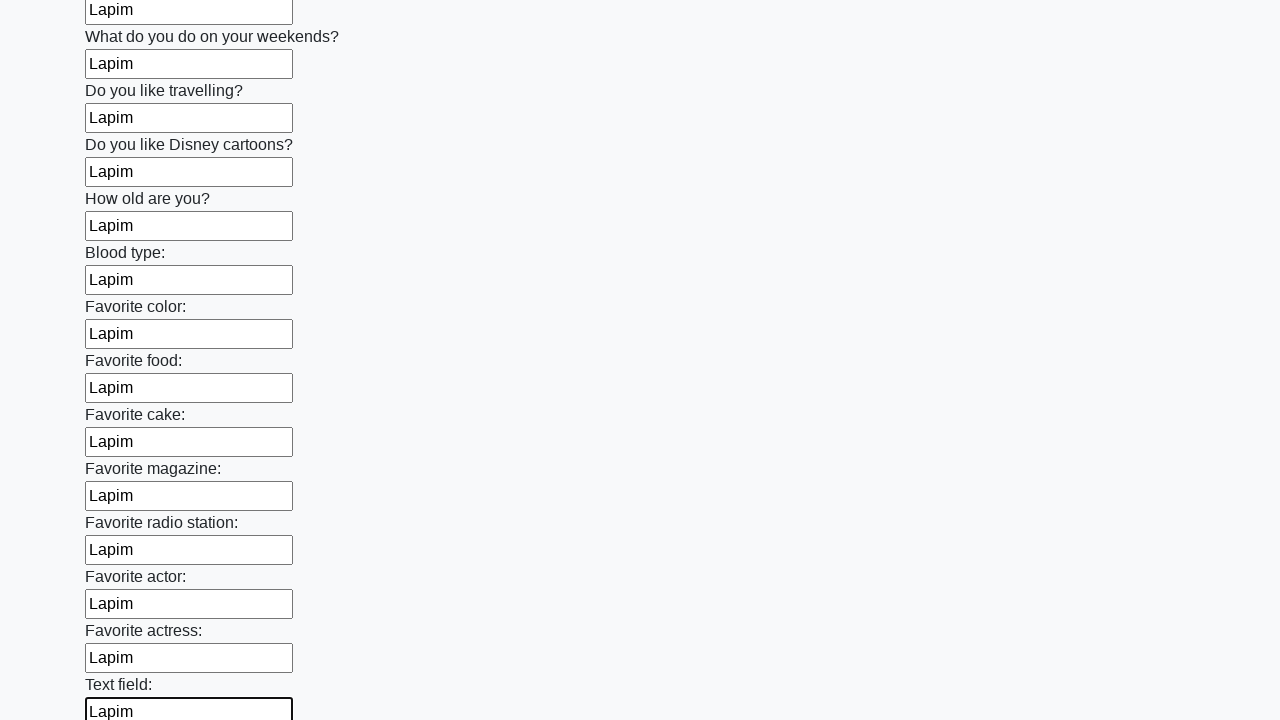

Filled input field with 'Lapim' on input >> nth=27
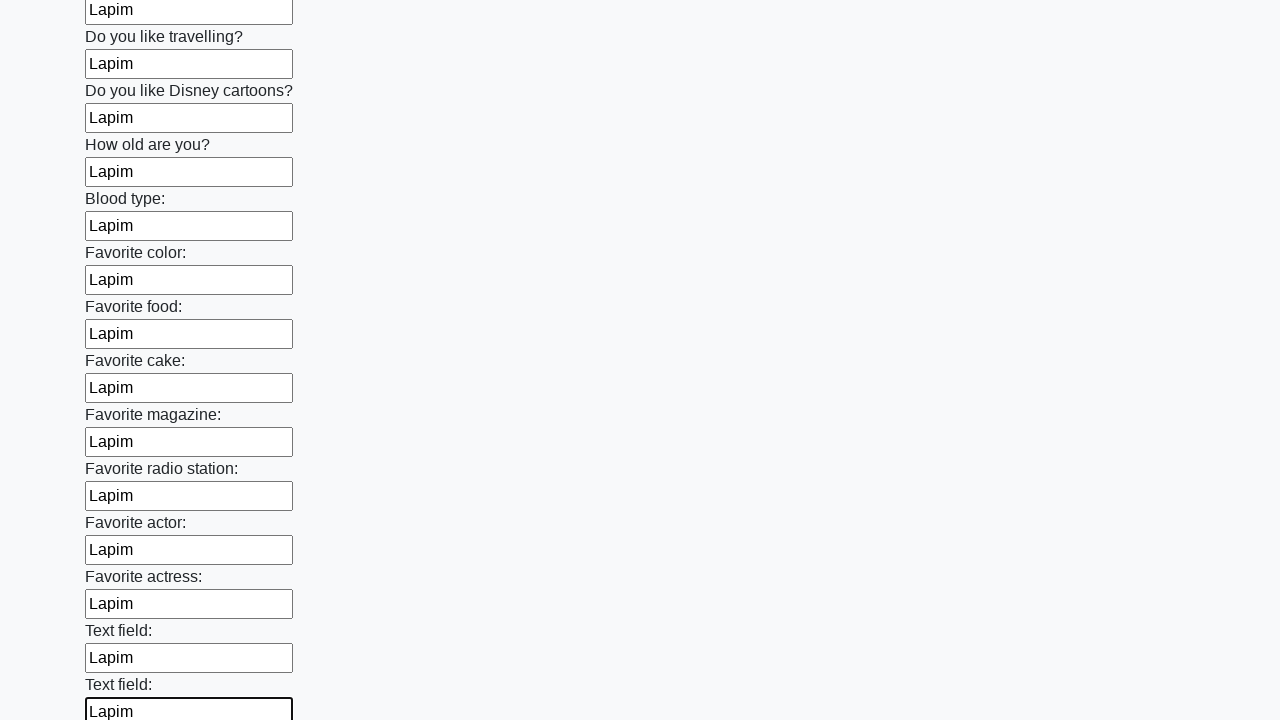

Filled input field with 'Lapim' on input >> nth=28
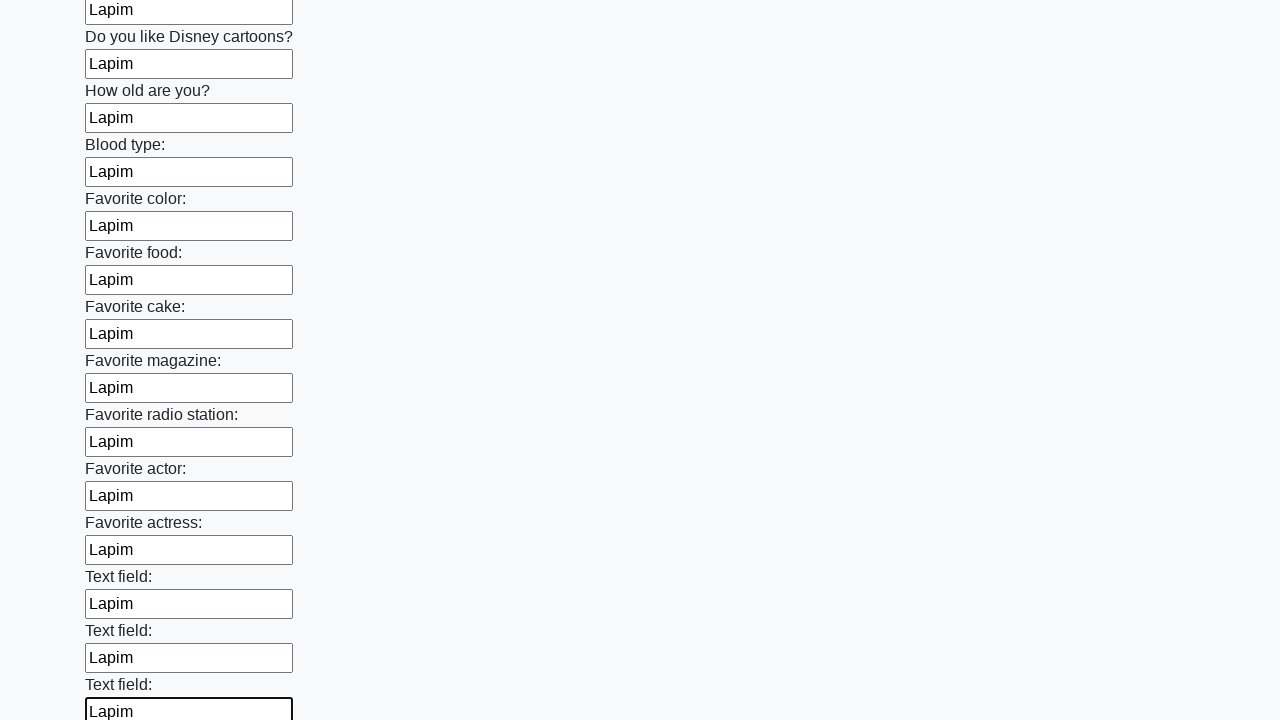

Filled input field with 'Lapim' on input >> nth=29
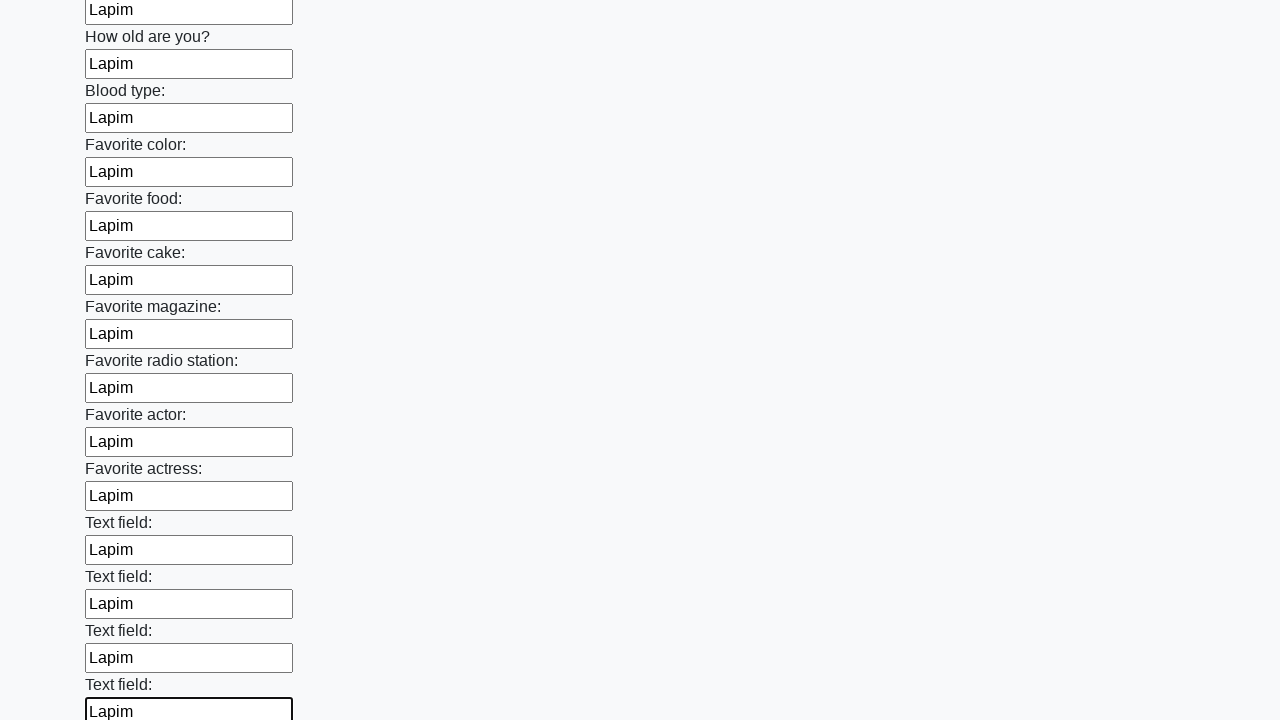

Filled input field with 'Lapim' on input >> nth=30
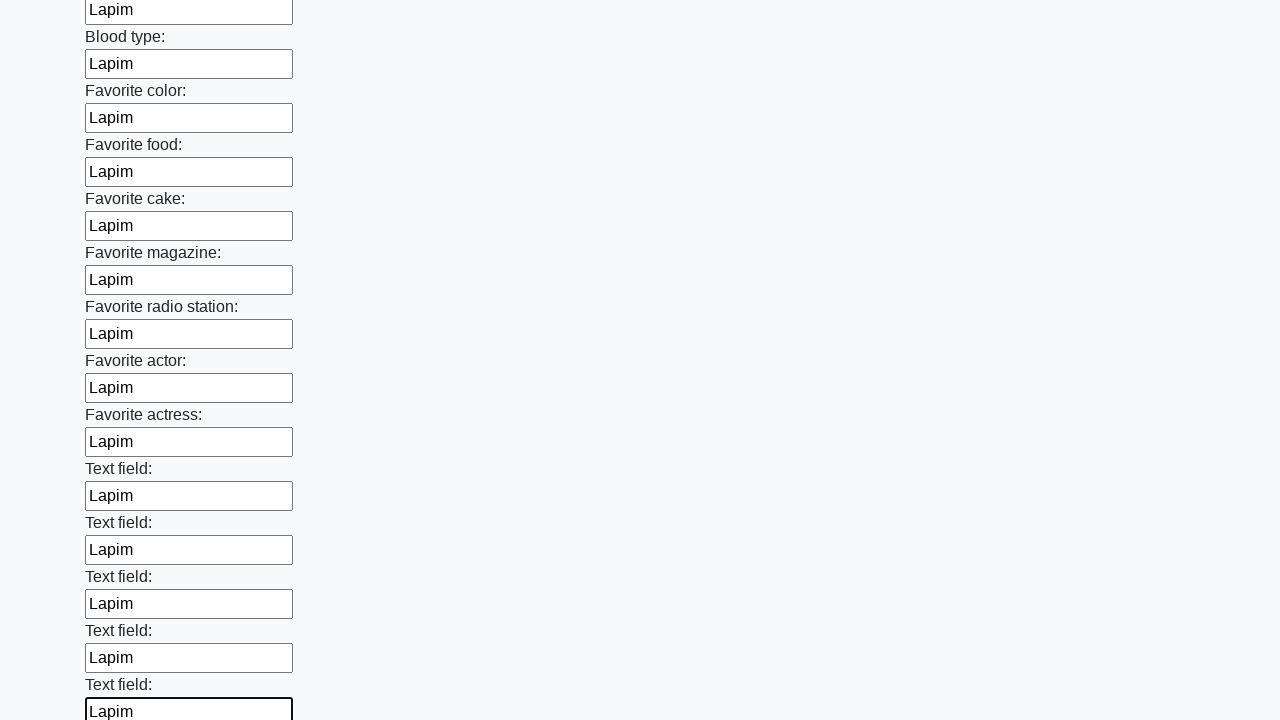

Filled input field with 'Lapim' on input >> nth=31
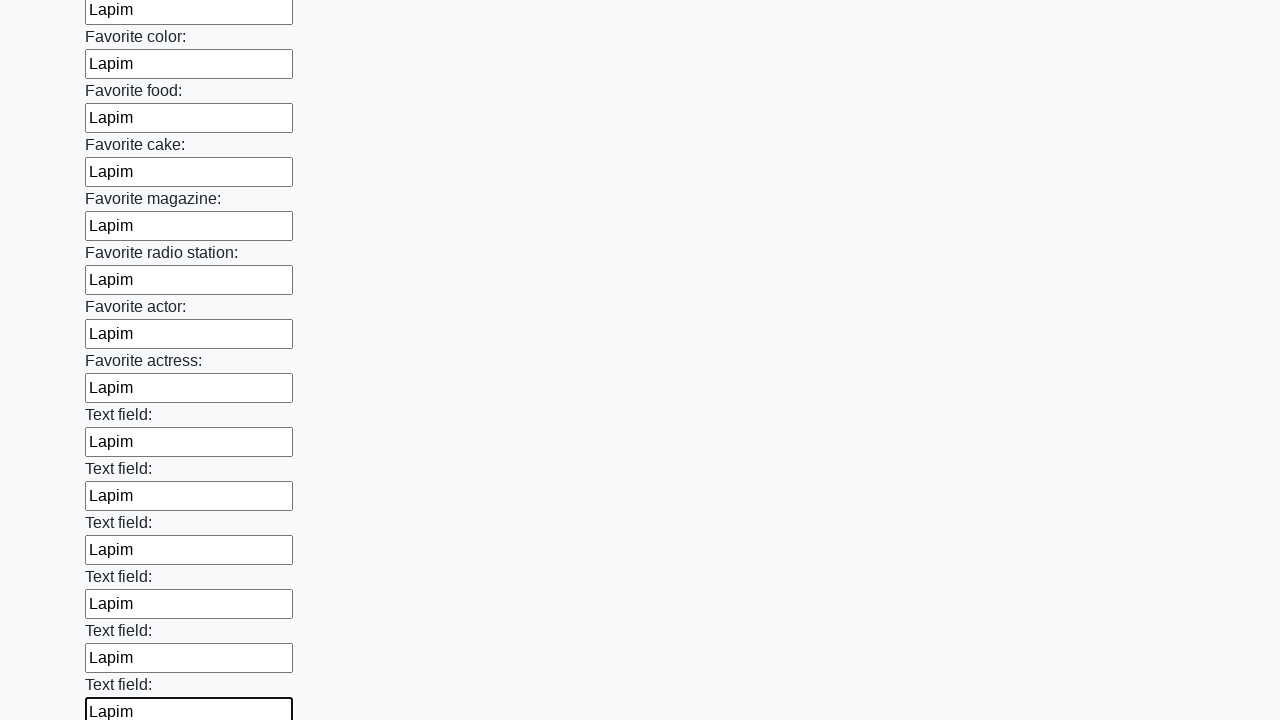

Filled input field with 'Lapim' on input >> nth=32
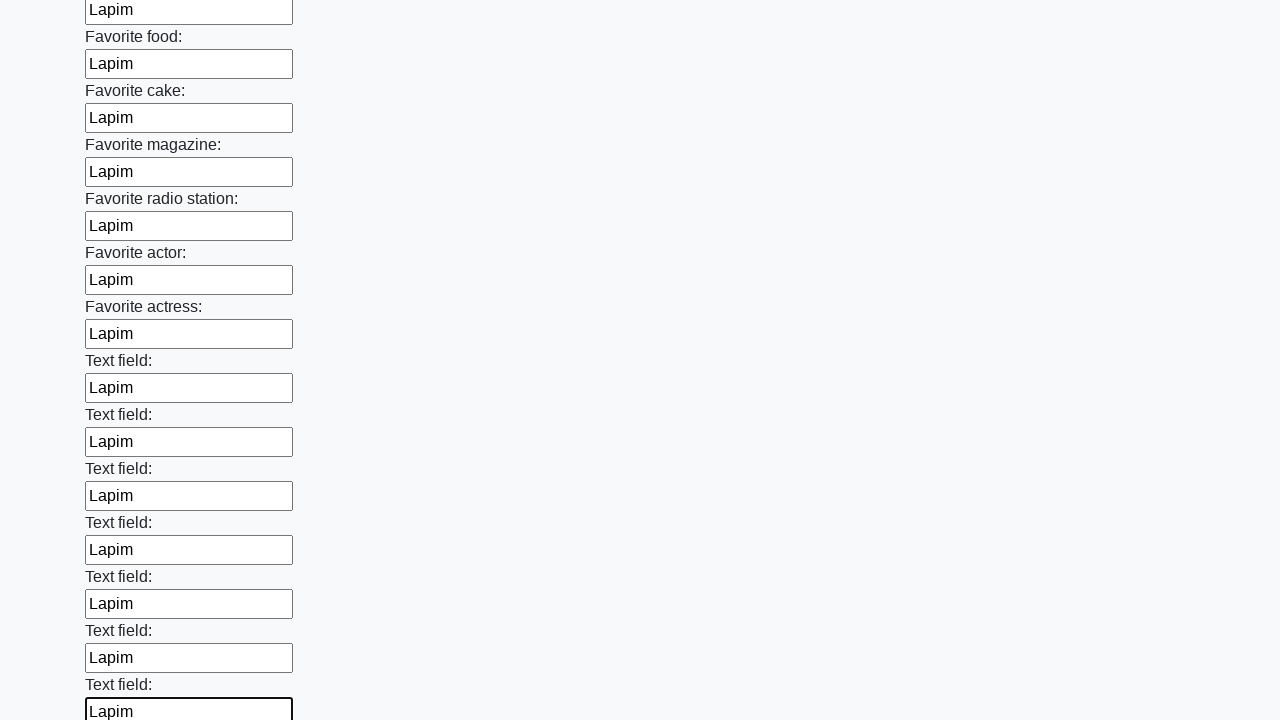

Filled input field with 'Lapim' on input >> nth=33
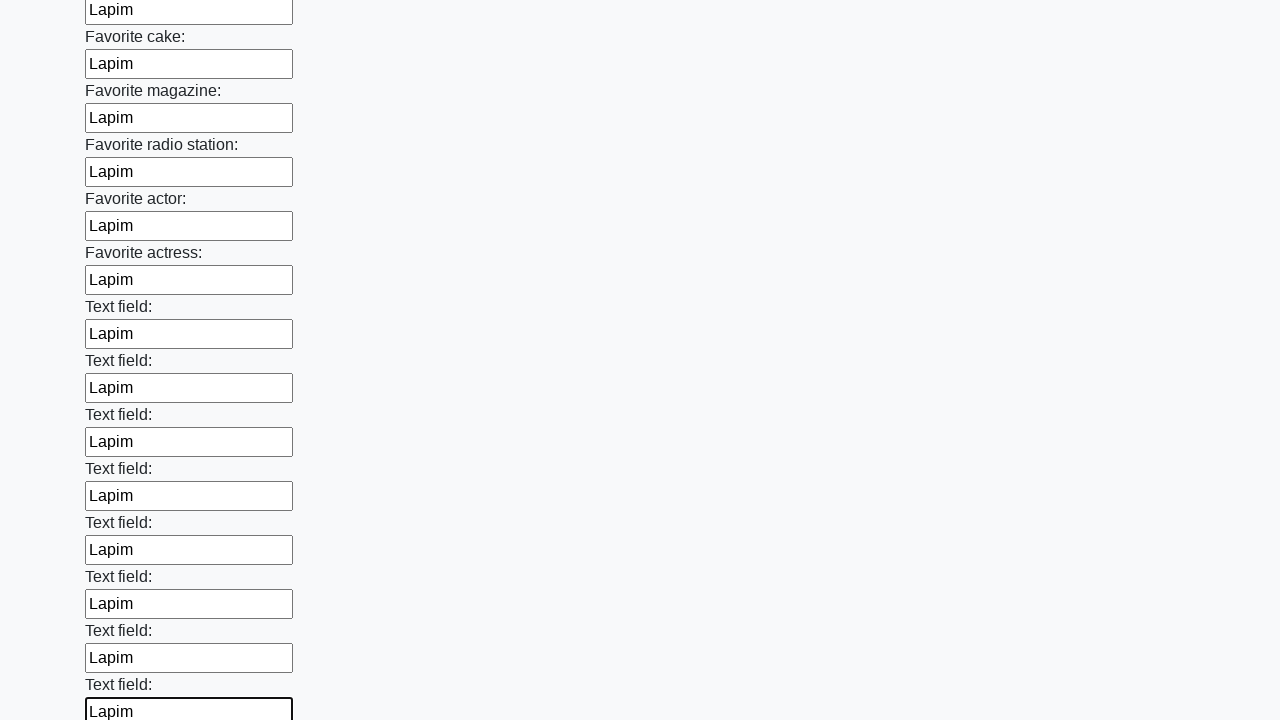

Filled input field with 'Lapim' on input >> nth=34
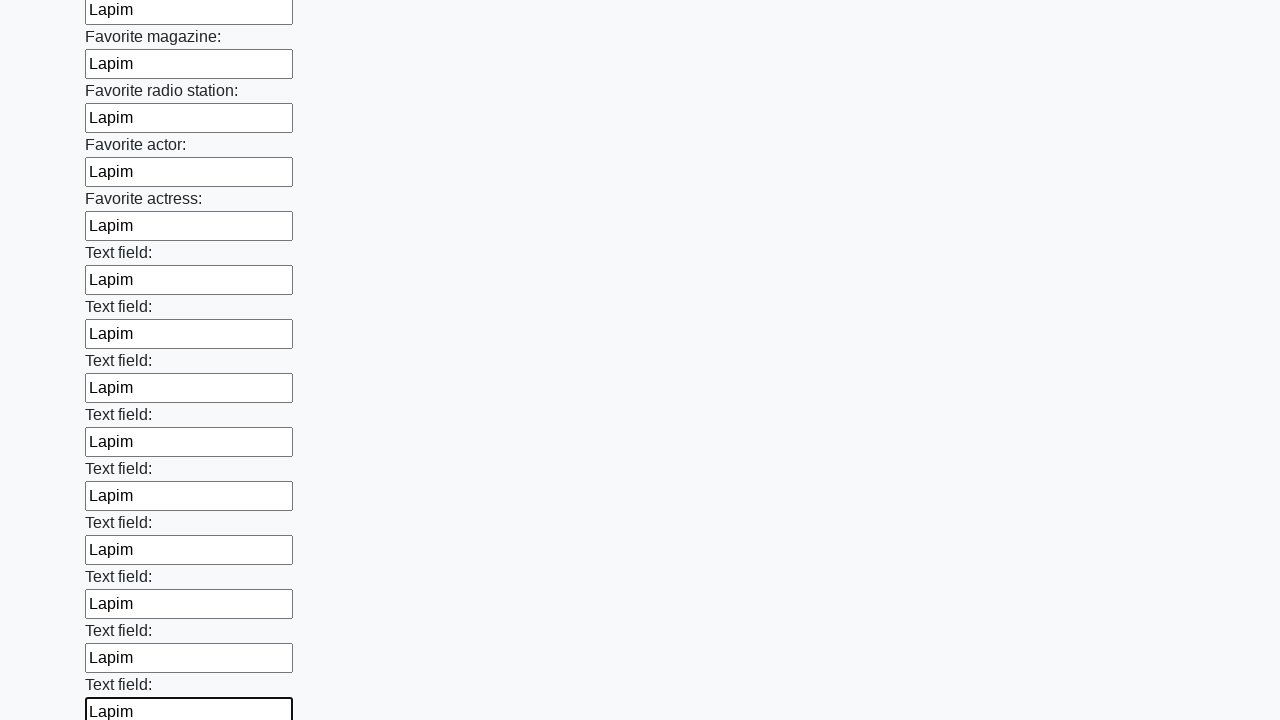

Filled input field with 'Lapim' on input >> nth=35
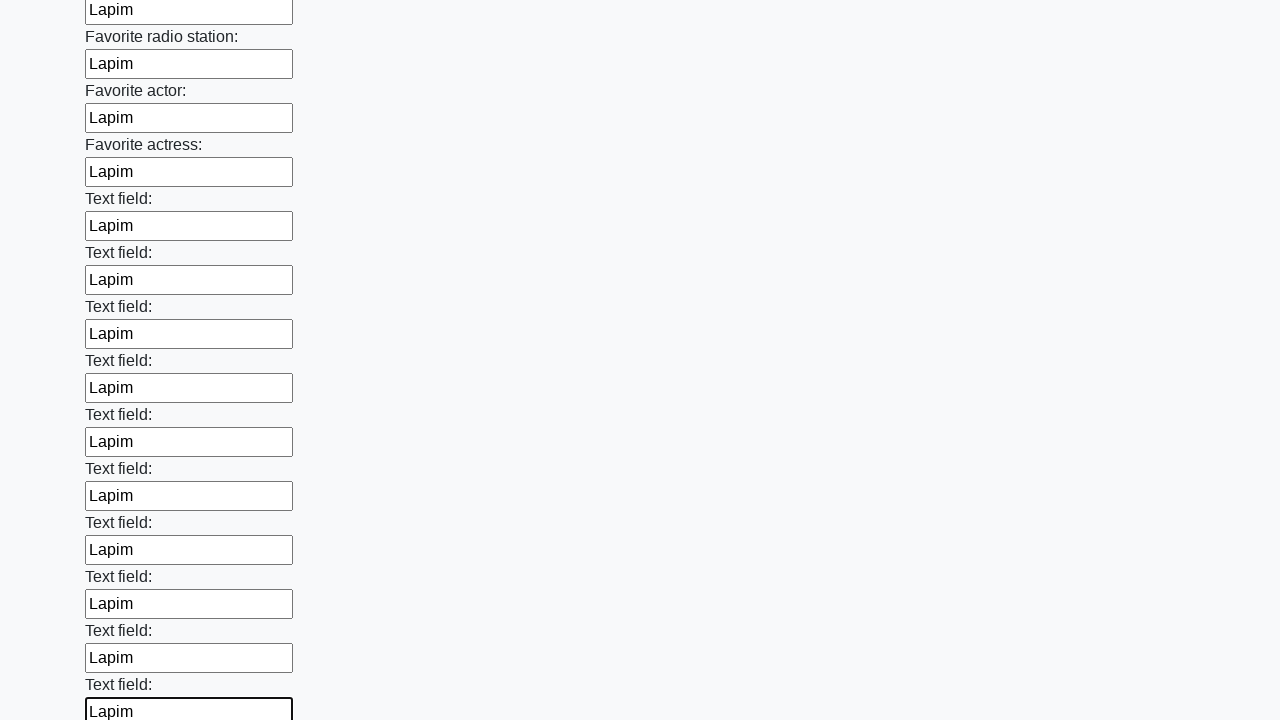

Filled input field with 'Lapim' on input >> nth=36
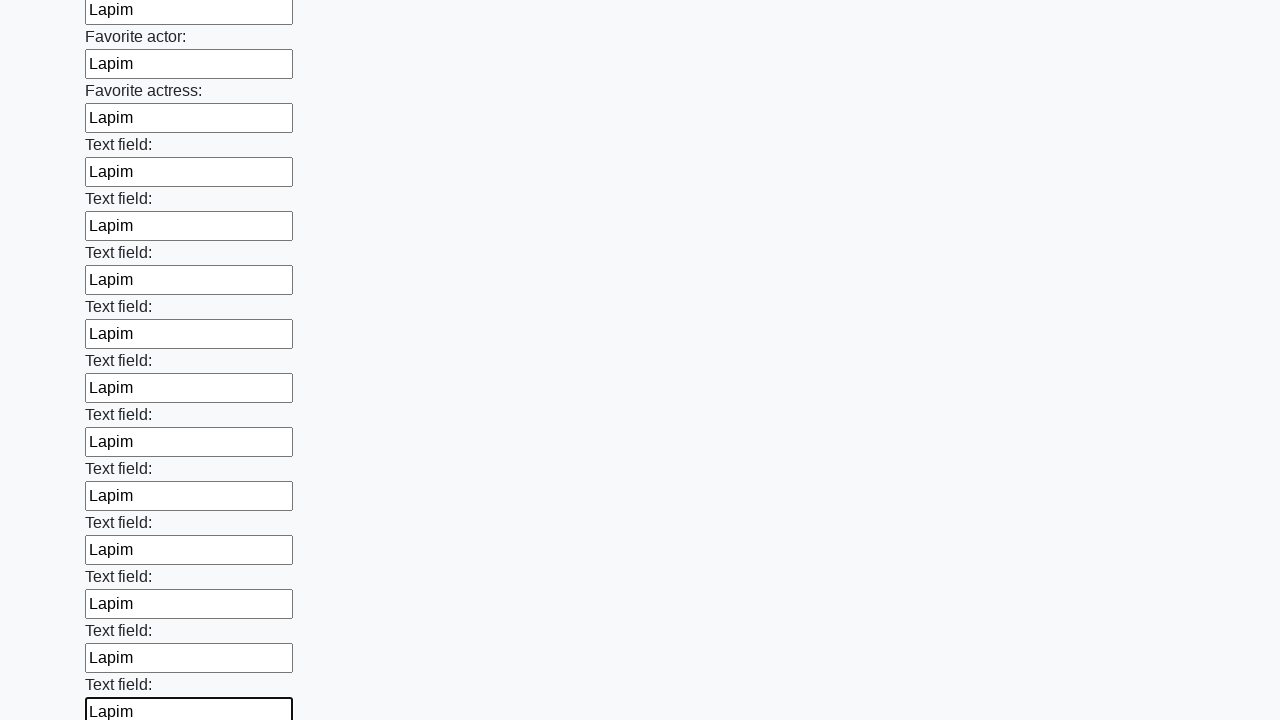

Filled input field with 'Lapim' on input >> nth=37
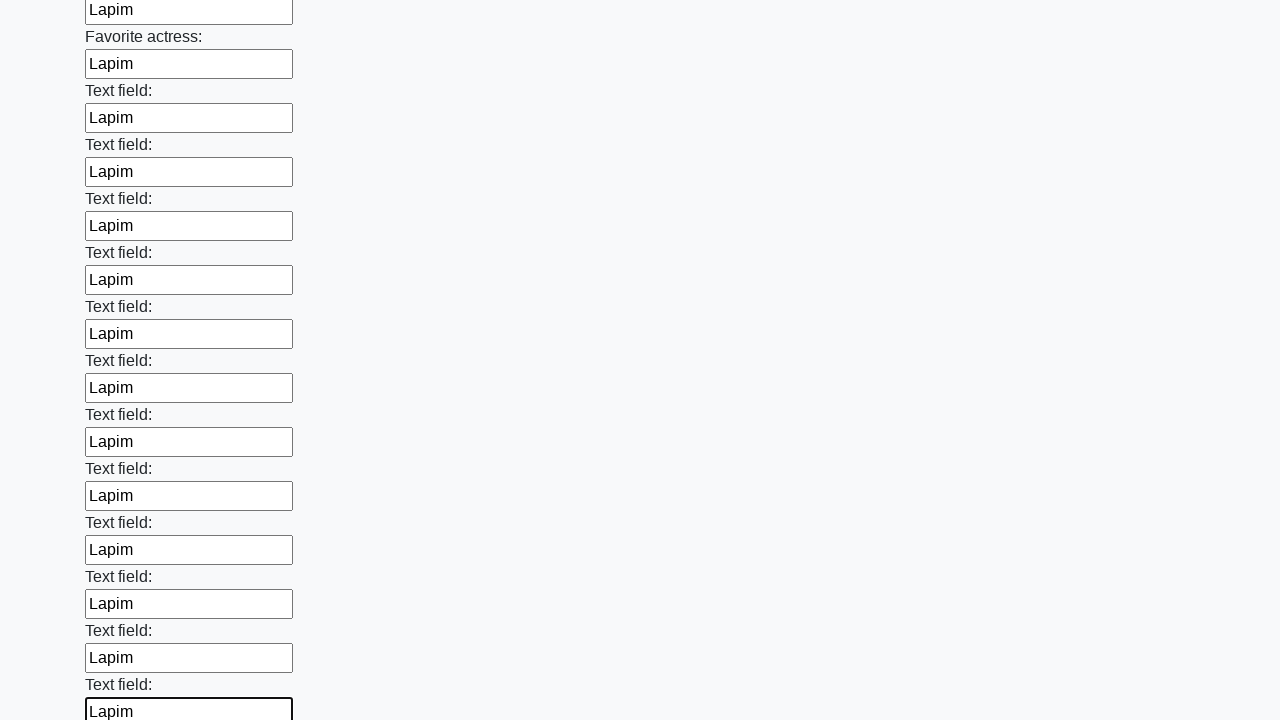

Filled input field with 'Lapim' on input >> nth=38
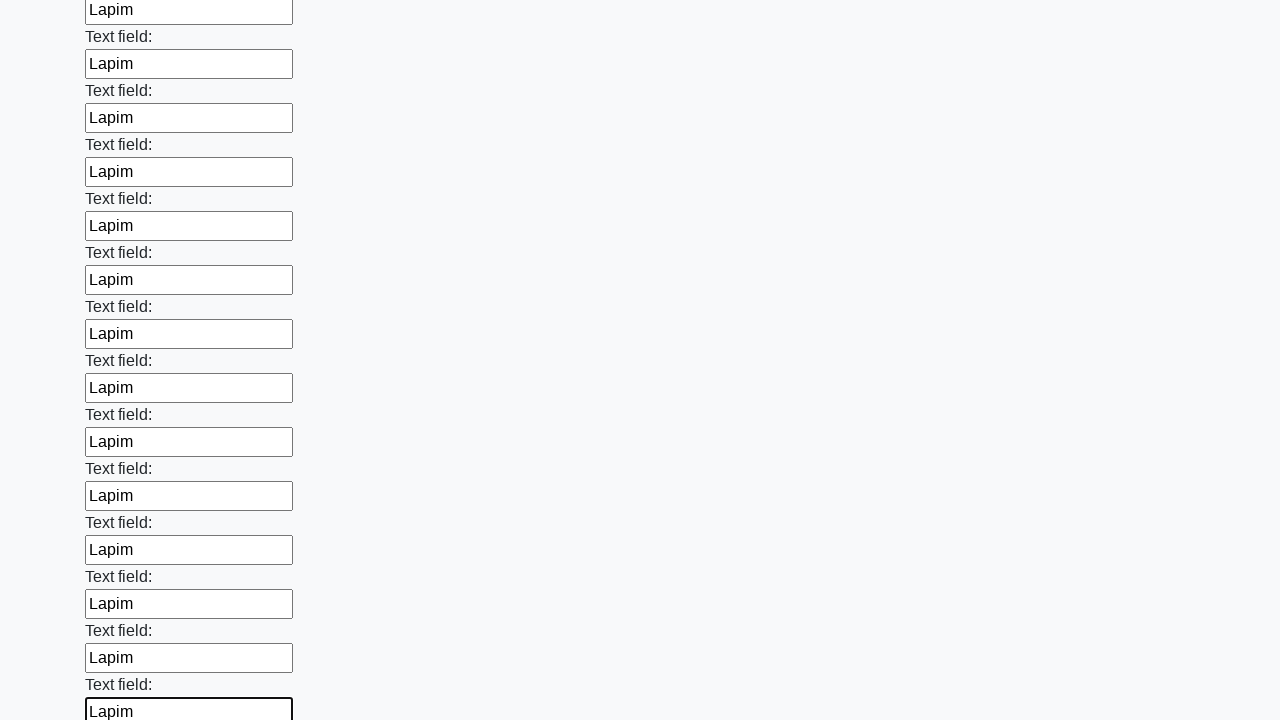

Filled input field with 'Lapim' on input >> nth=39
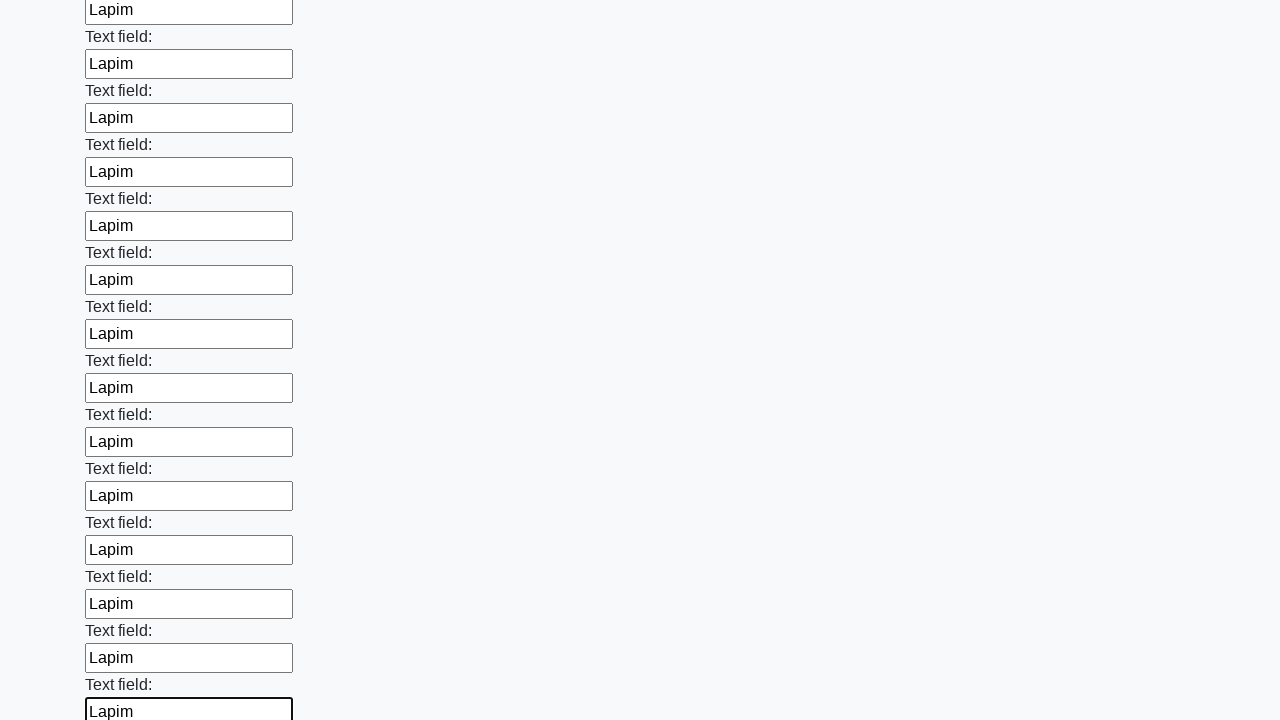

Filled input field with 'Lapim' on input >> nth=40
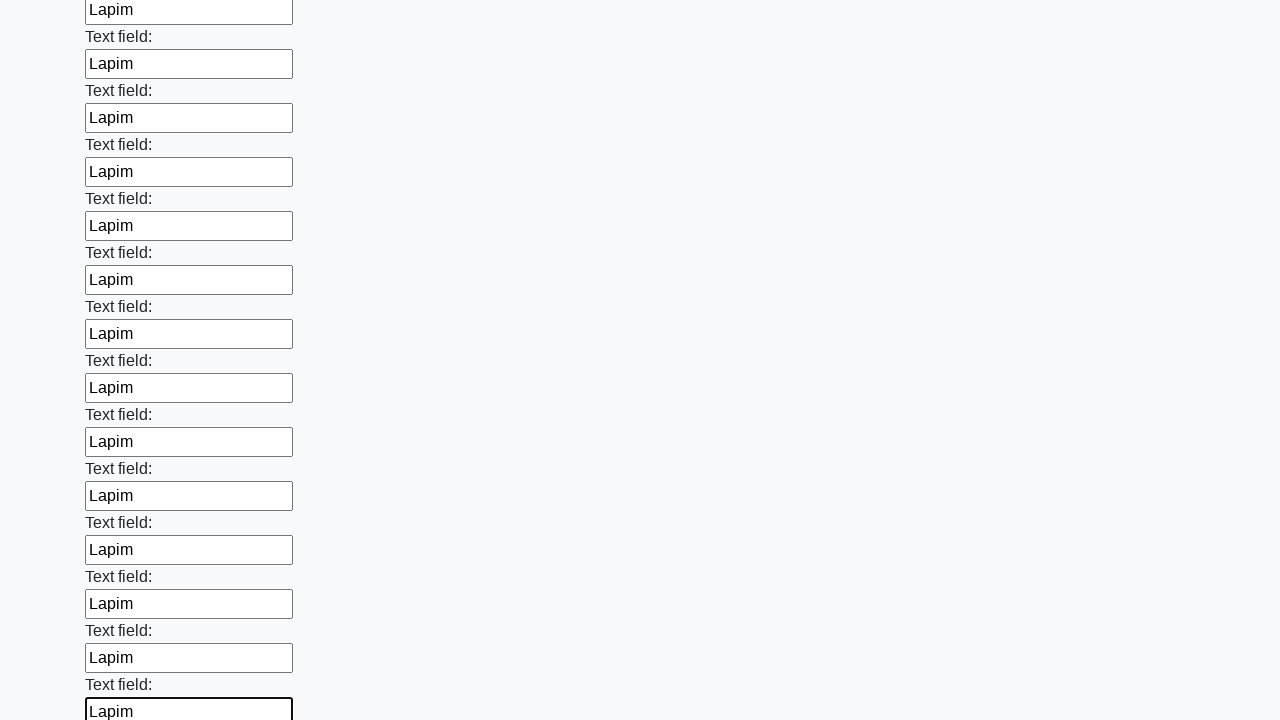

Filled input field with 'Lapim' on input >> nth=41
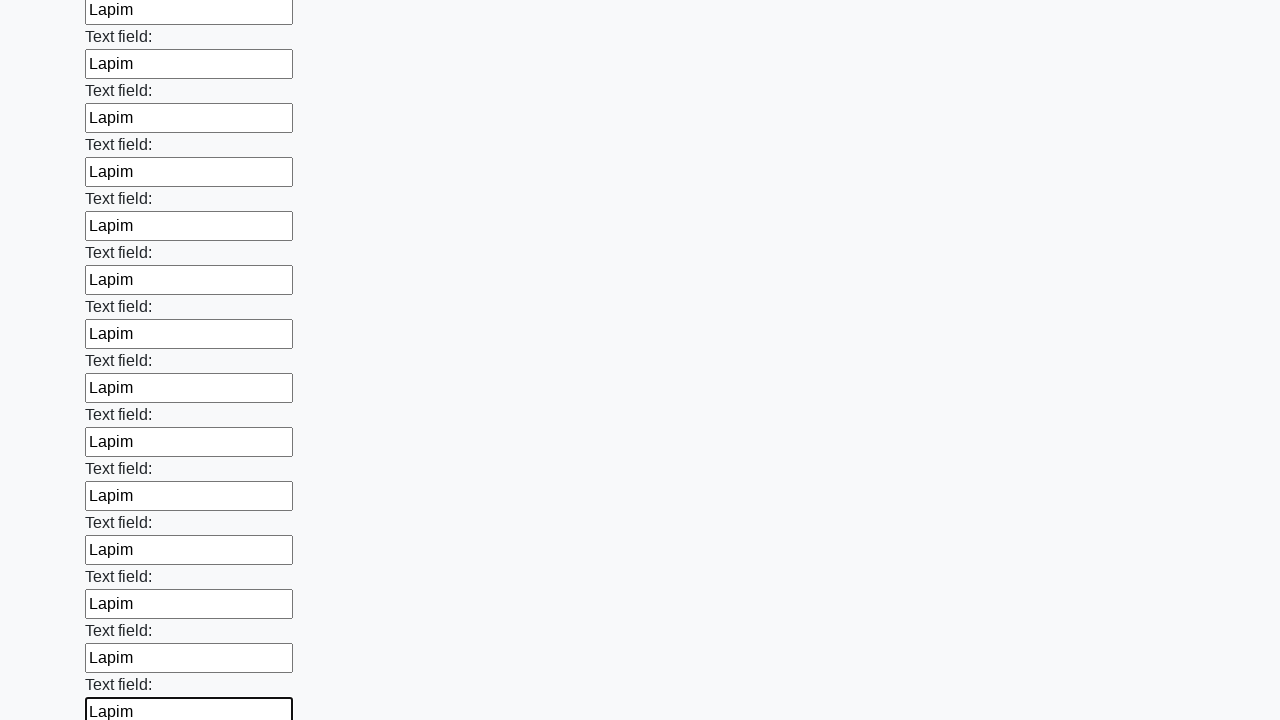

Filled input field with 'Lapim' on input >> nth=42
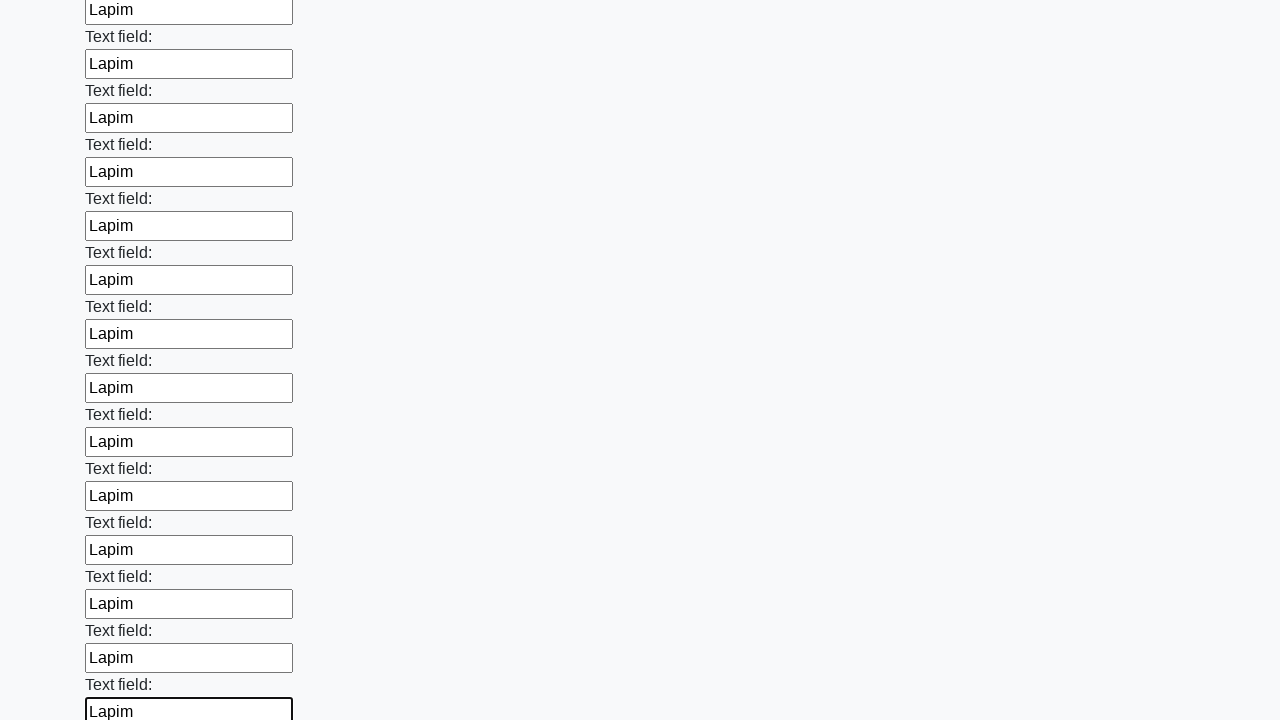

Filled input field with 'Lapim' on input >> nth=43
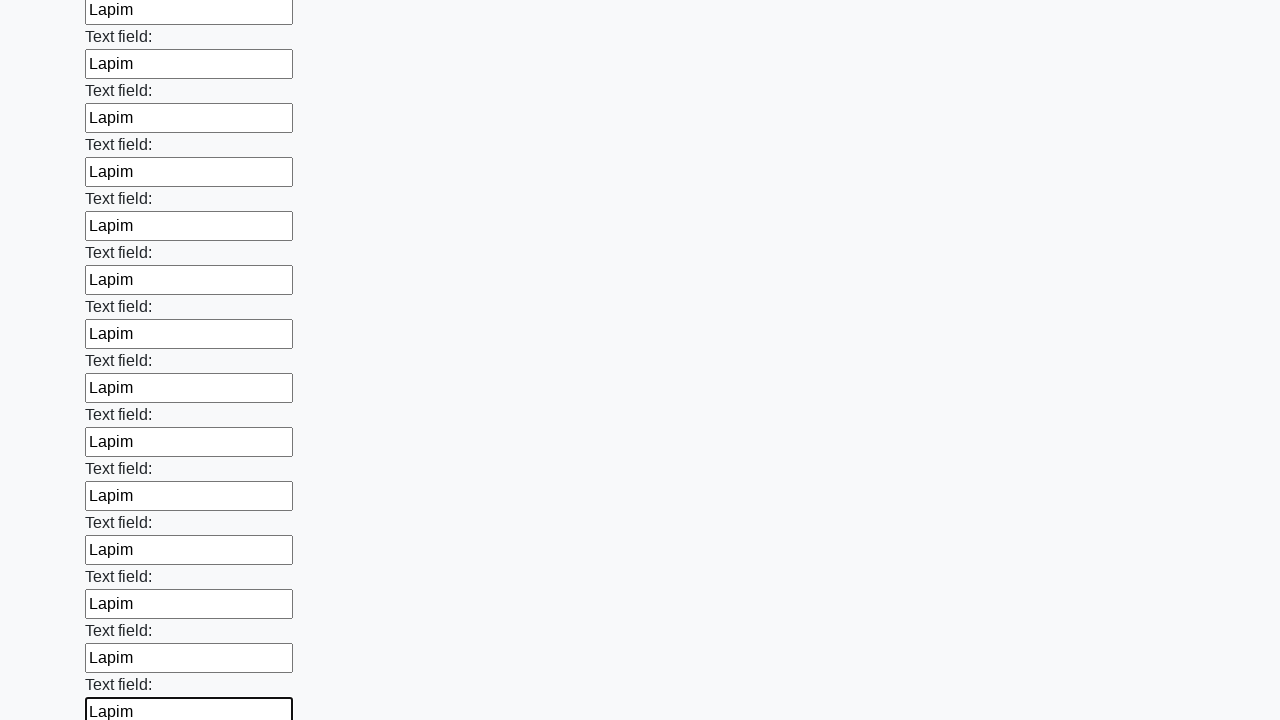

Filled input field with 'Lapim' on input >> nth=44
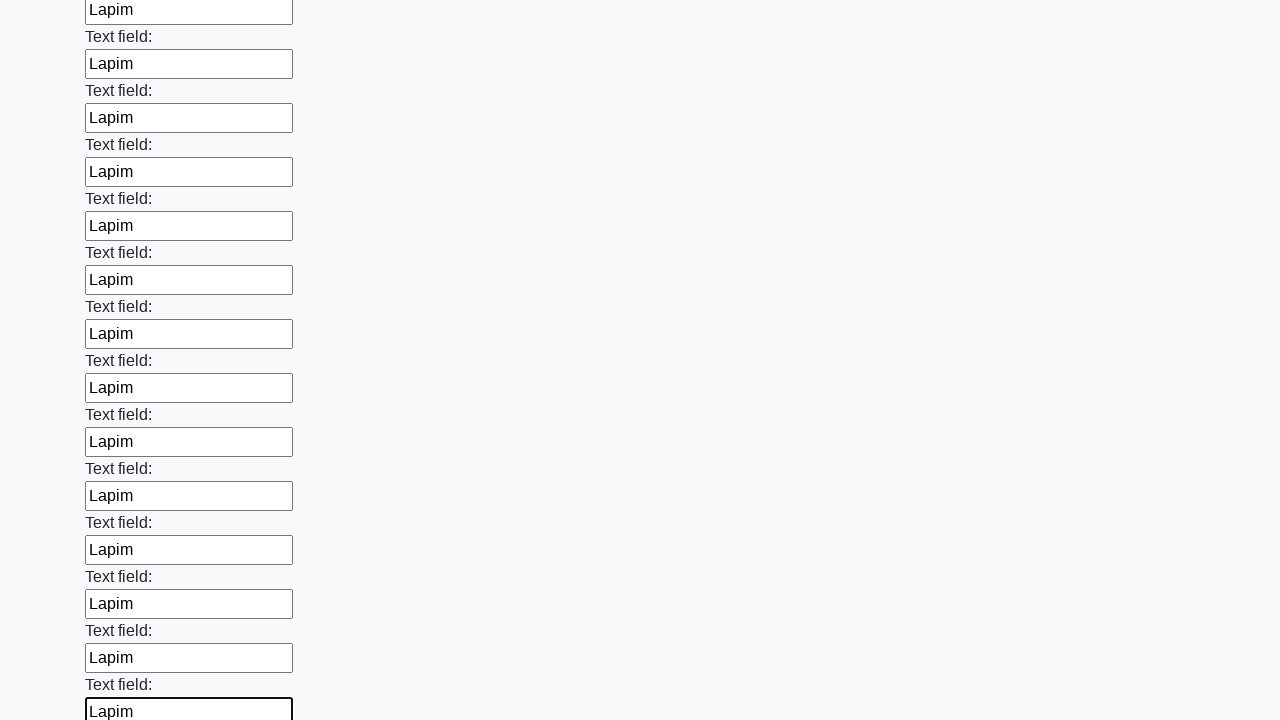

Filled input field with 'Lapim' on input >> nth=45
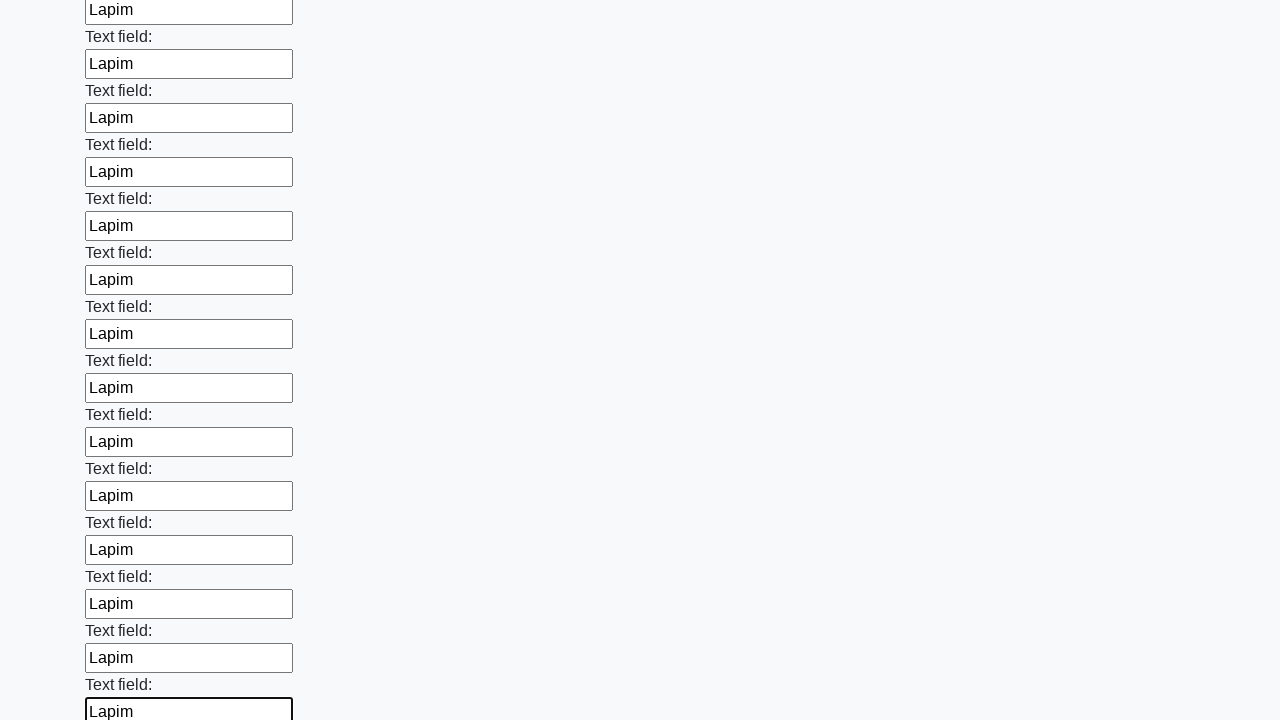

Filled input field with 'Lapim' on input >> nth=46
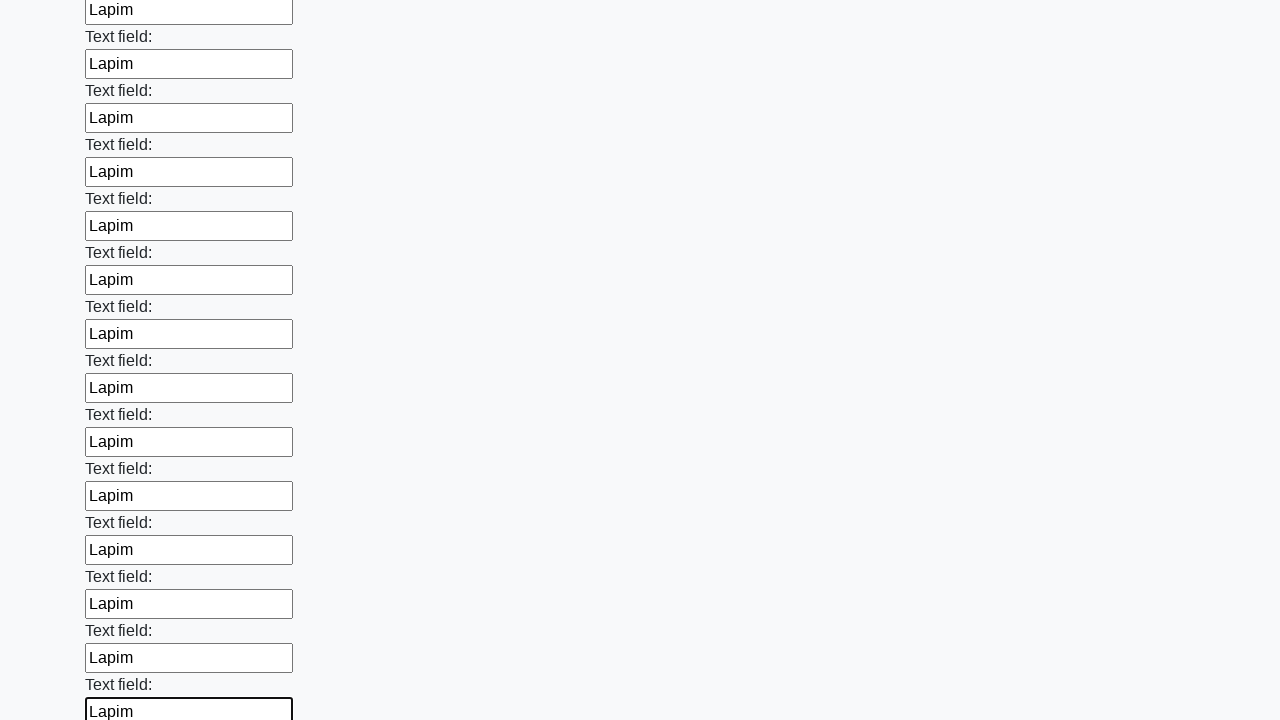

Filled input field with 'Lapim' on input >> nth=47
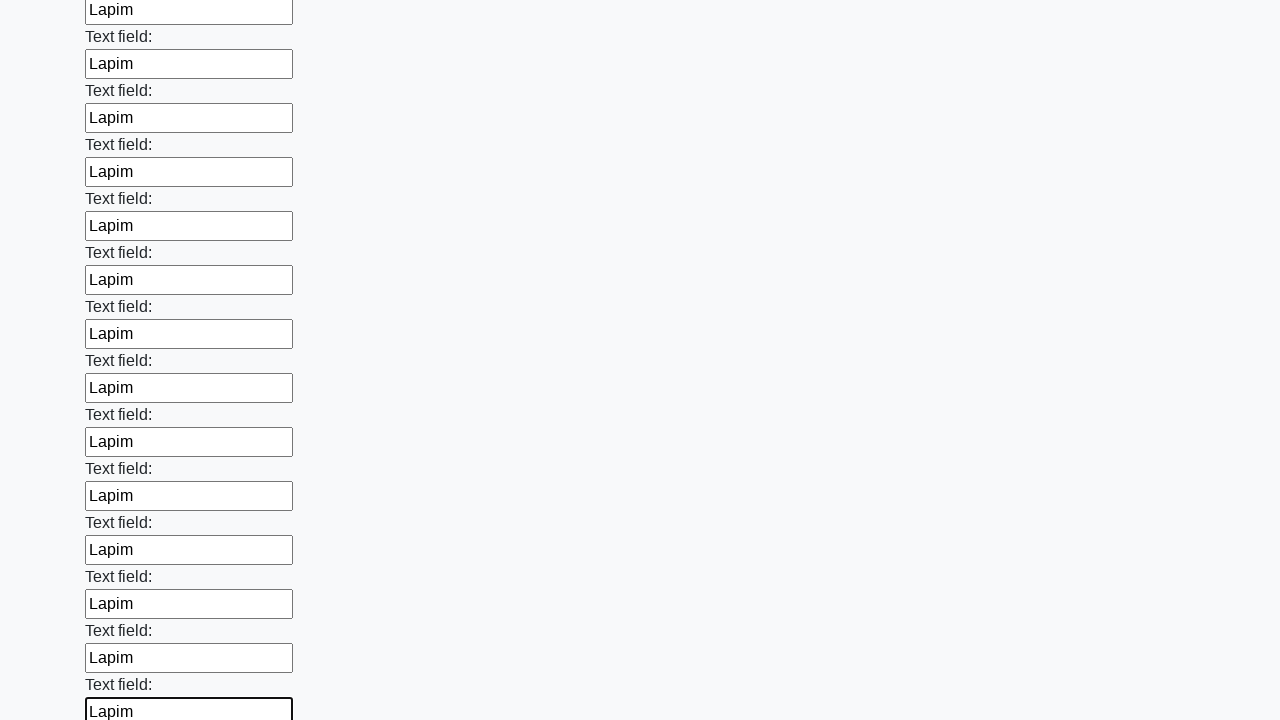

Filled input field with 'Lapim' on input >> nth=48
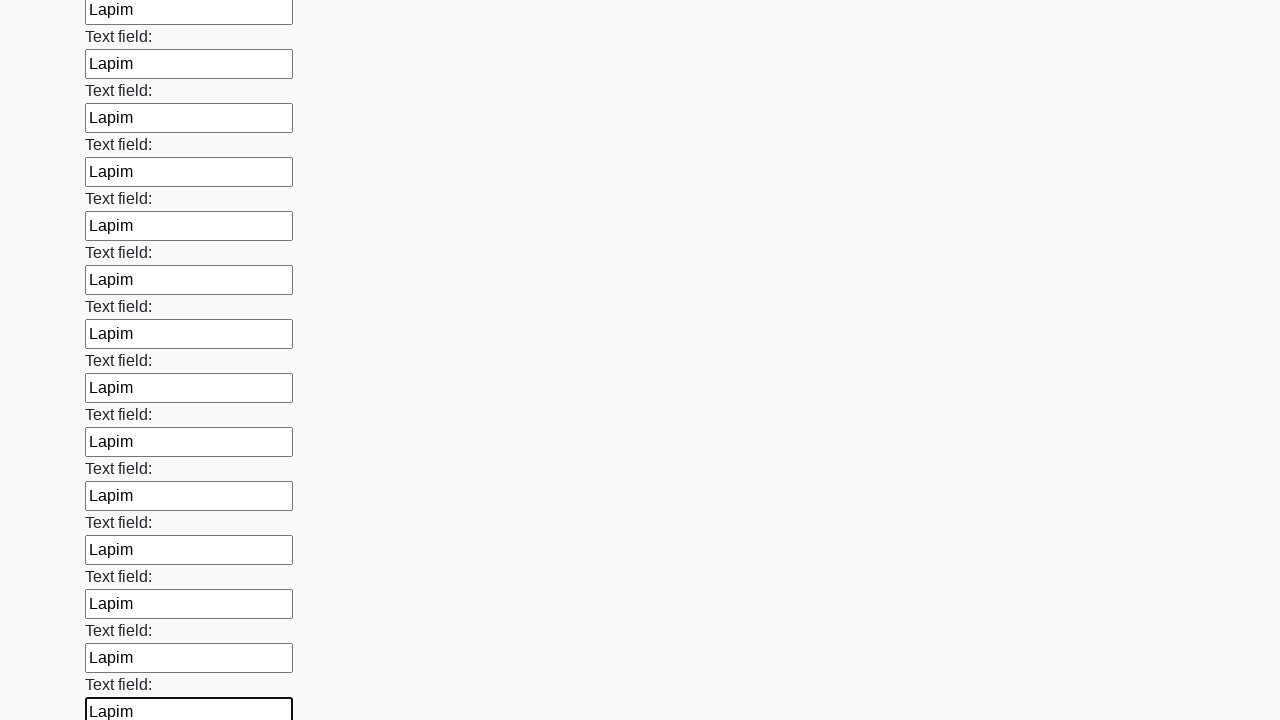

Filled input field with 'Lapim' on input >> nth=49
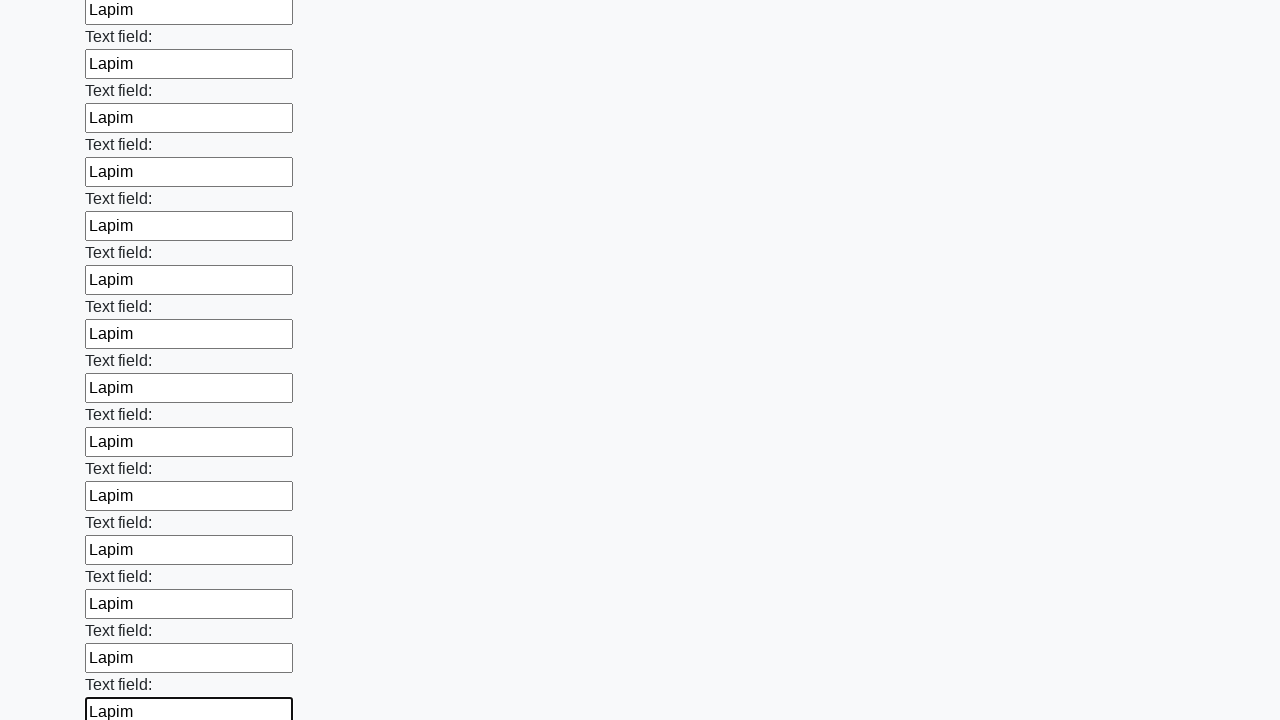

Filled input field with 'Lapim' on input >> nth=50
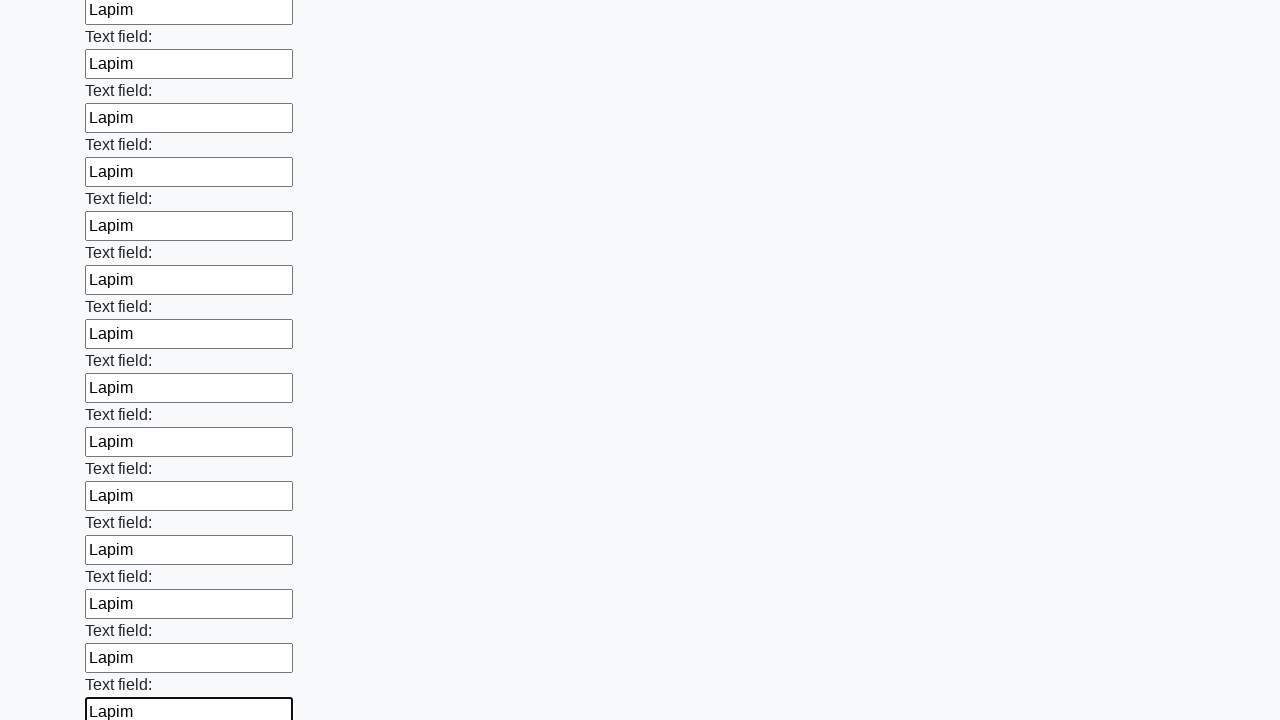

Filled input field with 'Lapim' on input >> nth=51
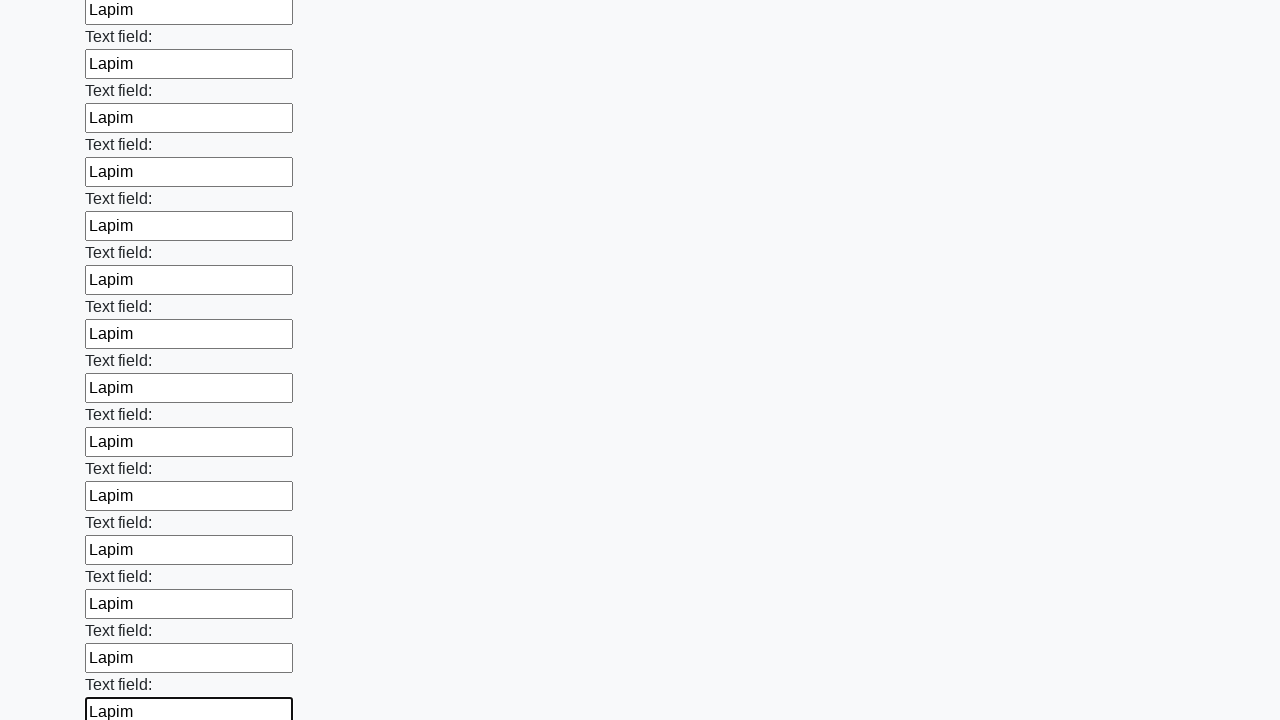

Filled input field with 'Lapim' on input >> nth=52
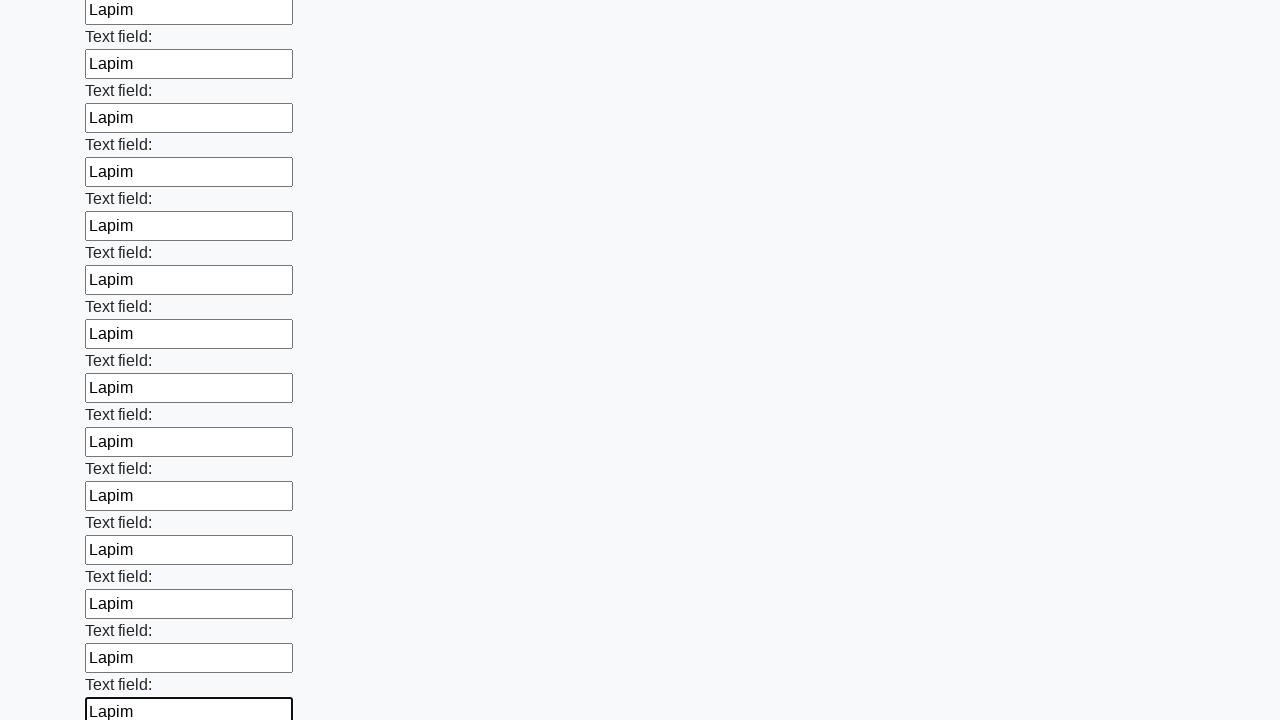

Filled input field with 'Lapim' on input >> nth=53
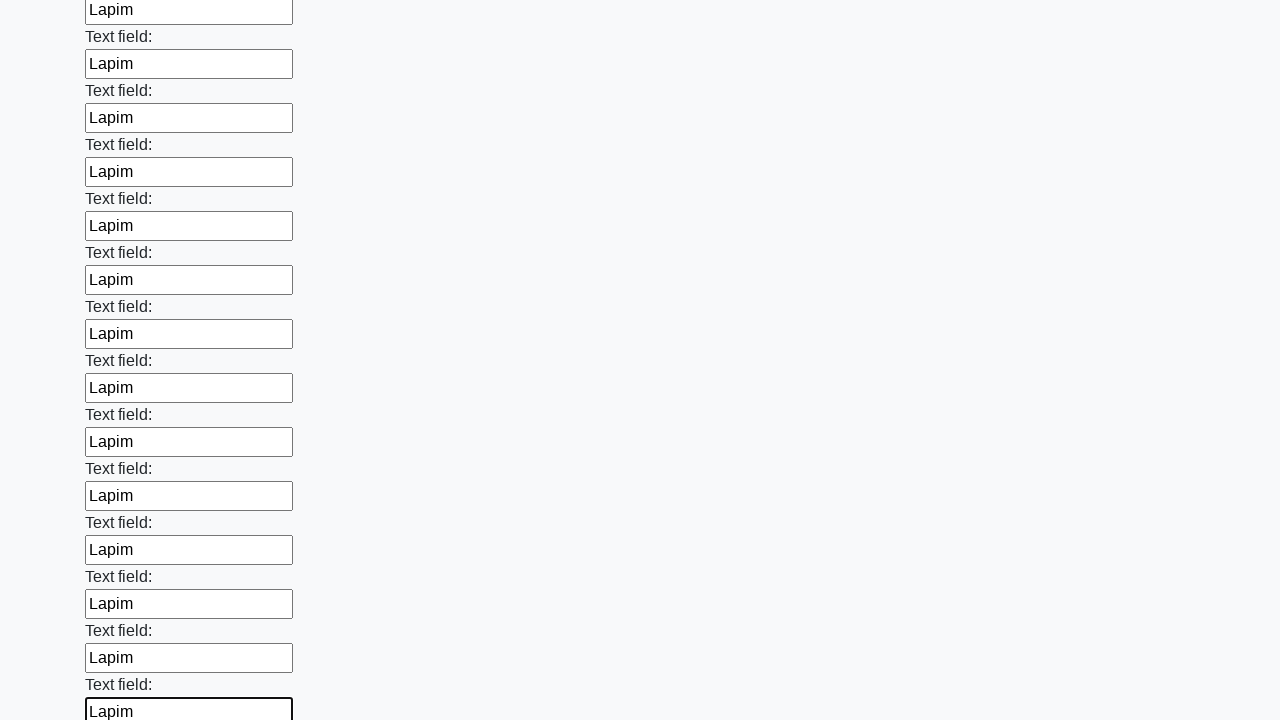

Filled input field with 'Lapim' on input >> nth=54
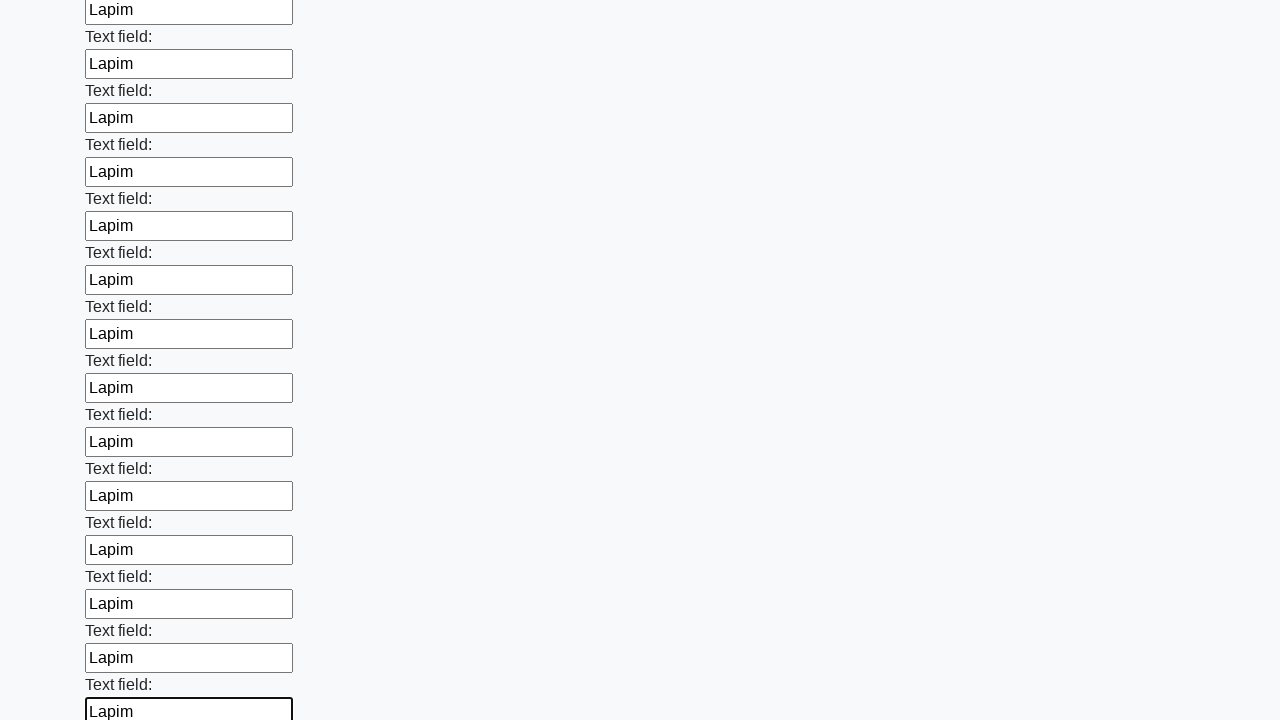

Filled input field with 'Lapim' on input >> nth=55
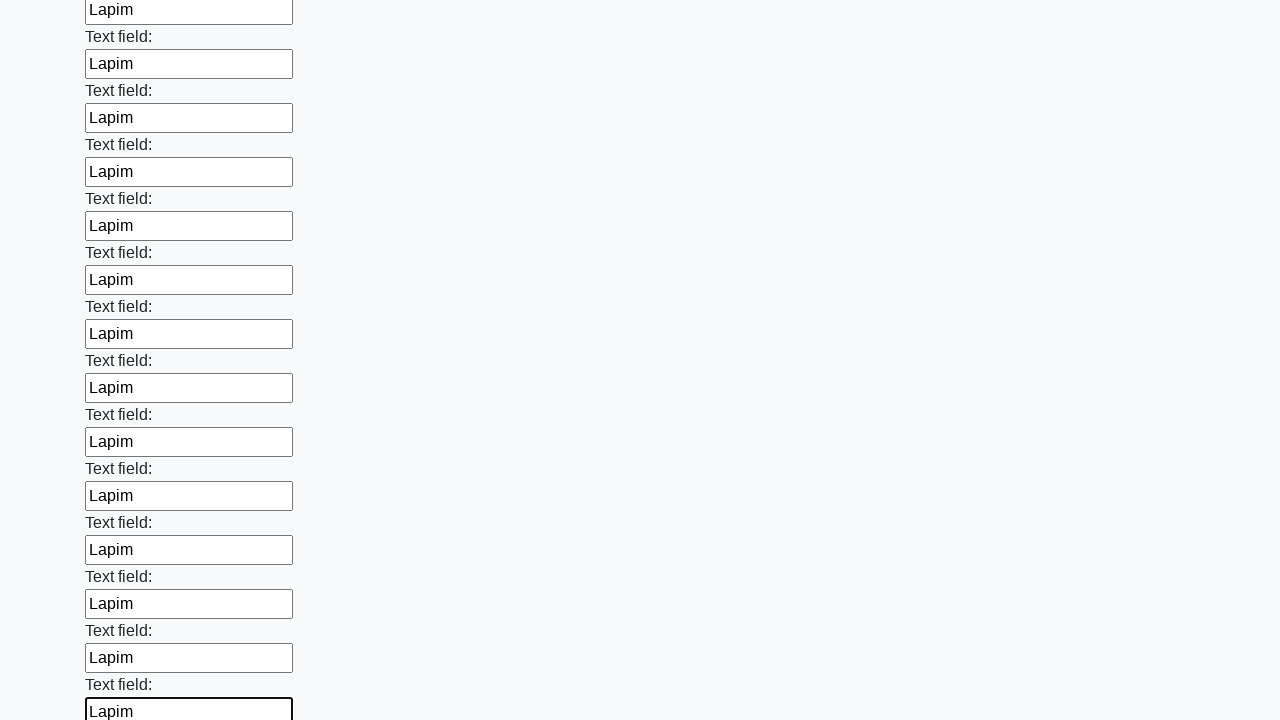

Filled input field with 'Lapim' on input >> nth=56
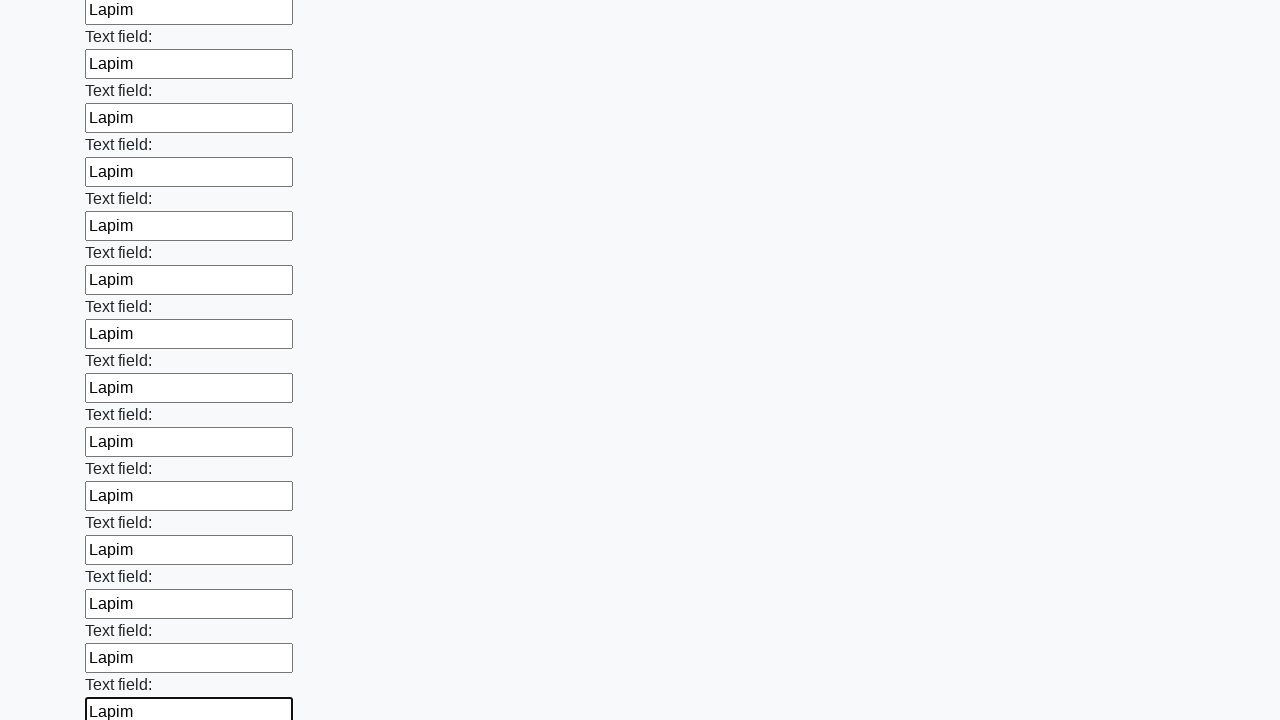

Filled input field with 'Lapim' on input >> nth=57
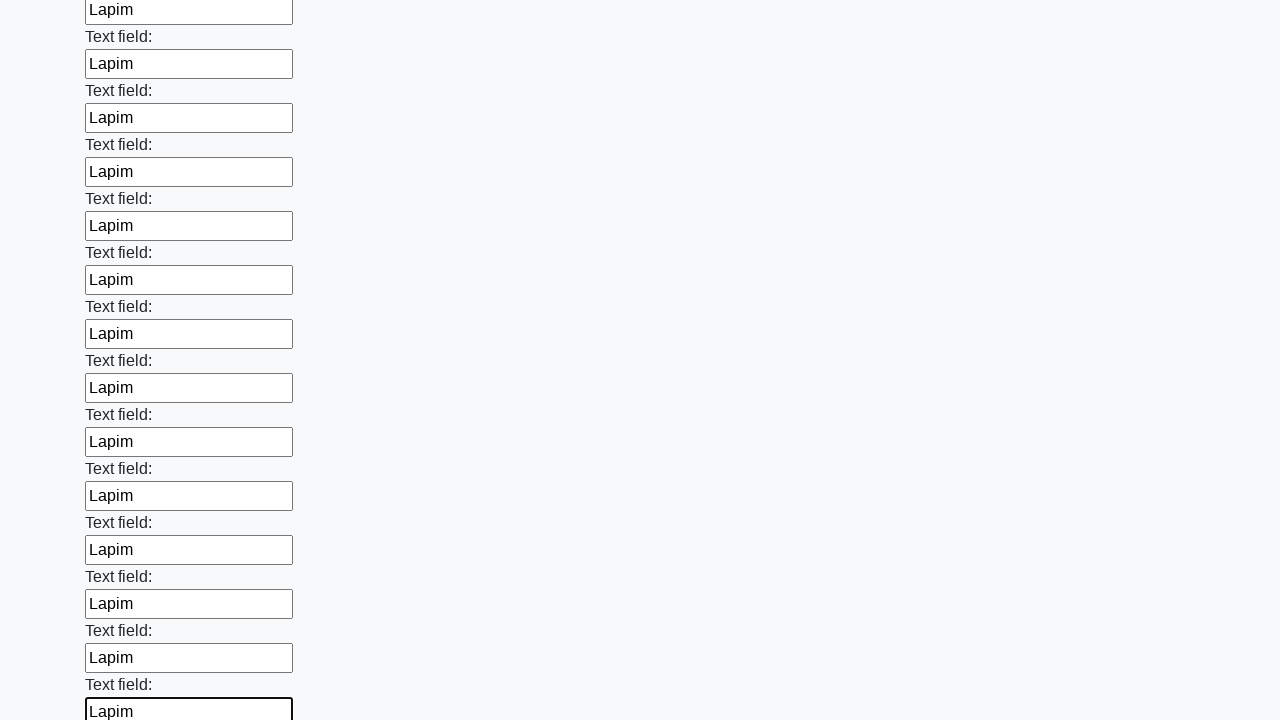

Filled input field with 'Lapim' on input >> nth=58
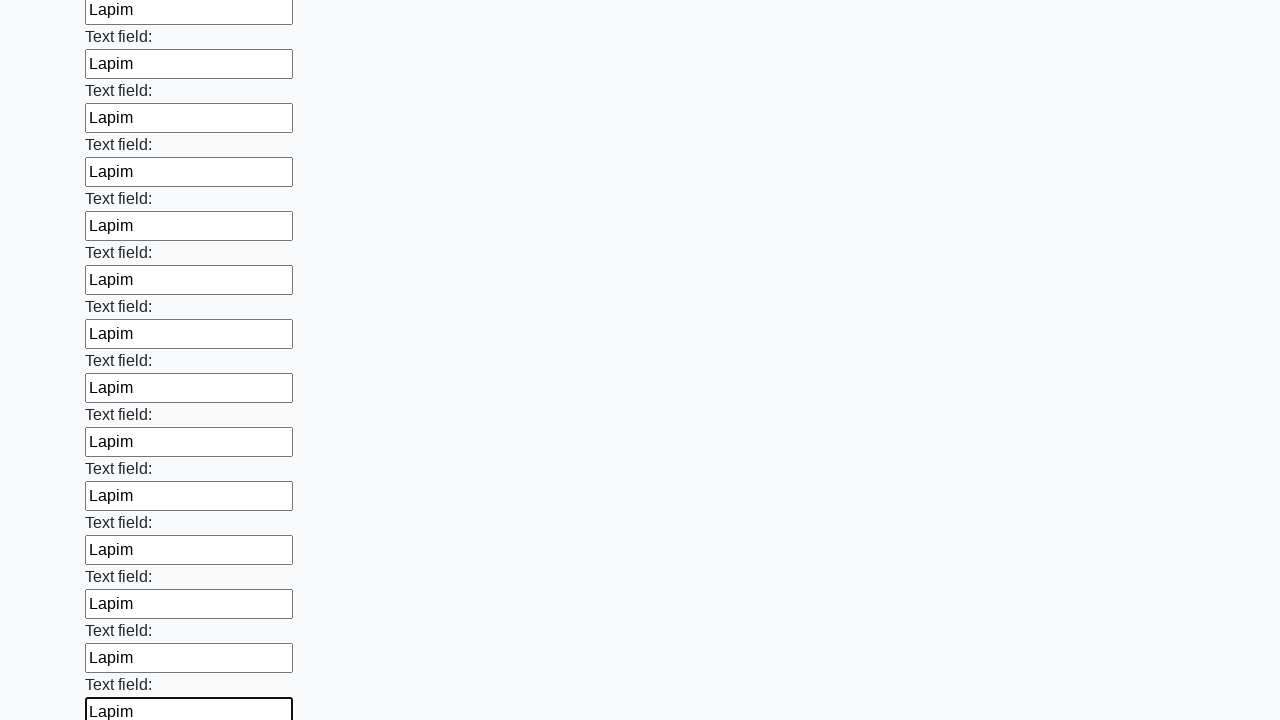

Filled input field with 'Lapim' on input >> nth=59
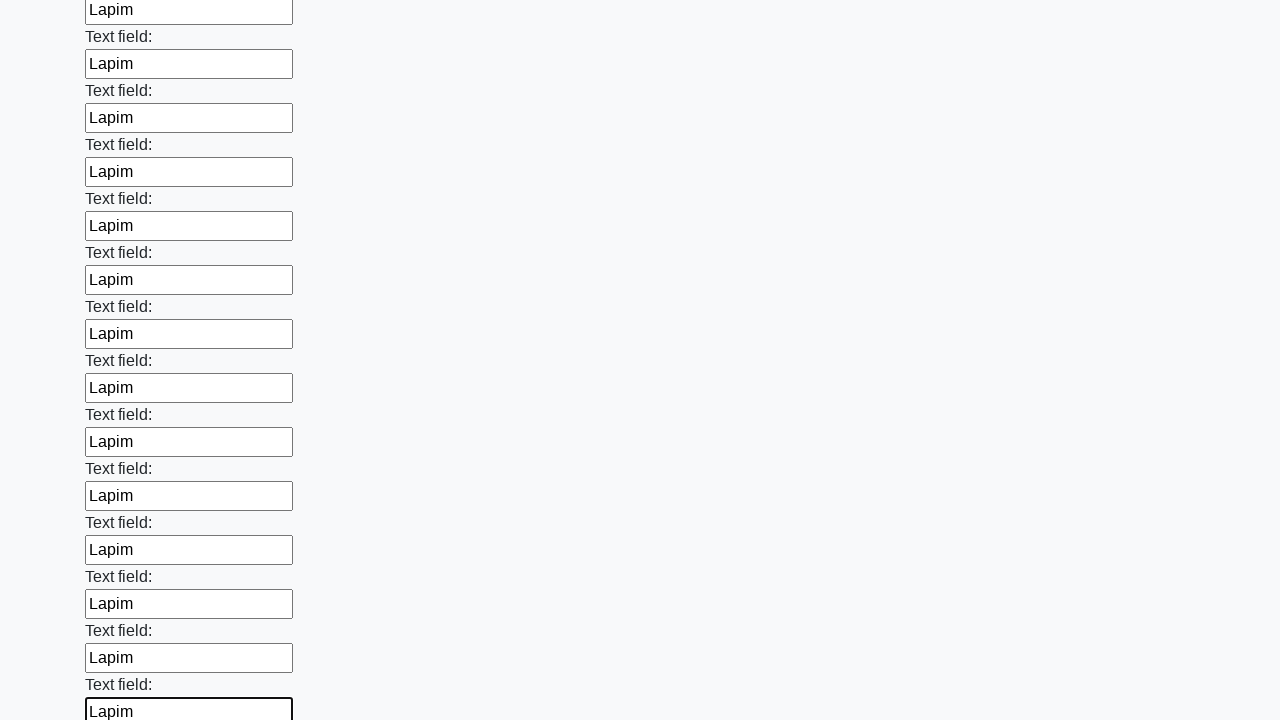

Filled input field with 'Lapim' on input >> nth=60
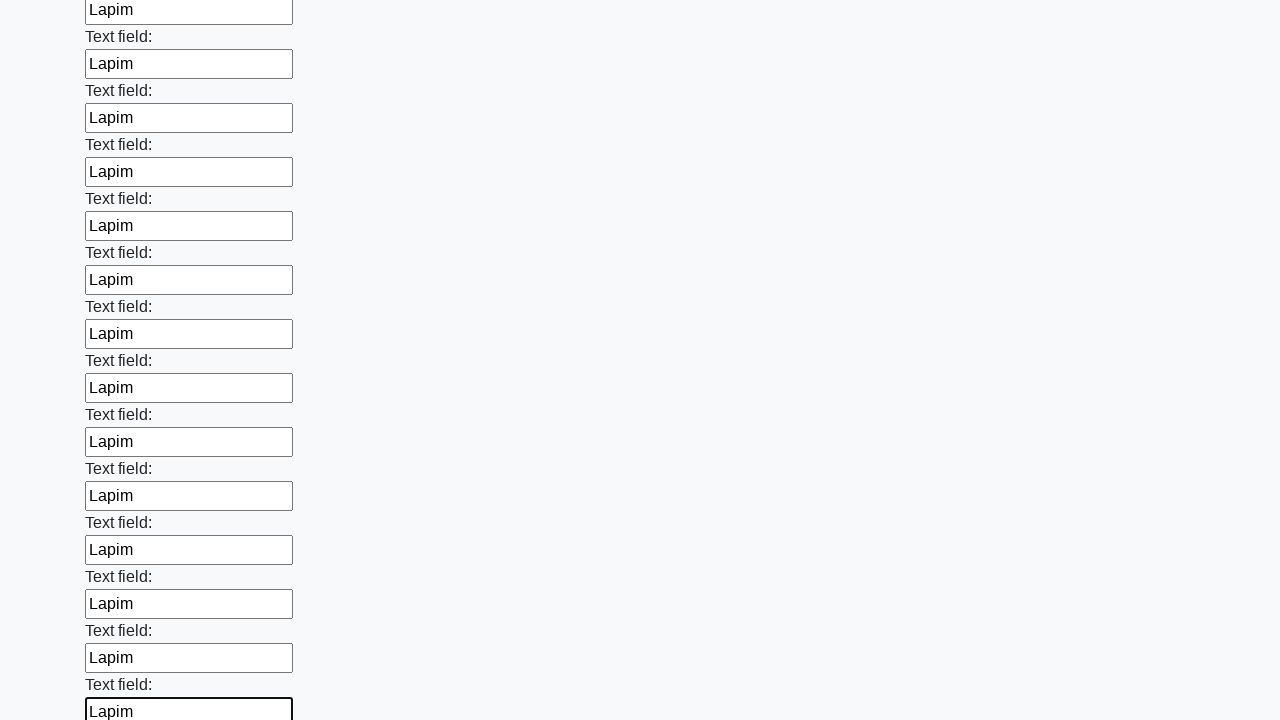

Filled input field with 'Lapim' on input >> nth=61
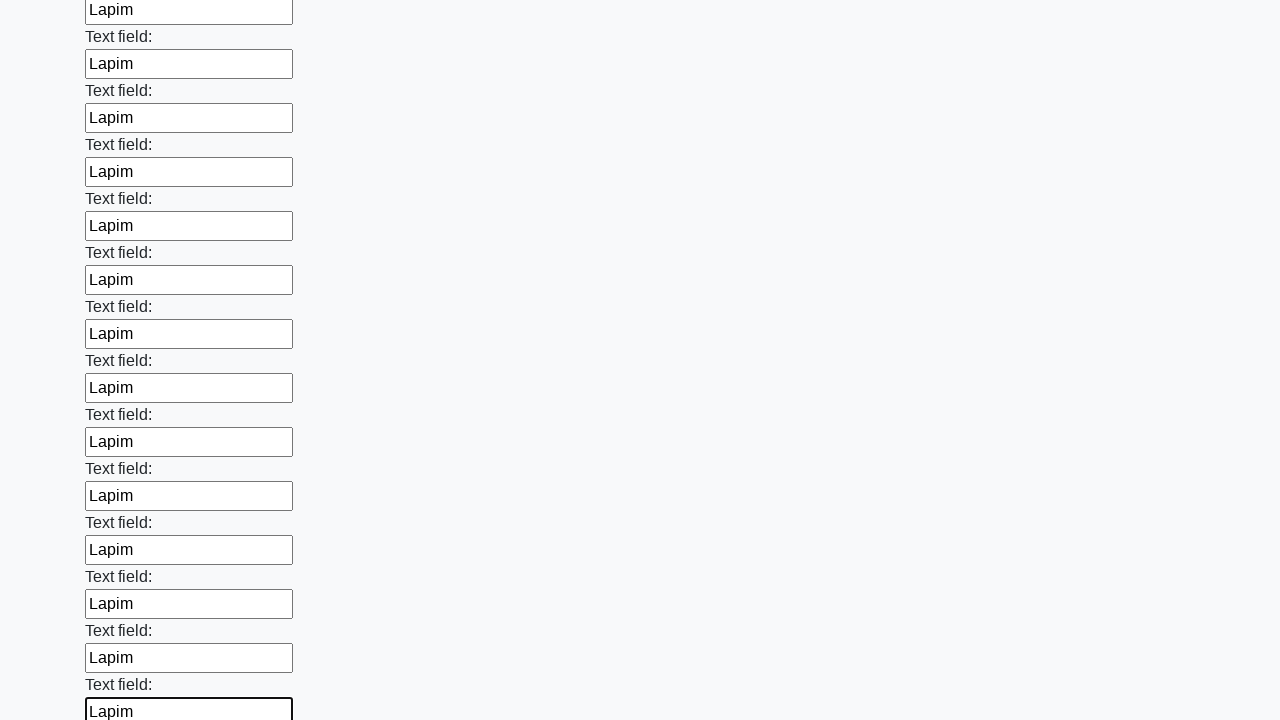

Filled input field with 'Lapim' on input >> nth=62
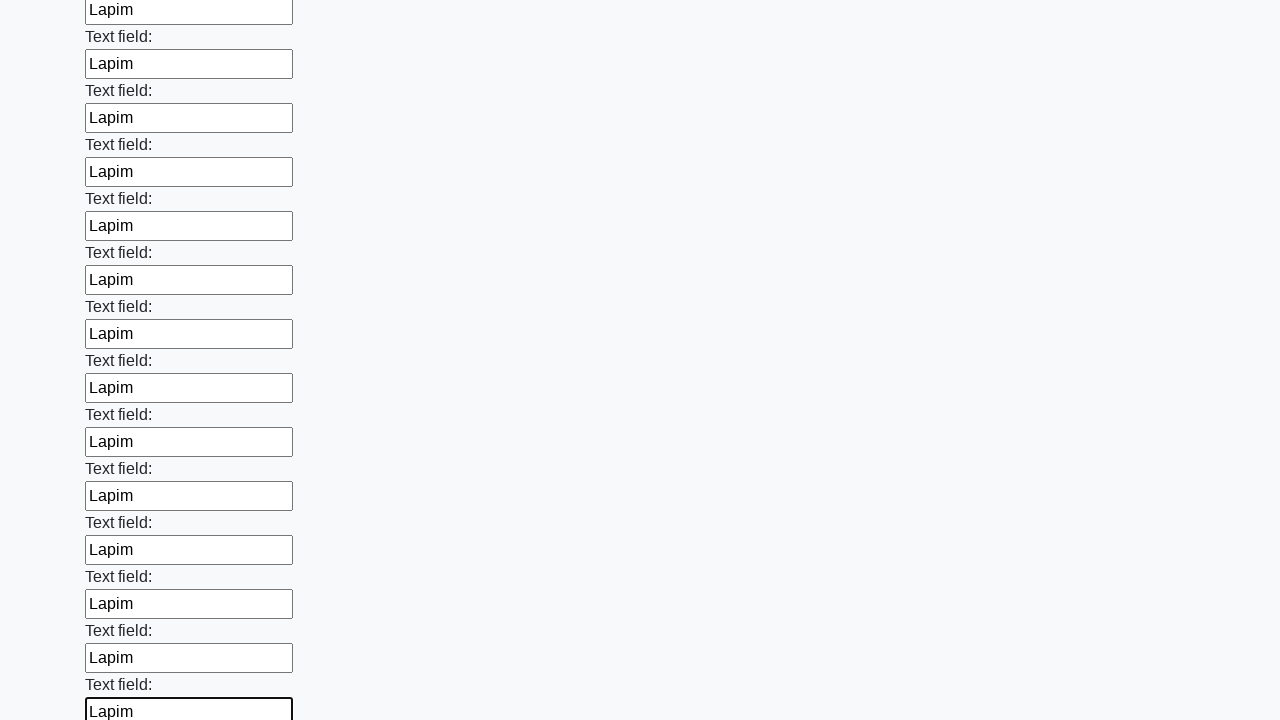

Filled input field with 'Lapim' on input >> nth=63
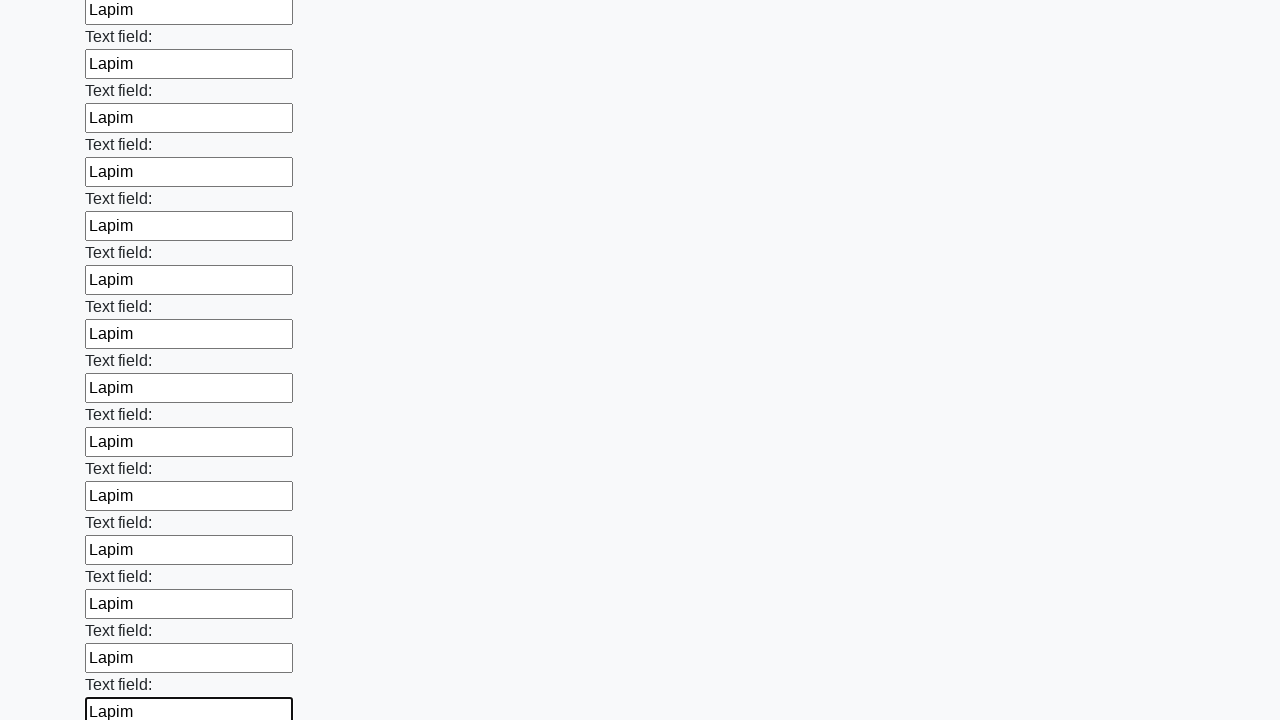

Filled input field with 'Lapim' on input >> nth=64
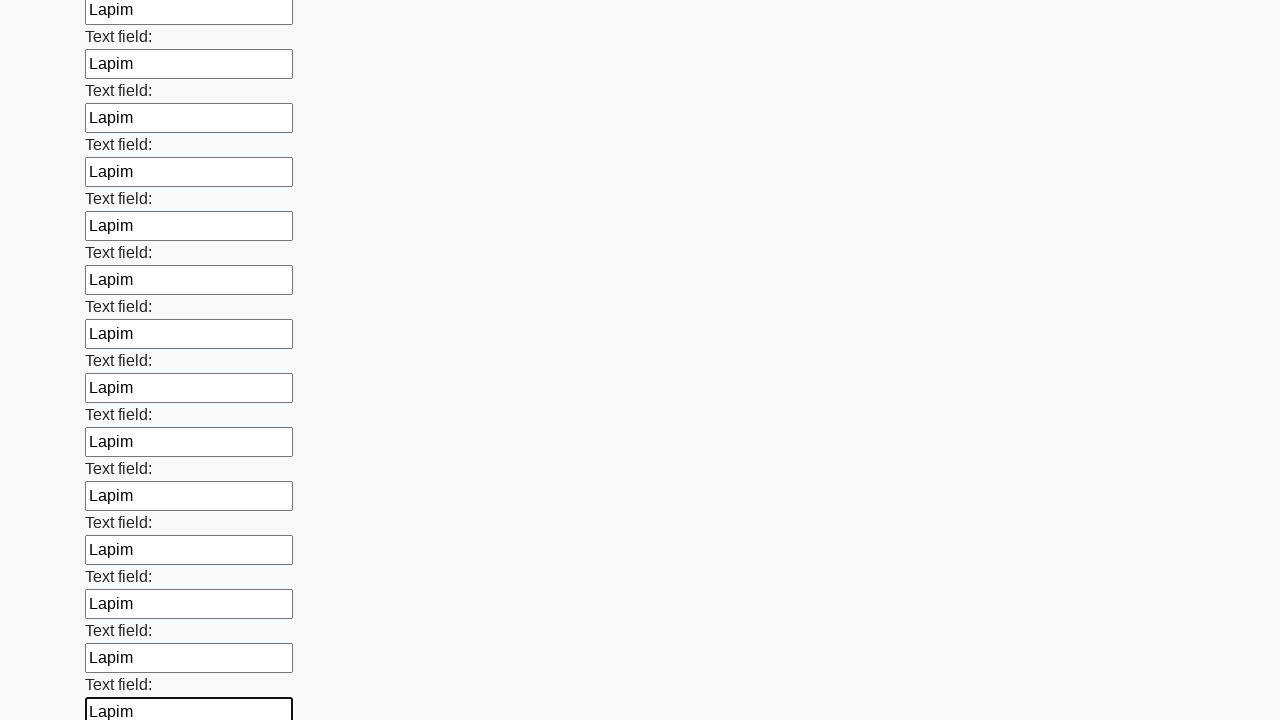

Filled input field with 'Lapim' on input >> nth=65
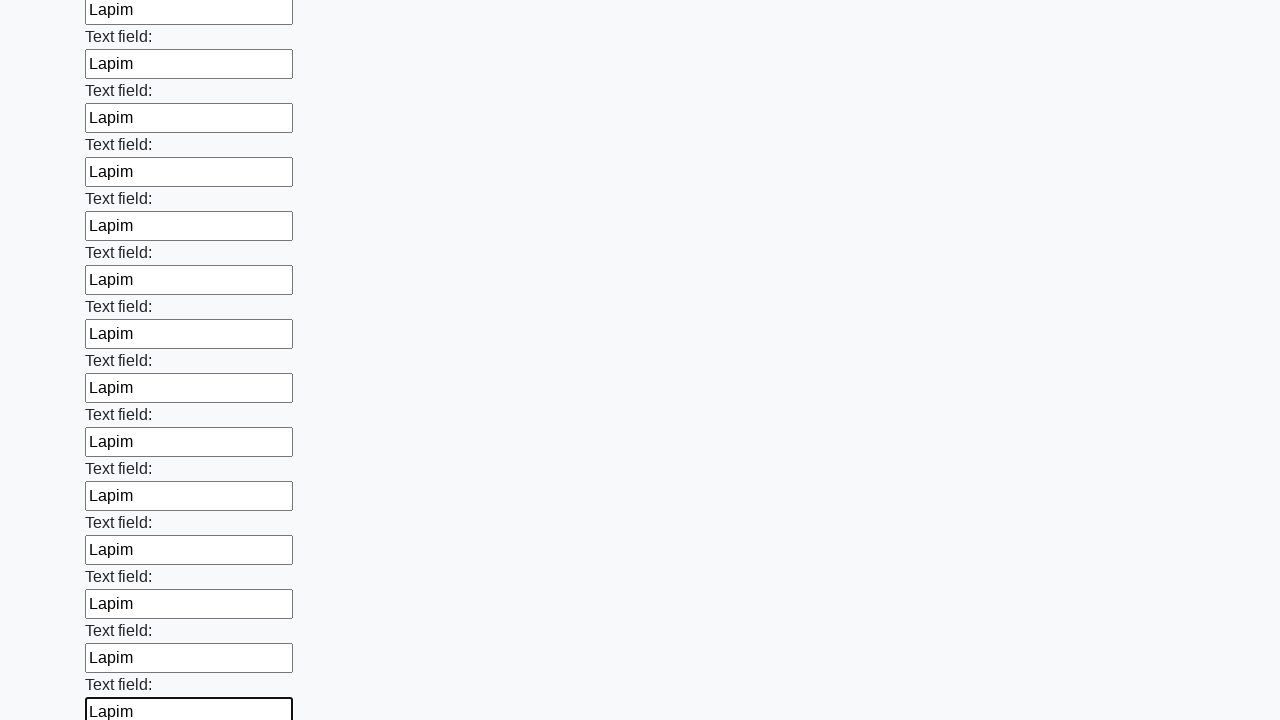

Filled input field with 'Lapim' on input >> nth=66
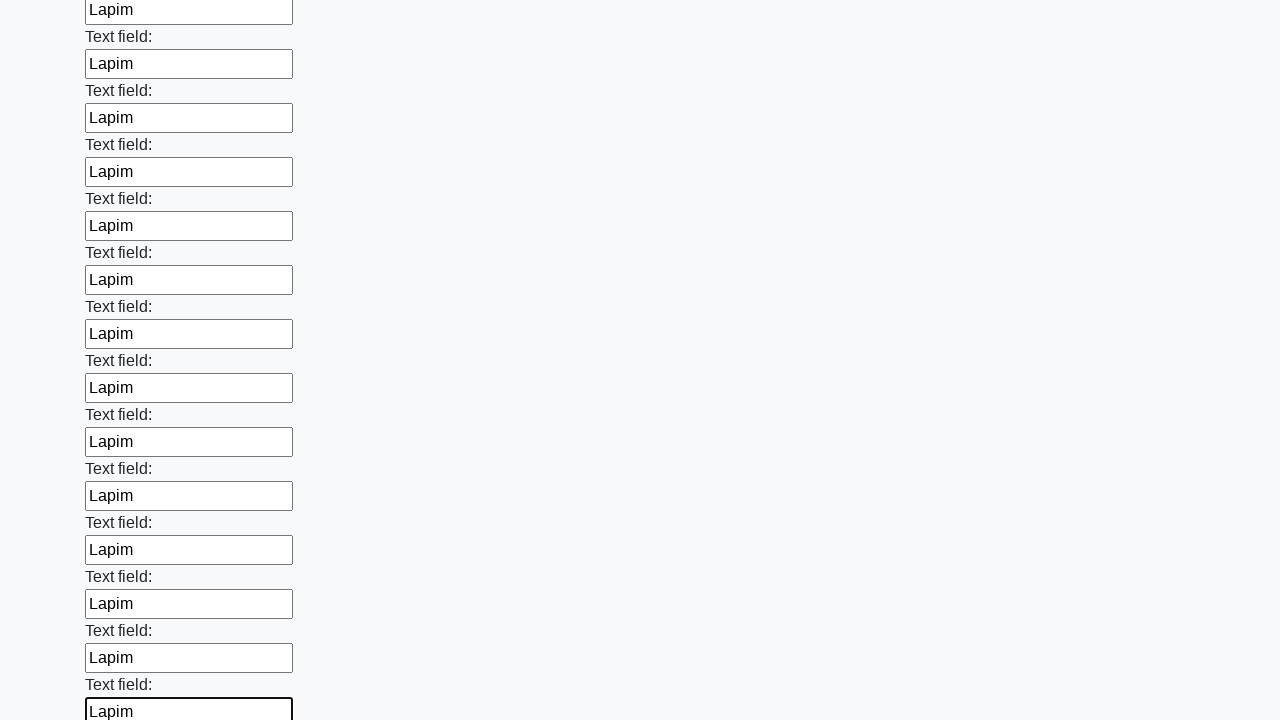

Filled input field with 'Lapim' on input >> nth=67
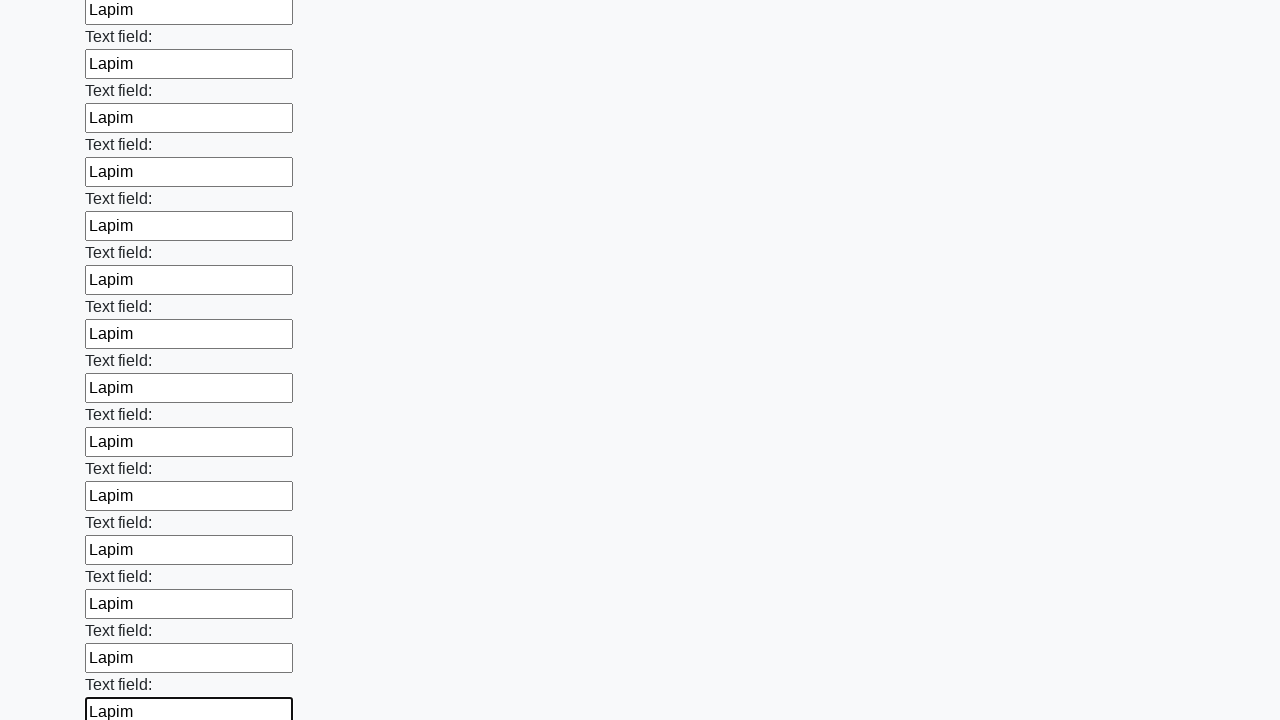

Filled input field with 'Lapim' on input >> nth=68
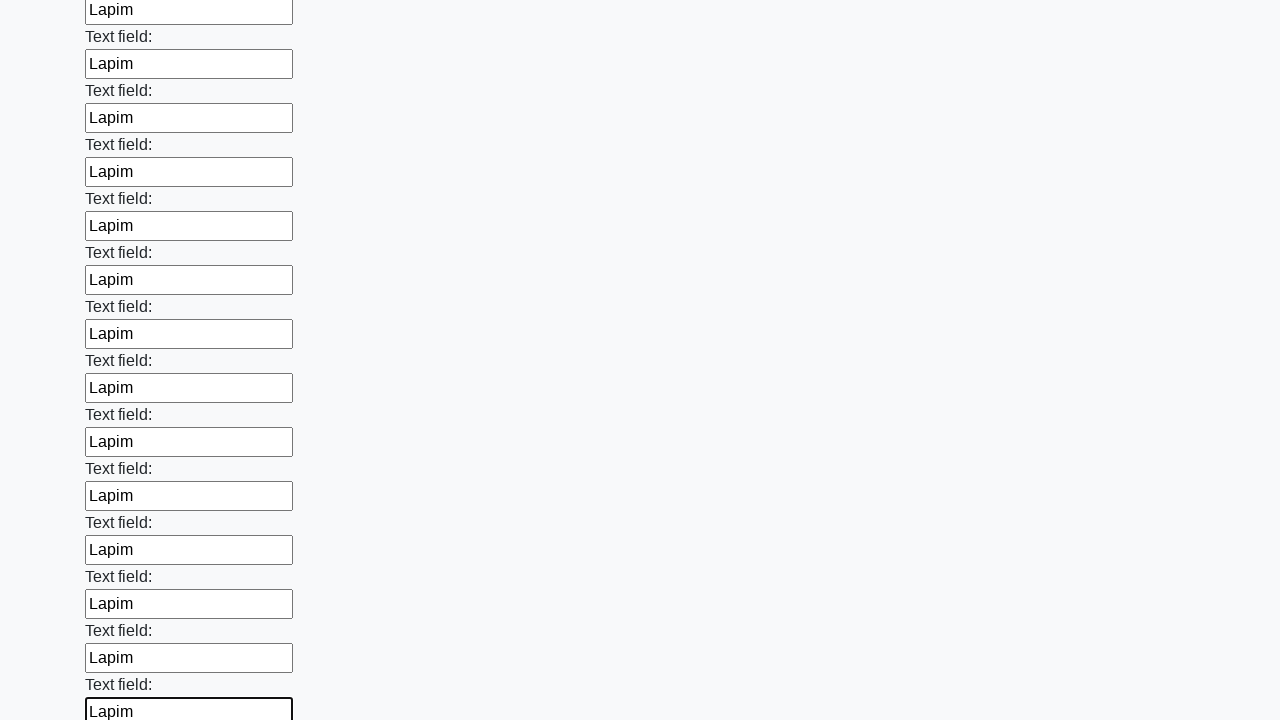

Filled input field with 'Lapim' on input >> nth=69
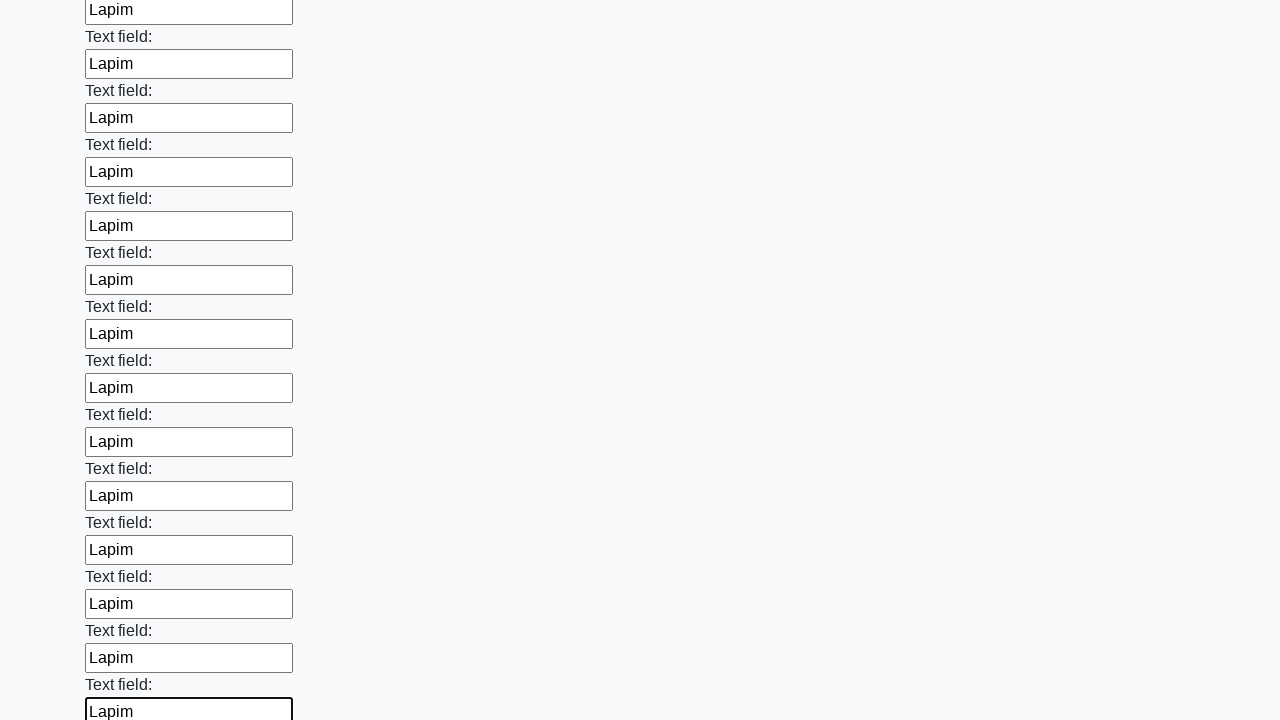

Filled input field with 'Lapim' on input >> nth=70
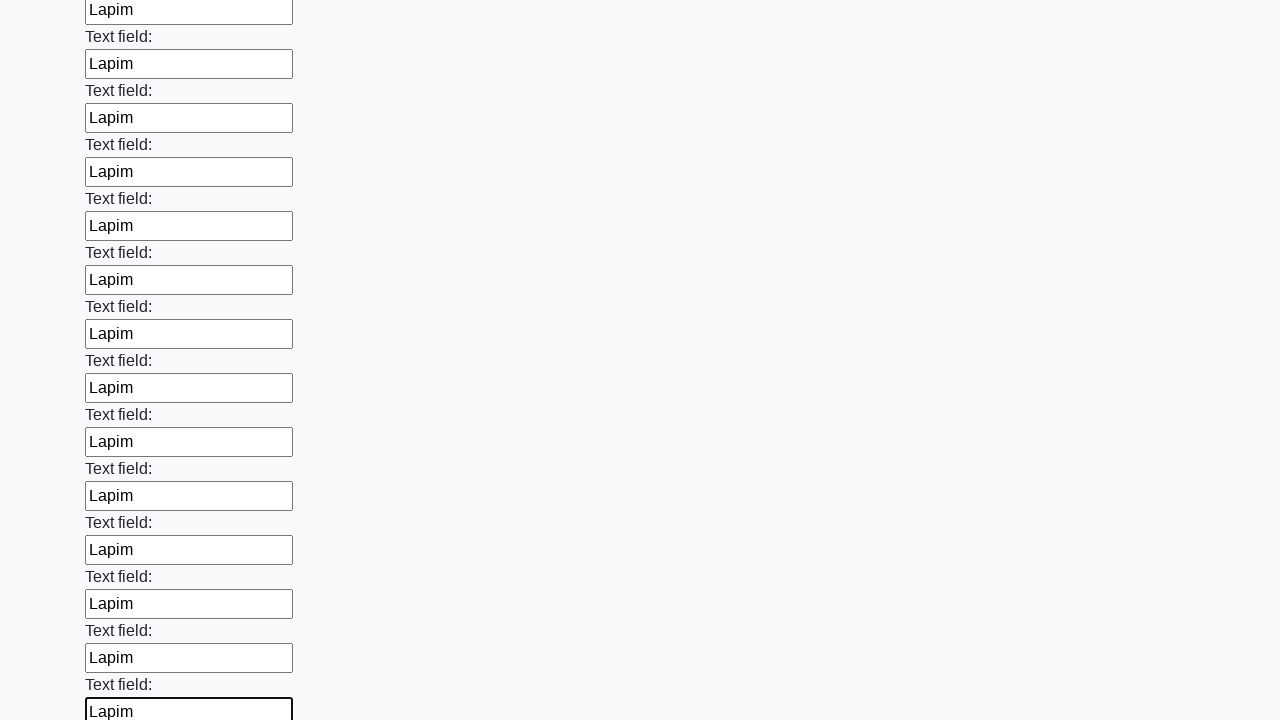

Filled input field with 'Lapim' on input >> nth=71
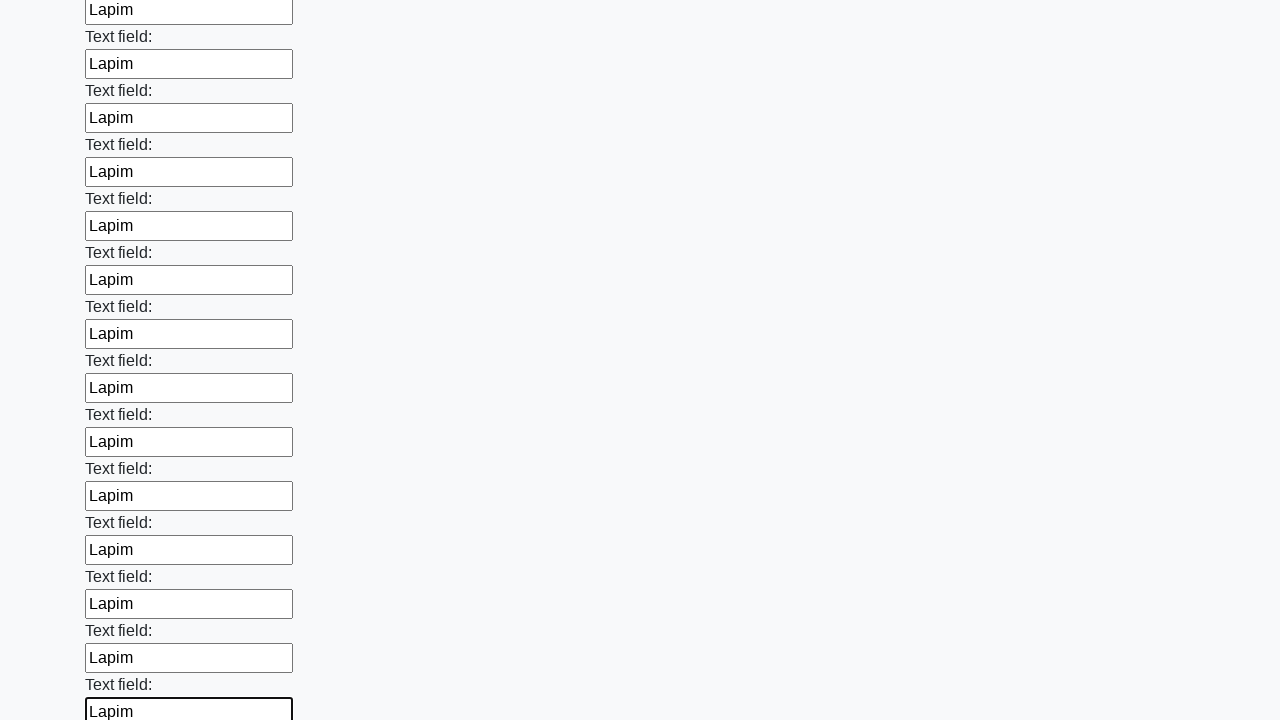

Filled input field with 'Lapim' on input >> nth=72
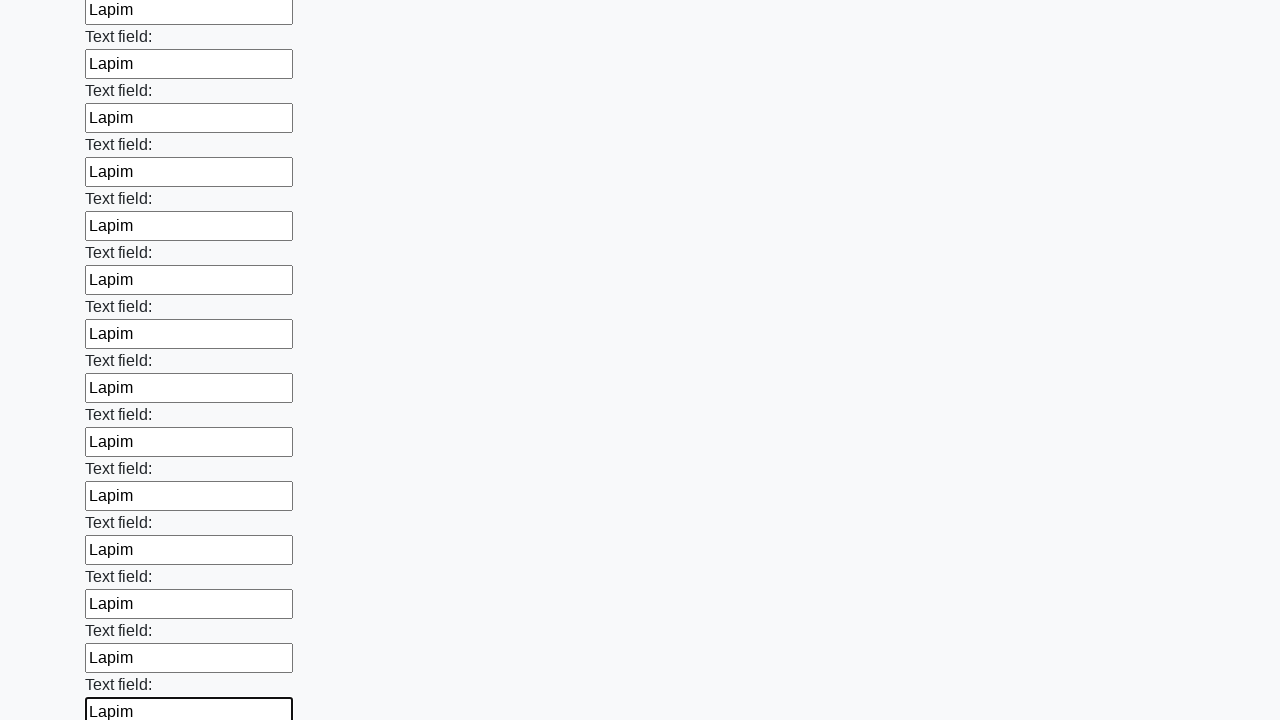

Filled input field with 'Lapim' on input >> nth=73
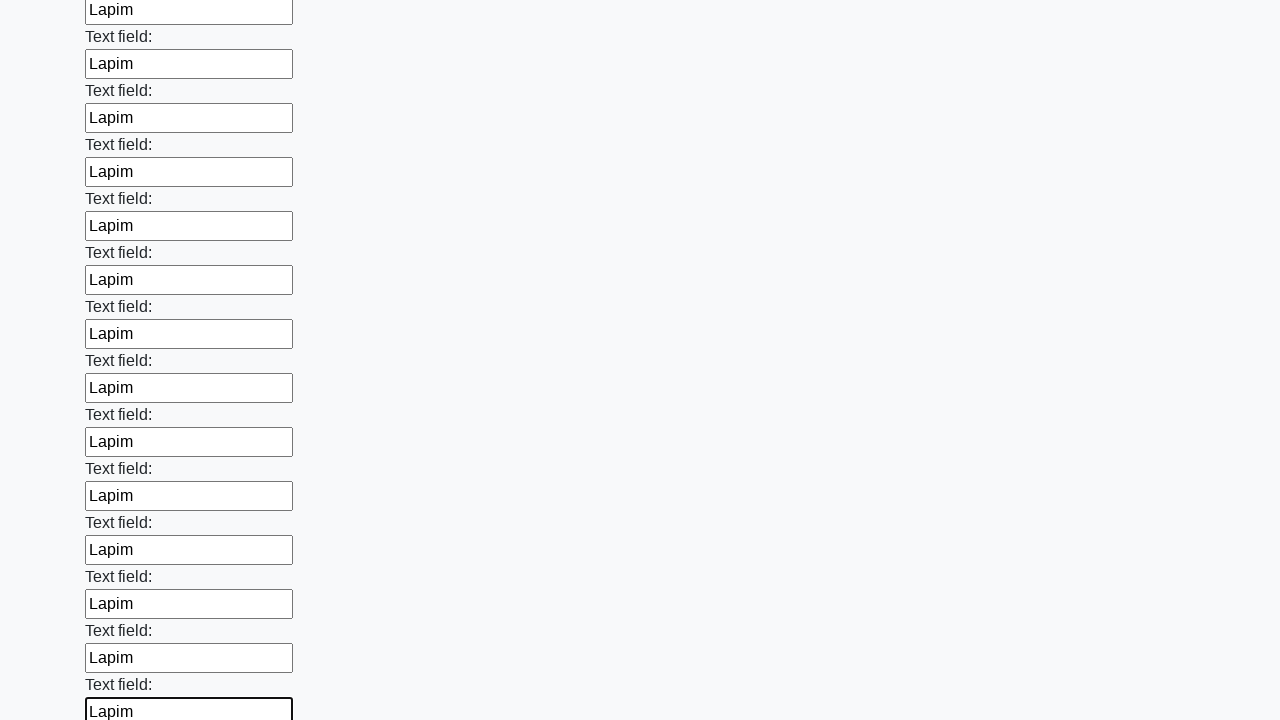

Filled input field with 'Lapim' on input >> nth=74
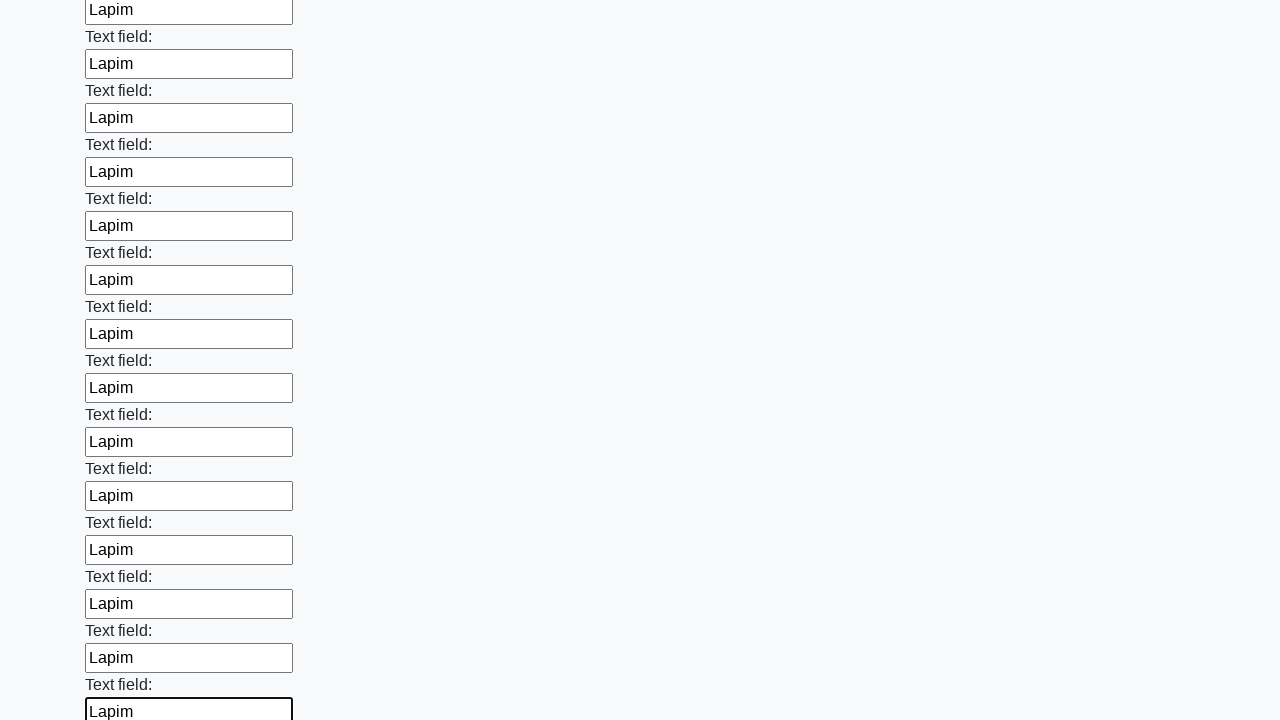

Filled input field with 'Lapim' on input >> nth=75
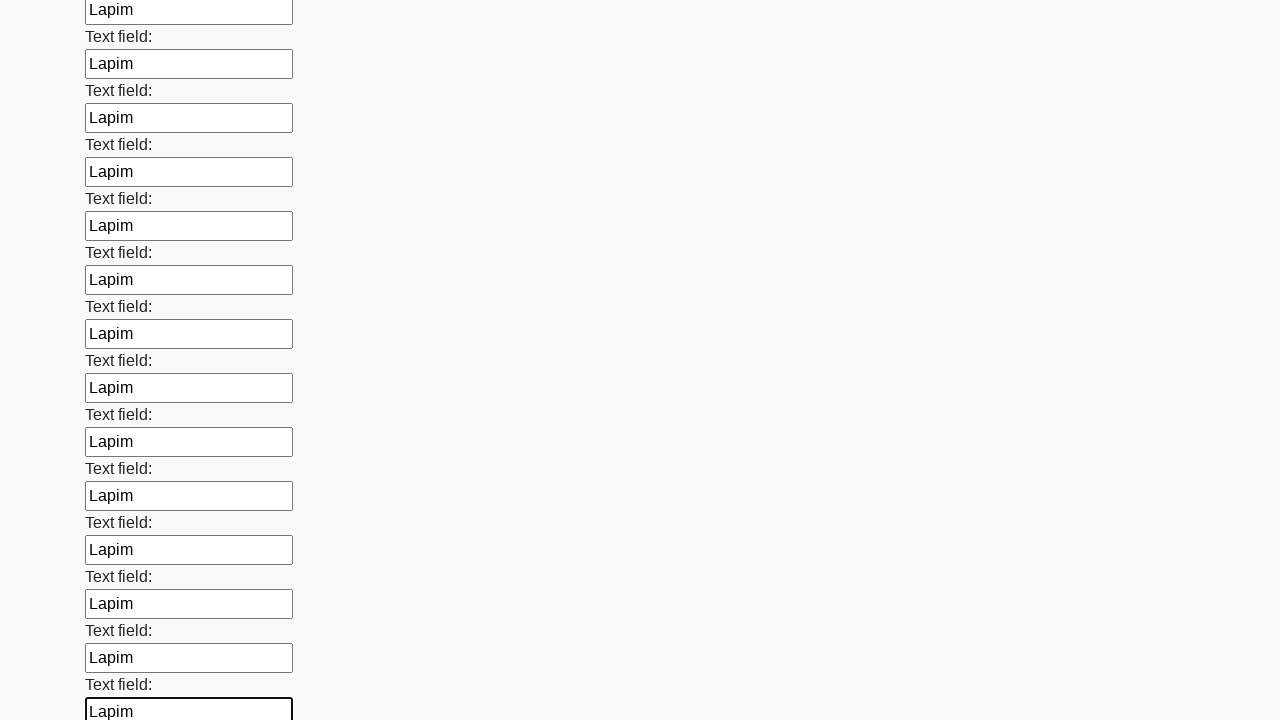

Filled input field with 'Lapim' on input >> nth=76
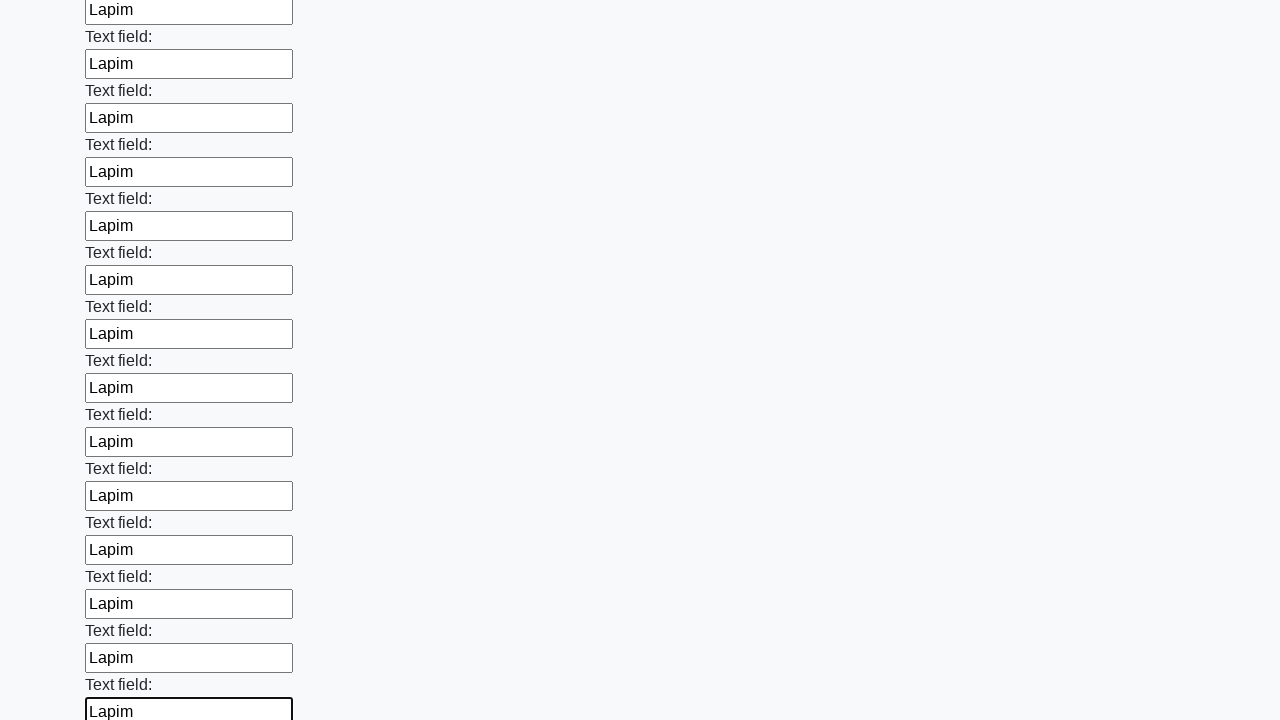

Filled input field with 'Lapim' on input >> nth=77
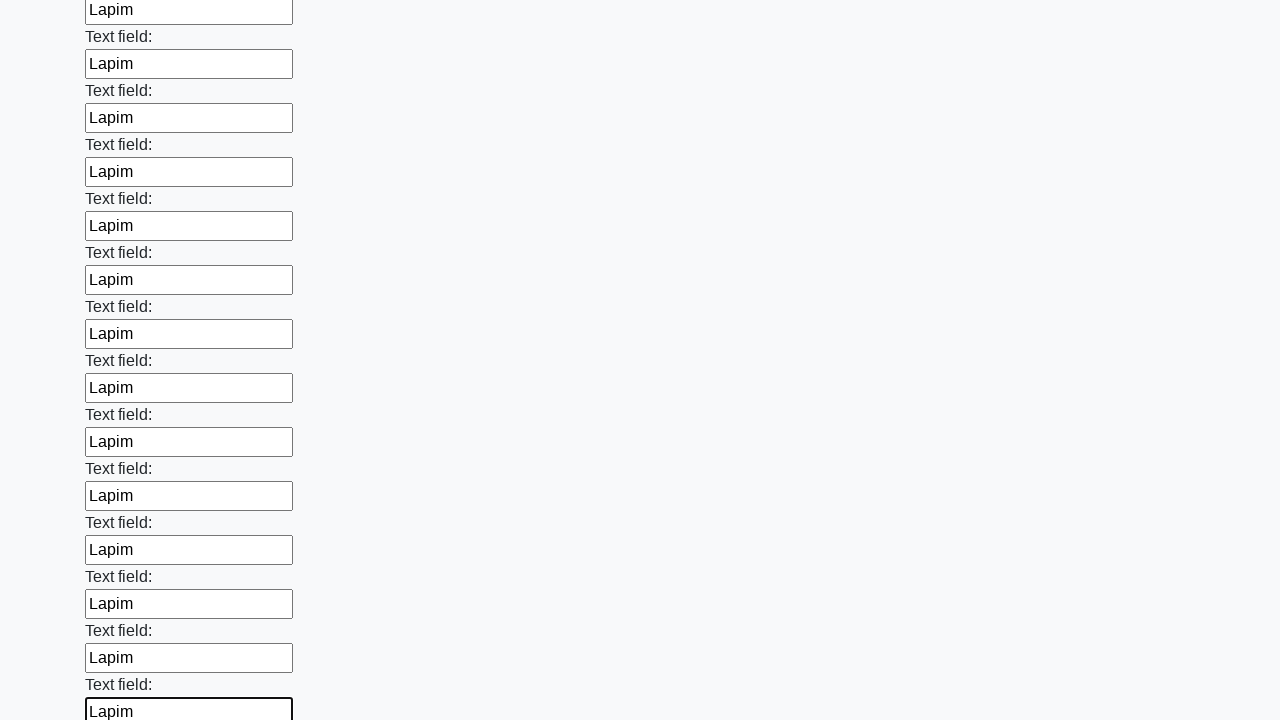

Filled input field with 'Lapim' on input >> nth=78
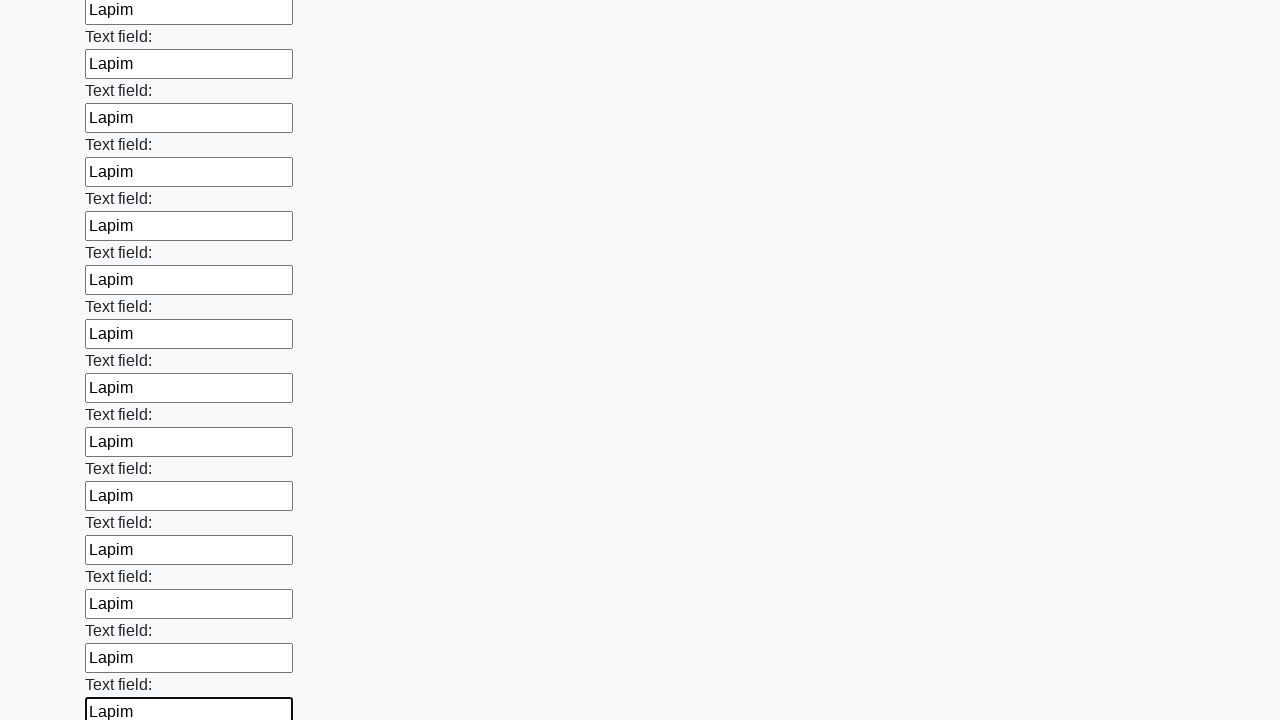

Filled input field with 'Lapim' on input >> nth=79
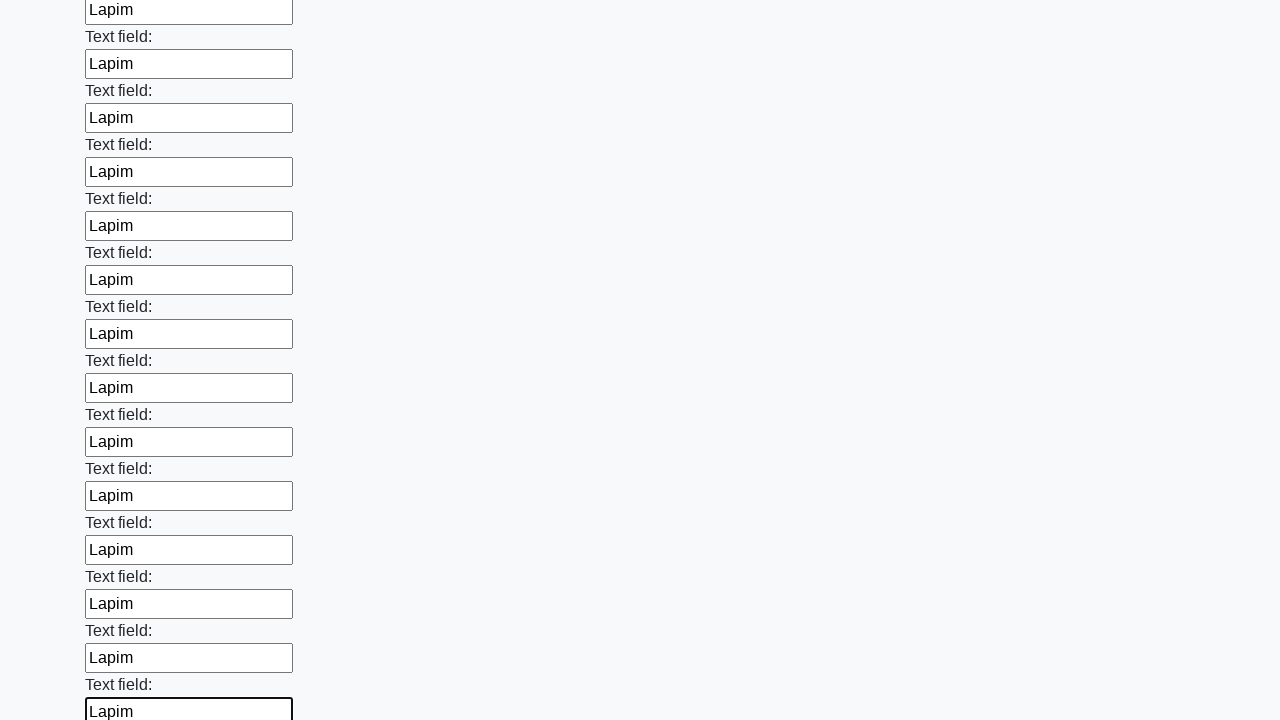

Filled input field with 'Lapim' on input >> nth=80
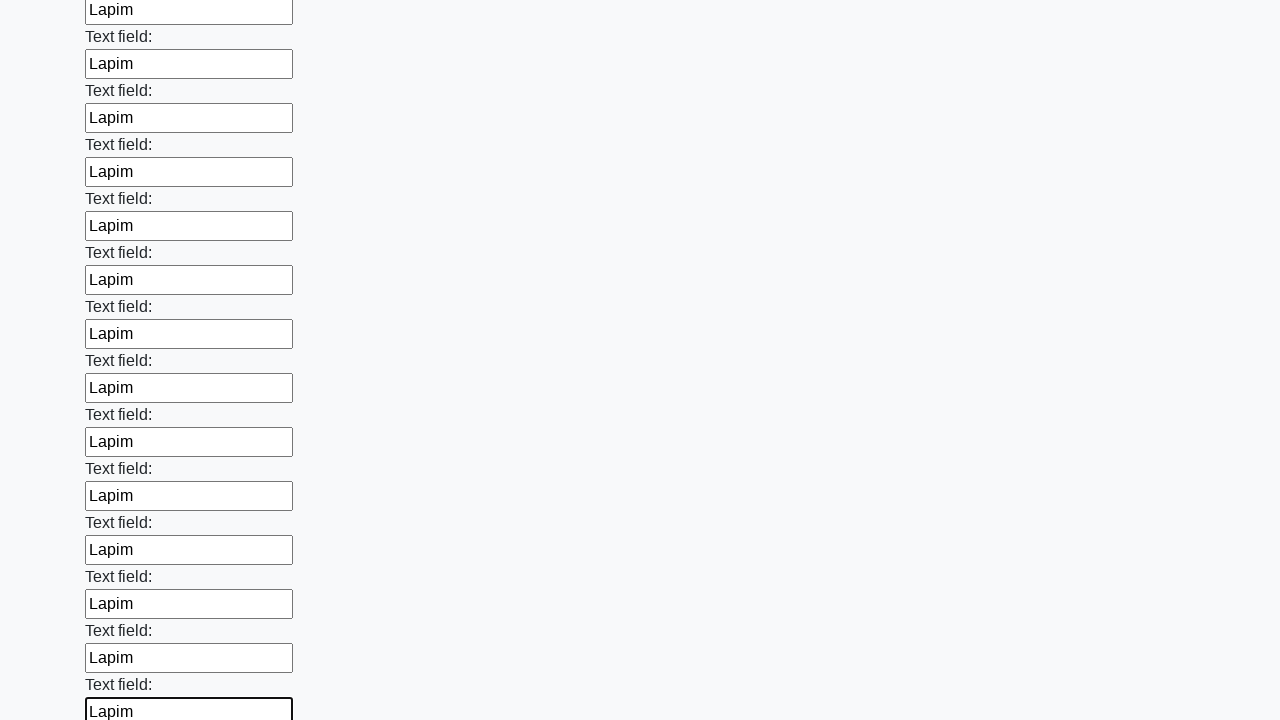

Filled input field with 'Lapim' on input >> nth=81
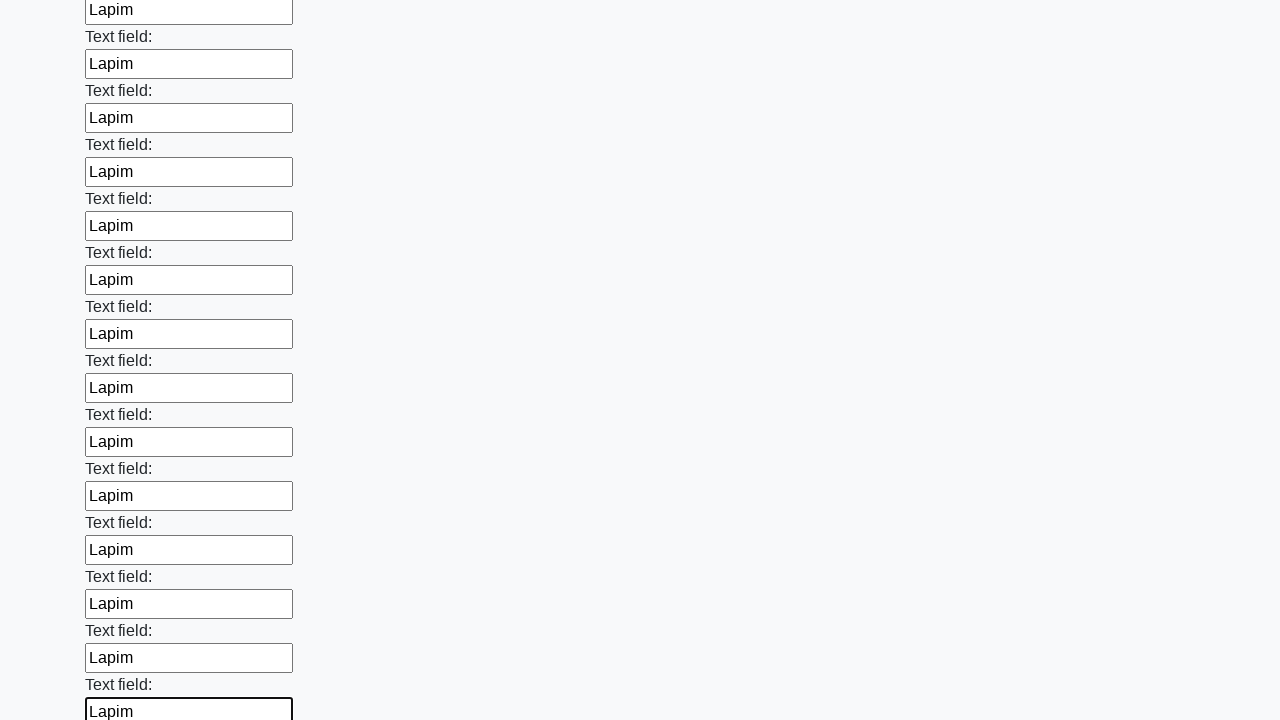

Filled input field with 'Lapim' on input >> nth=82
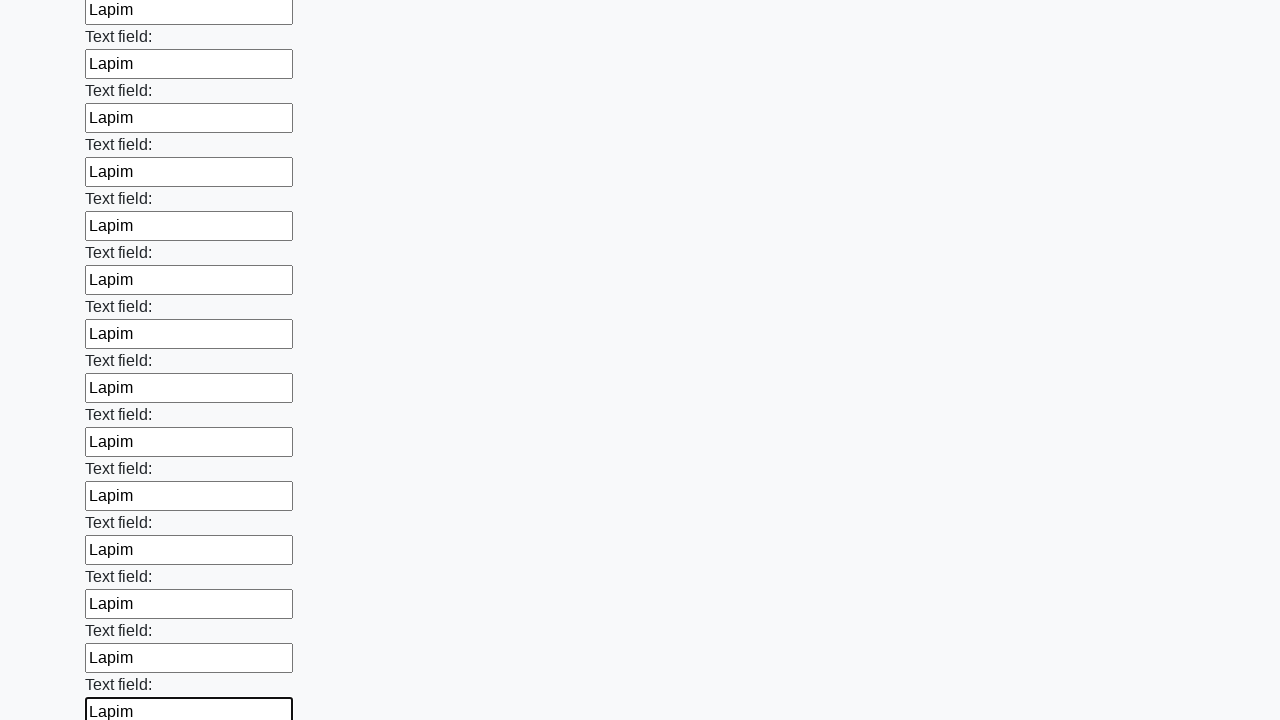

Filled input field with 'Lapim' on input >> nth=83
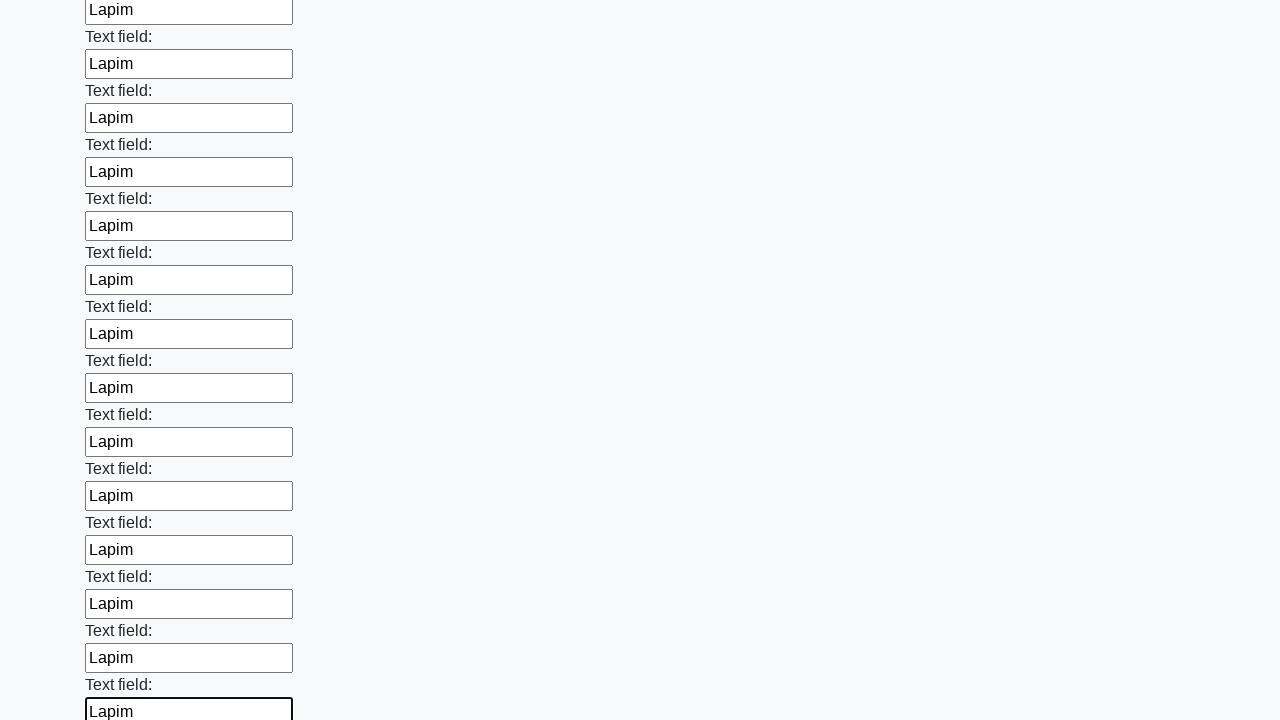

Filled input field with 'Lapim' on input >> nth=84
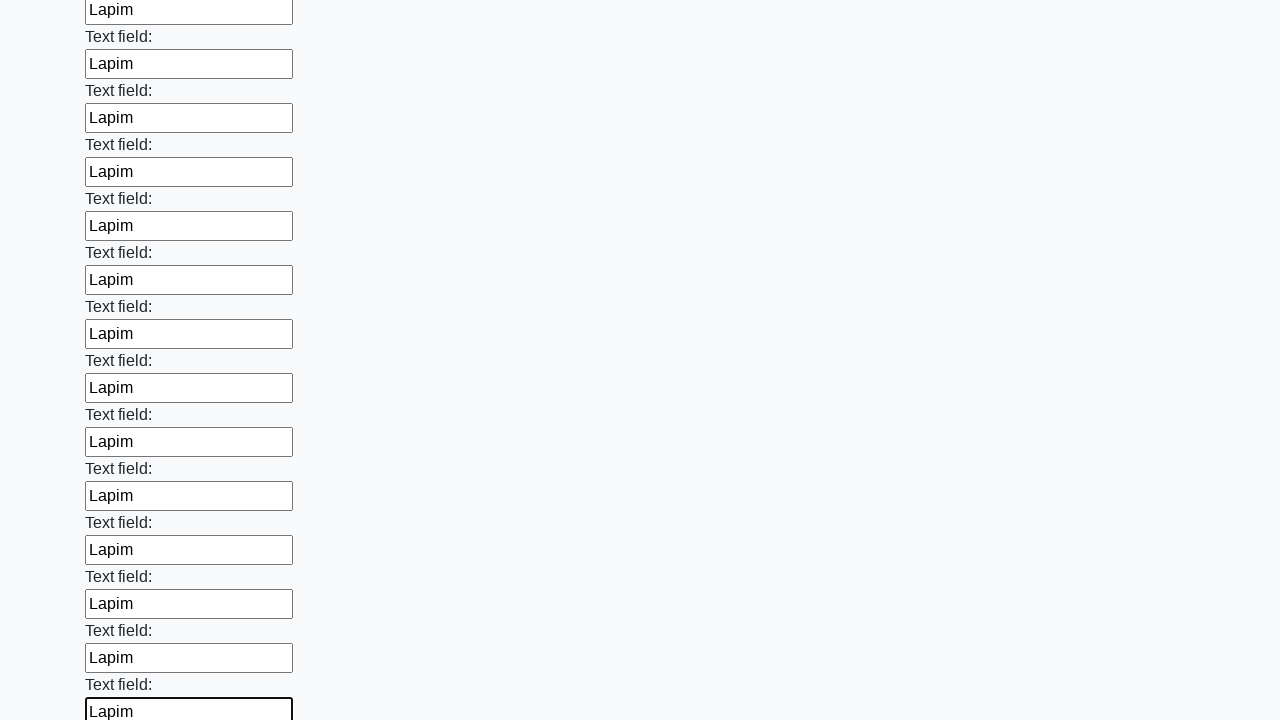

Filled input field with 'Lapim' on input >> nth=85
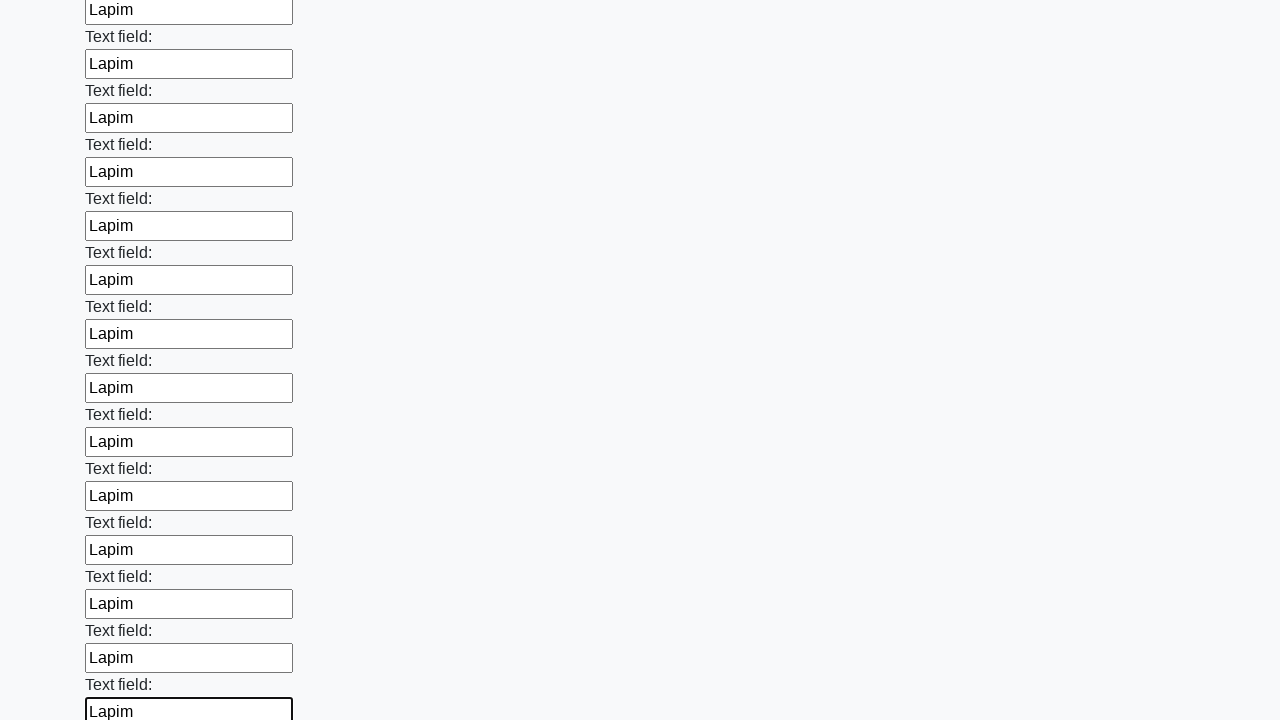

Filled input field with 'Lapim' on input >> nth=86
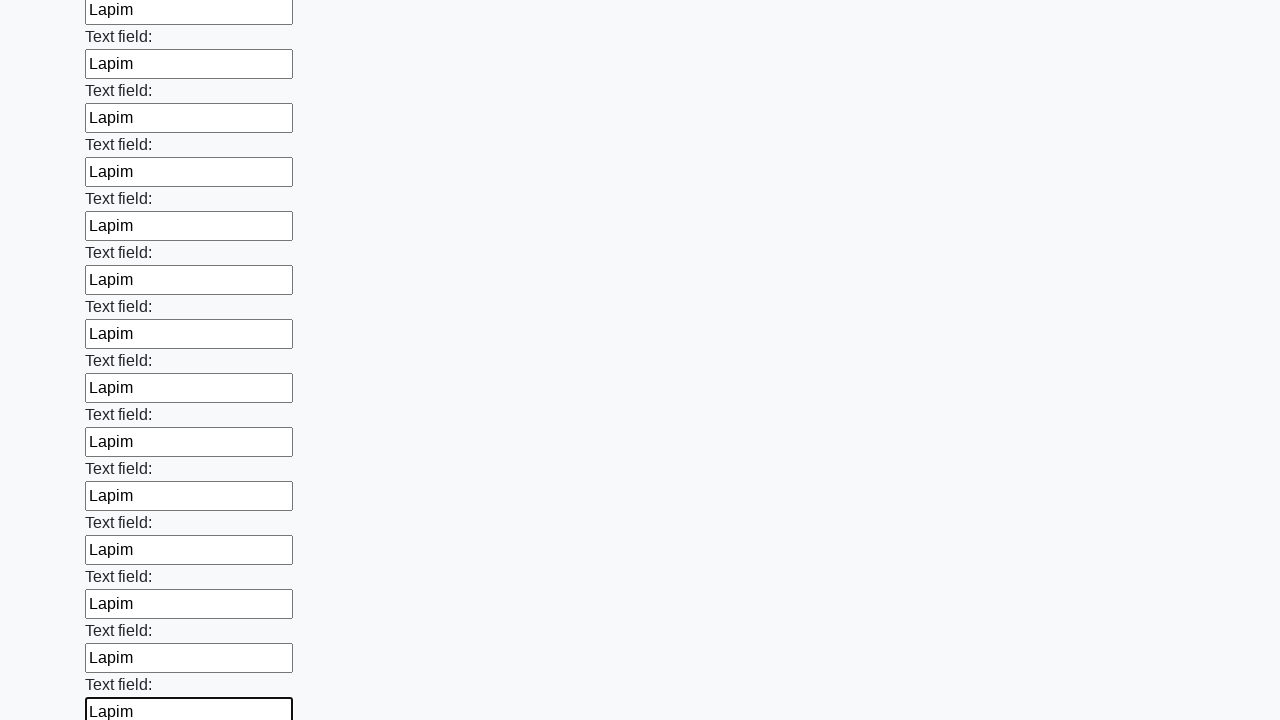

Filled input field with 'Lapim' on input >> nth=87
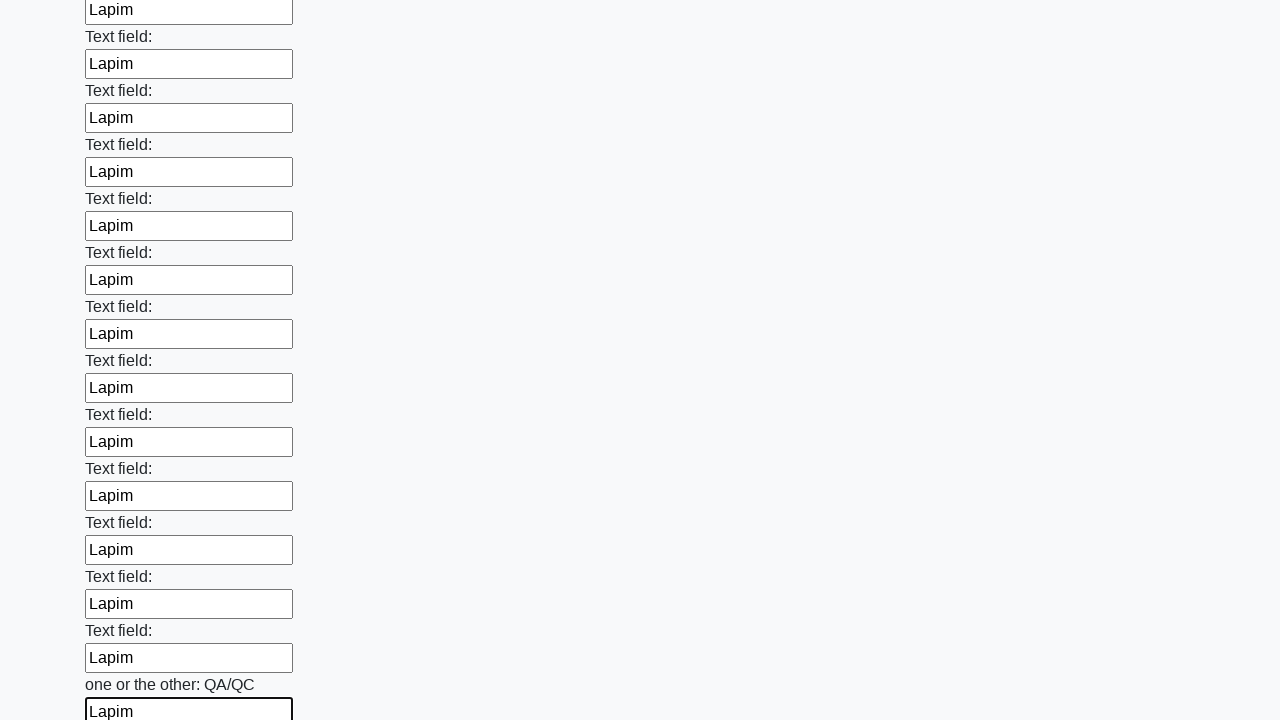

Filled input field with 'Lapim' on input >> nth=88
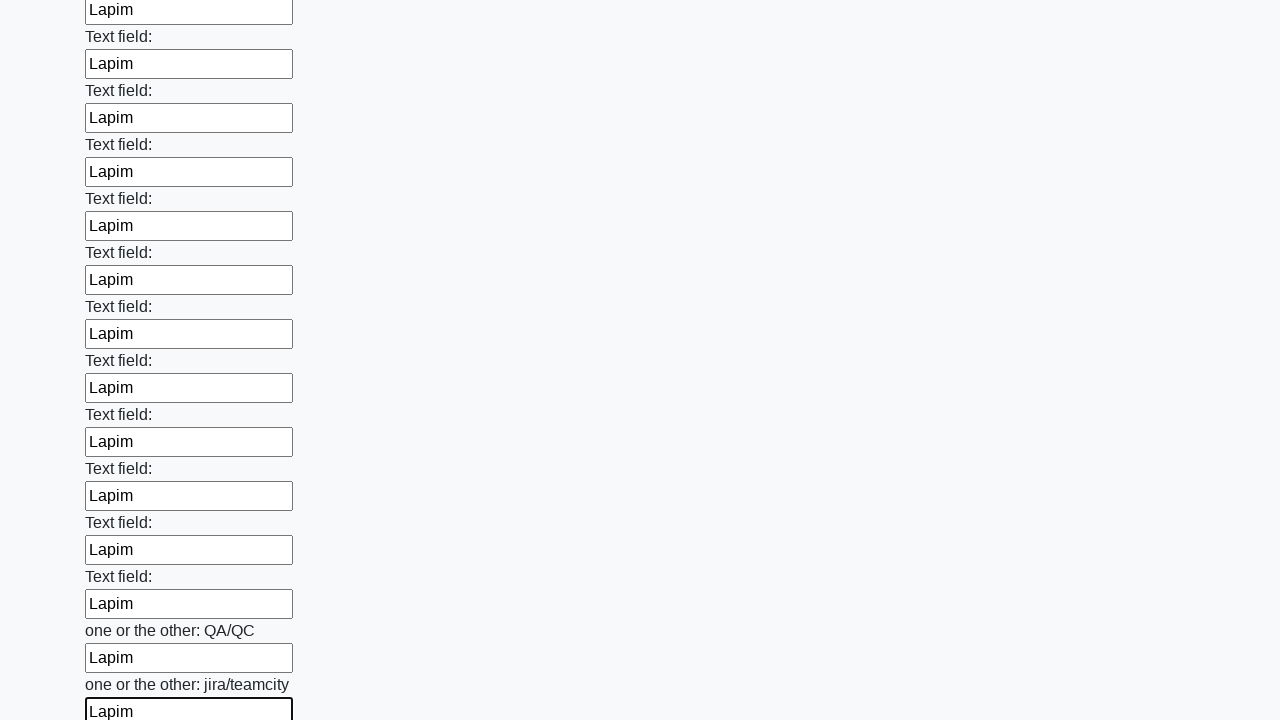

Filled input field with 'Lapim' on input >> nth=89
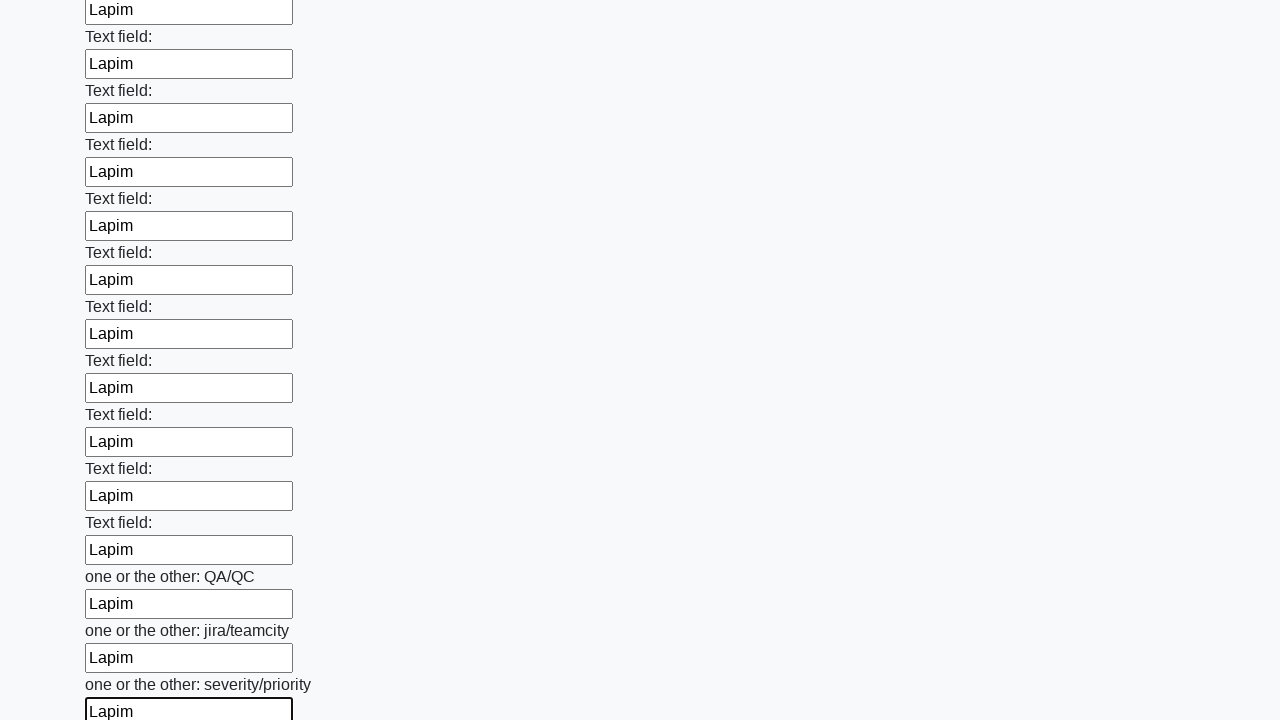

Filled input field with 'Lapim' on input >> nth=90
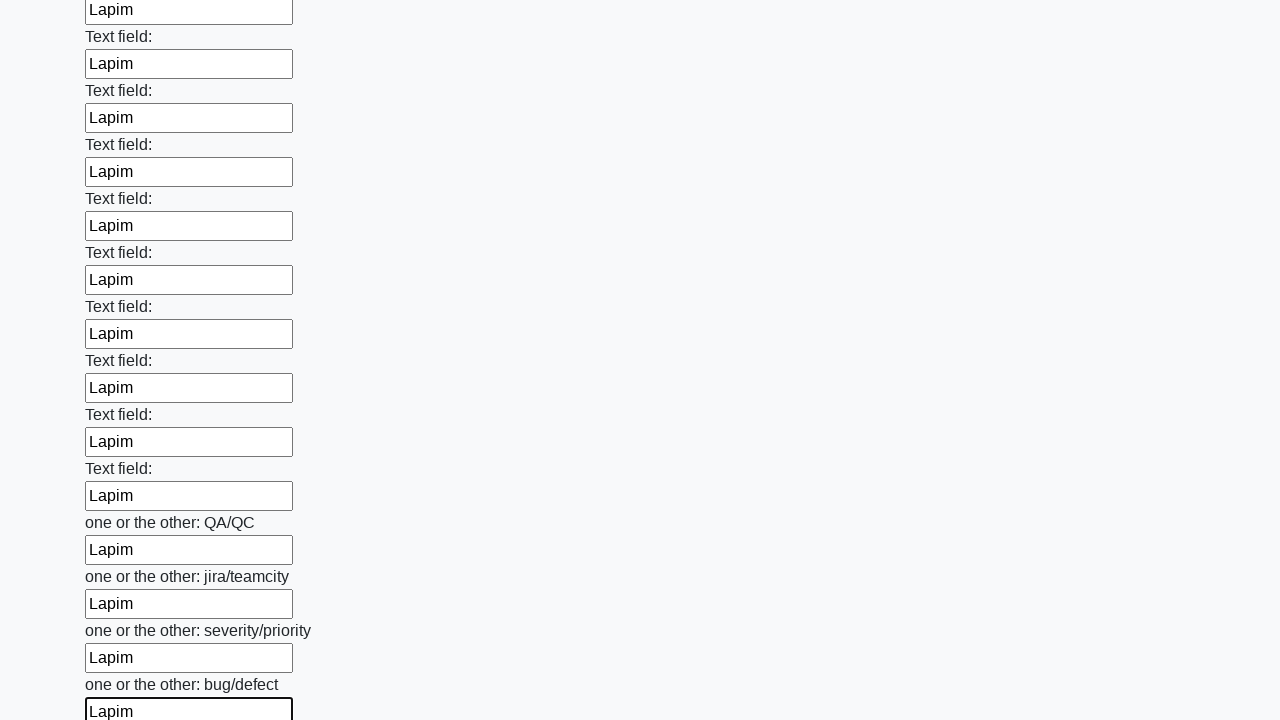

Filled input field with 'Lapim' on input >> nth=91
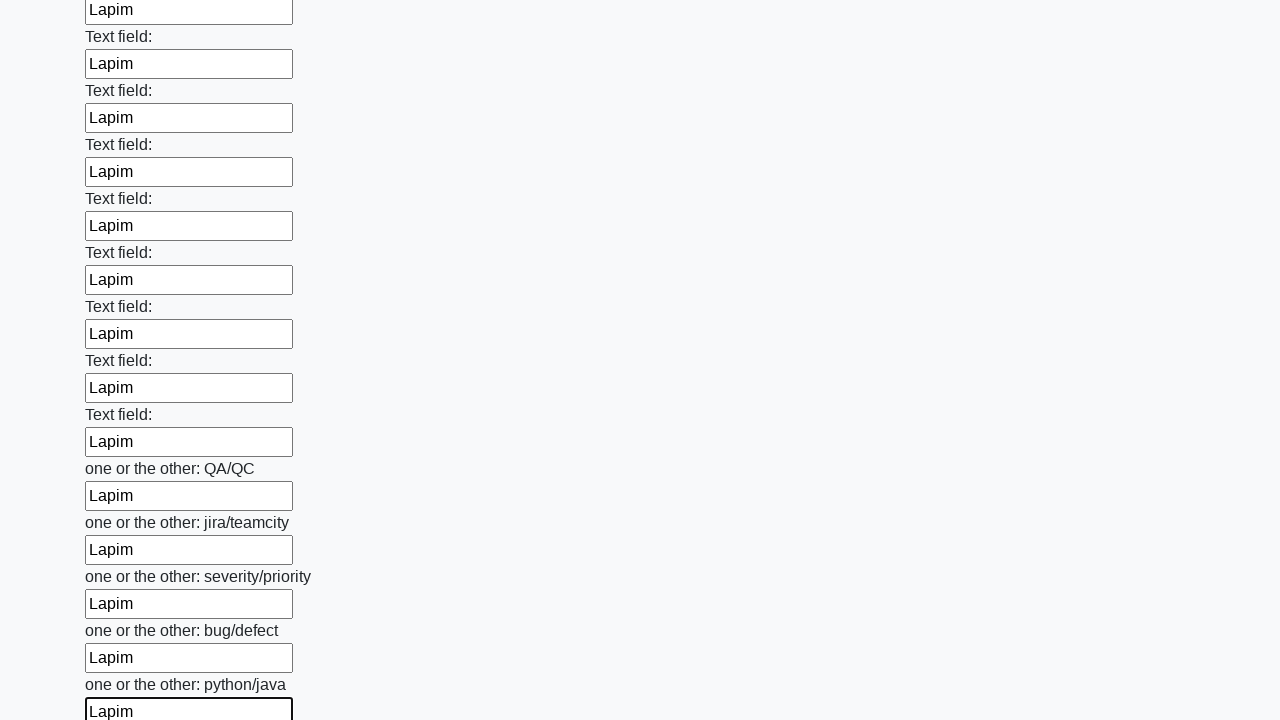

Filled input field with 'Lapim' on input >> nth=92
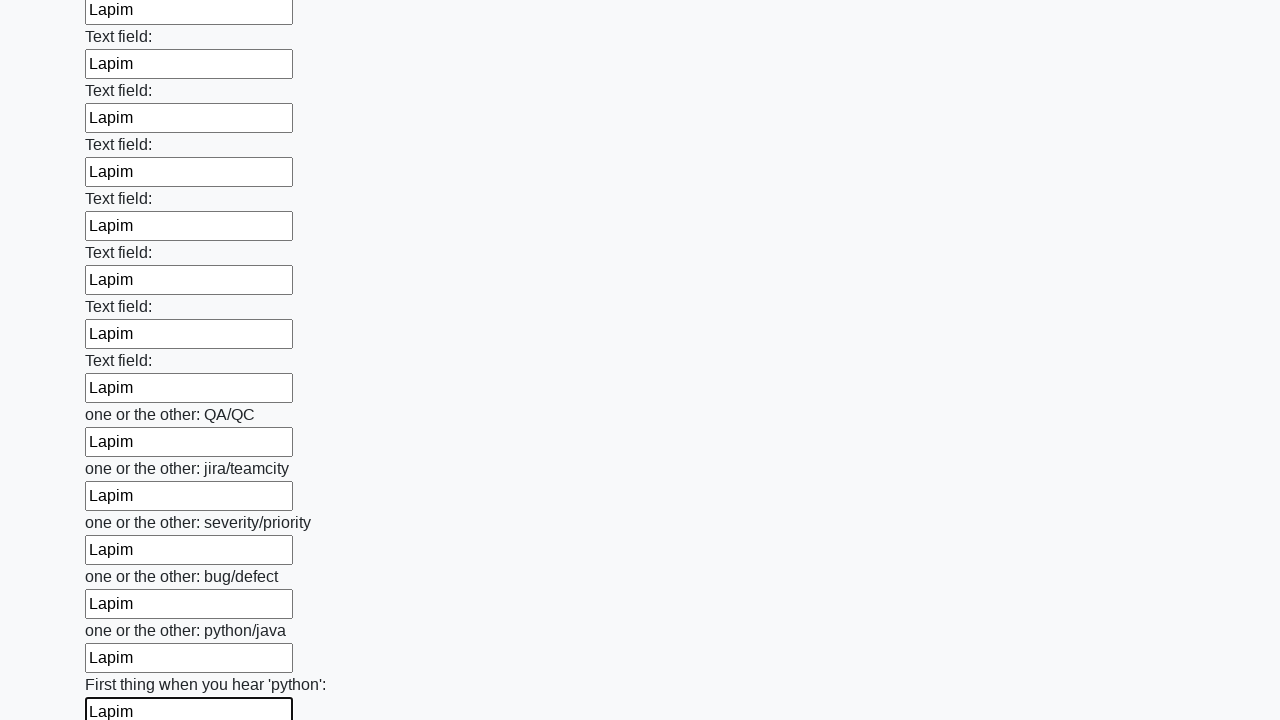

Filled input field with 'Lapim' on input >> nth=93
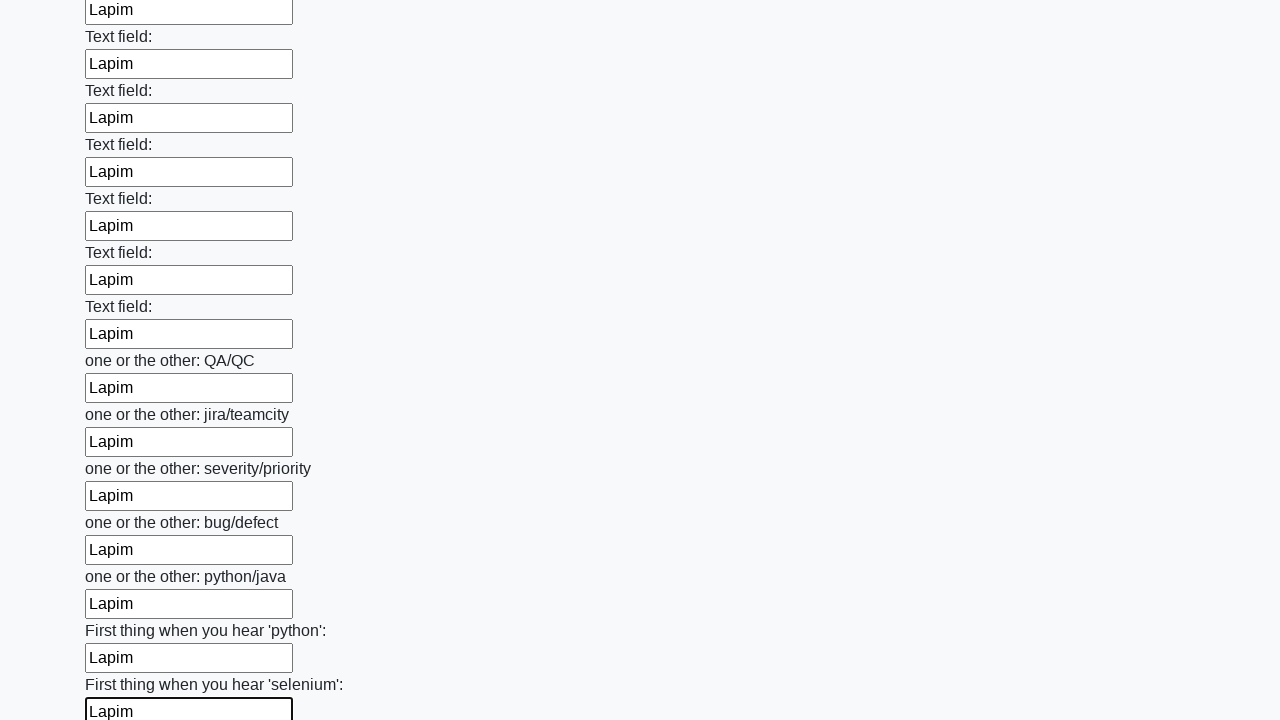

Filled input field with 'Lapim' on input >> nth=94
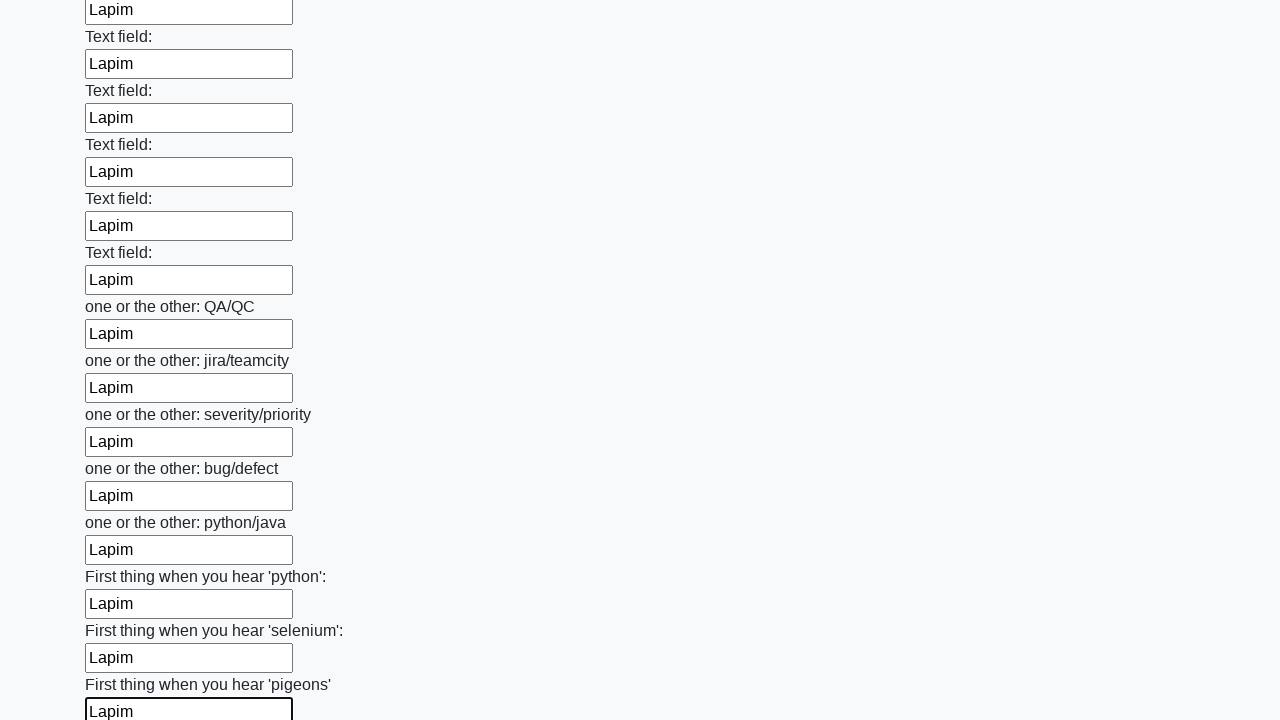

Filled input field with 'Lapim' on input >> nth=95
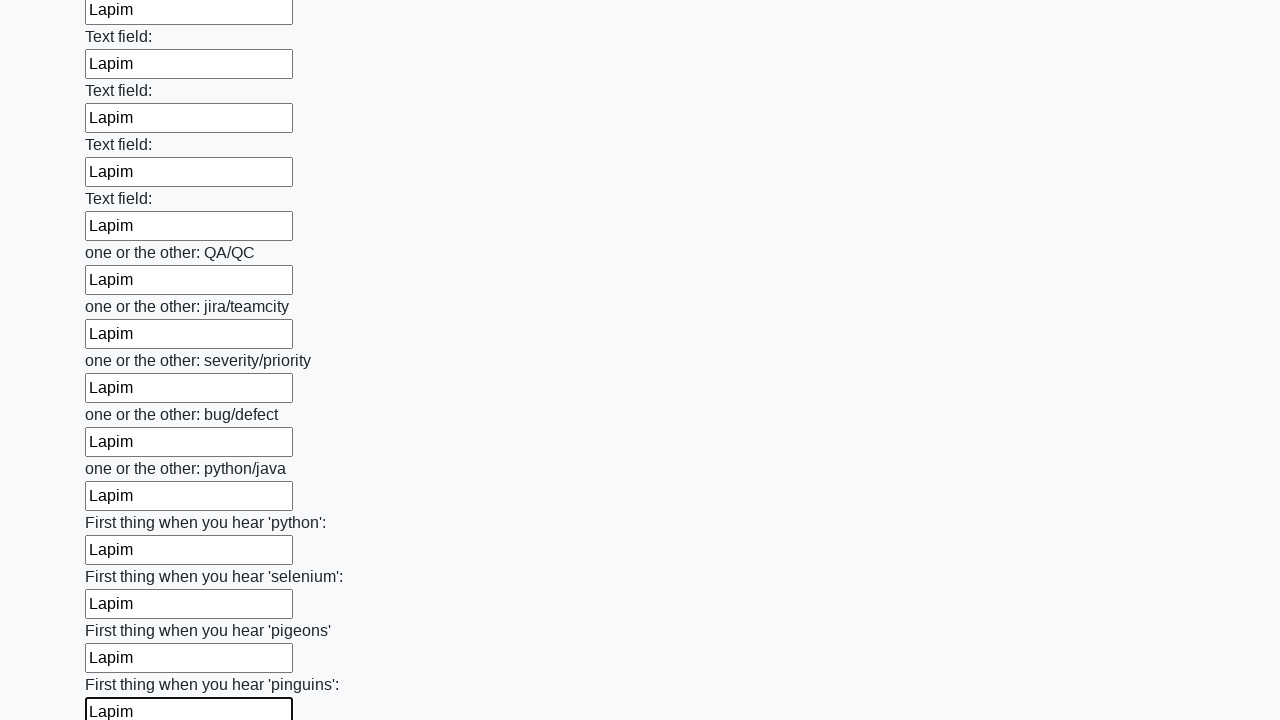

Filled input field with 'Lapim' on input >> nth=96
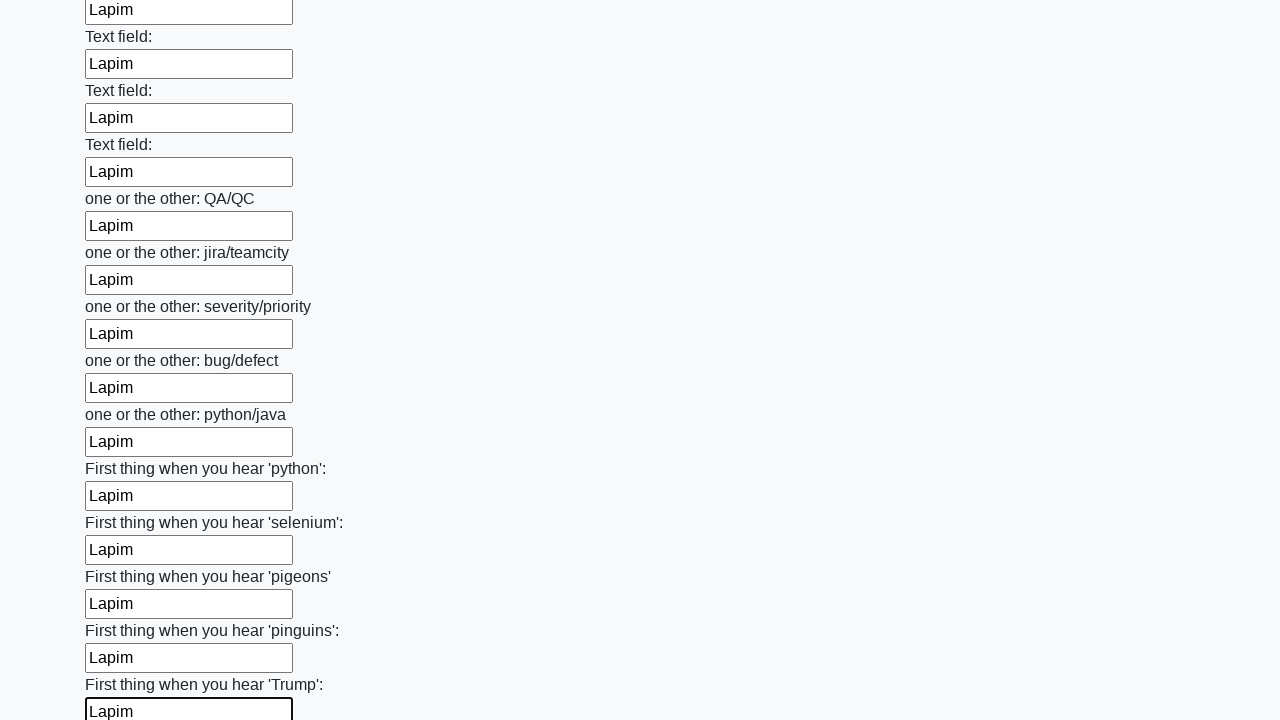

Filled input field with 'Lapim' on input >> nth=97
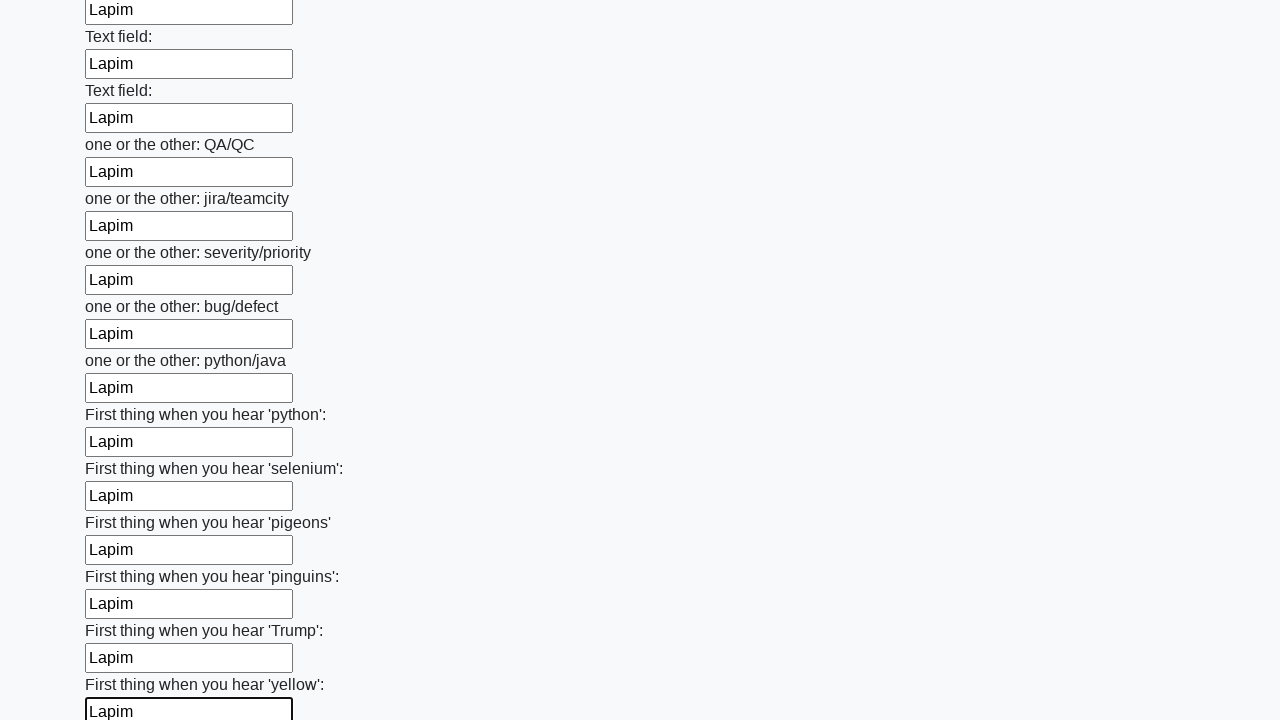

Filled input field with 'Lapim' on input >> nth=98
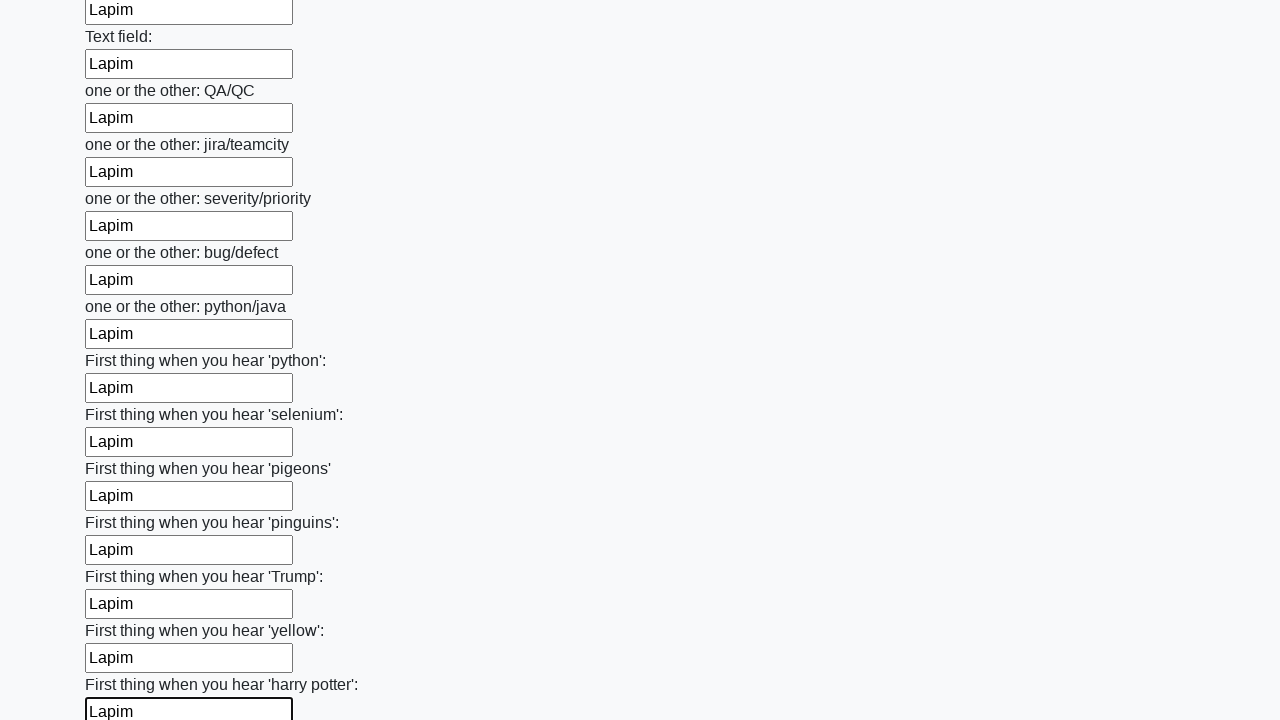

Filled input field with 'Lapim' on input >> nth=99
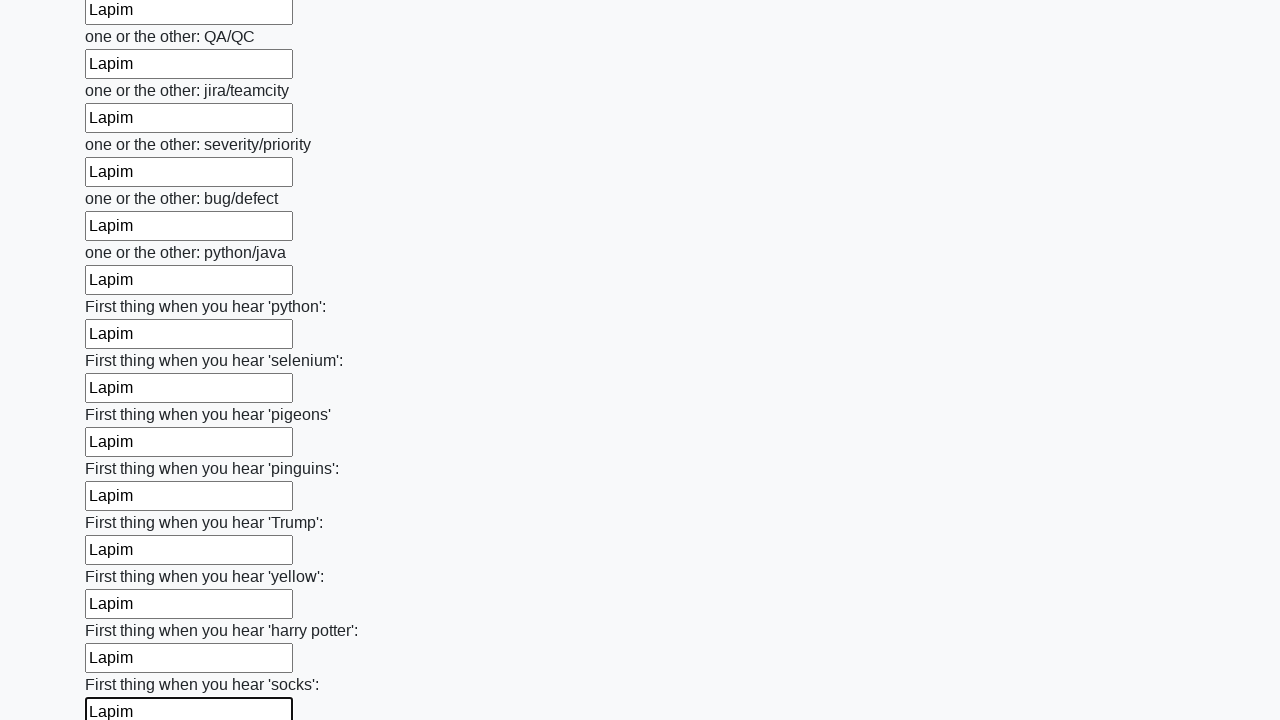

Clicked submit button to submit the form at (123, 611) on button.btn
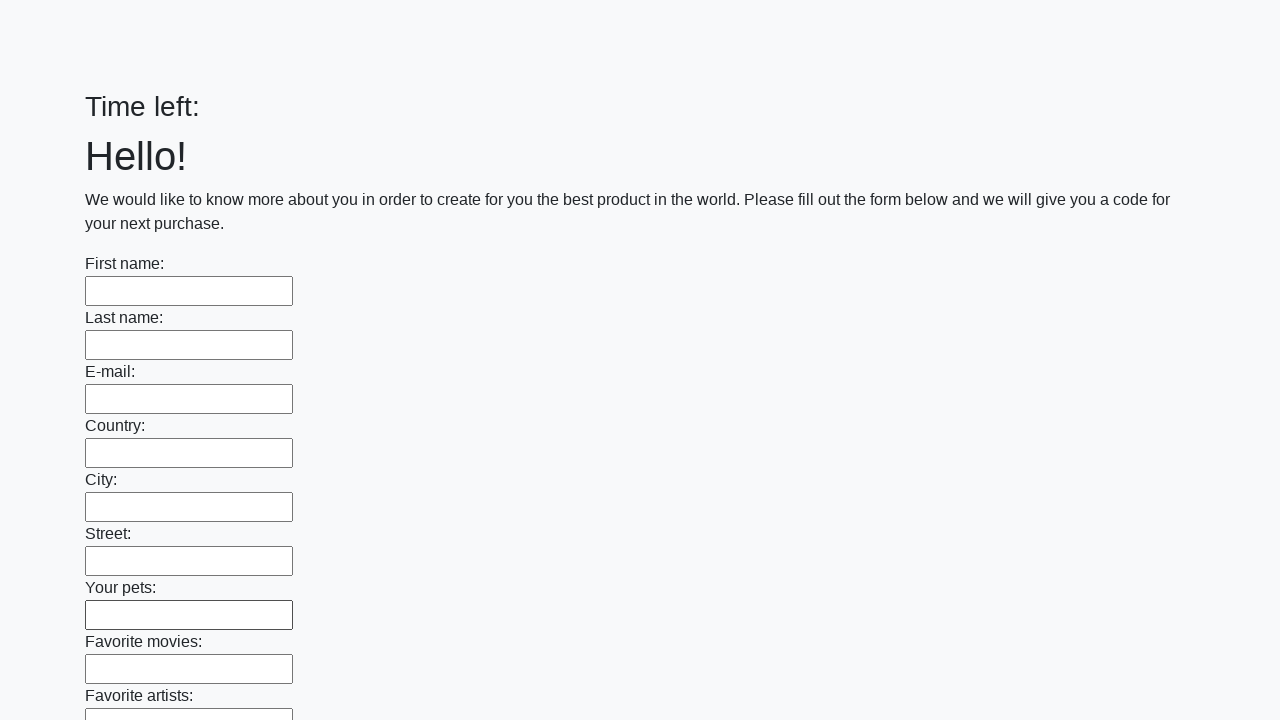

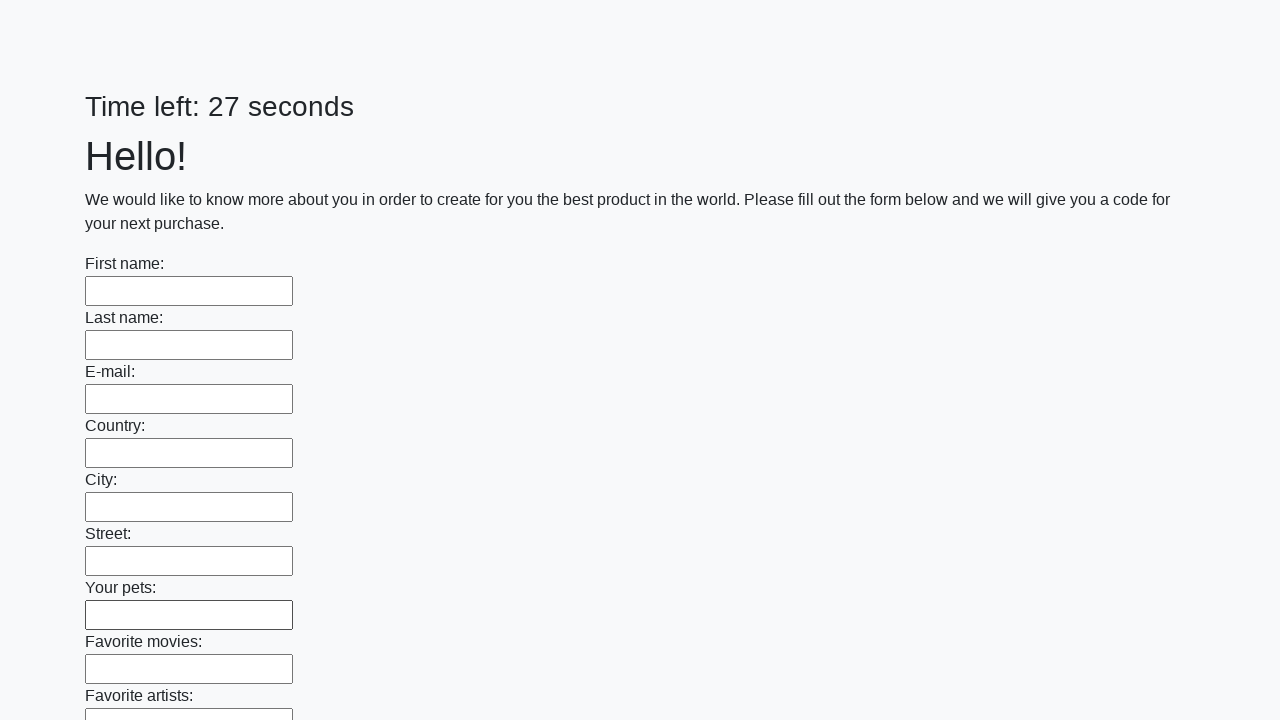